Tests multiple checkbox selection, including selecting all checkboxes, deselecting all, and selective checkbox selection based on value attributes

Starting URL: https://automationfc.github.io/multiple-fields/

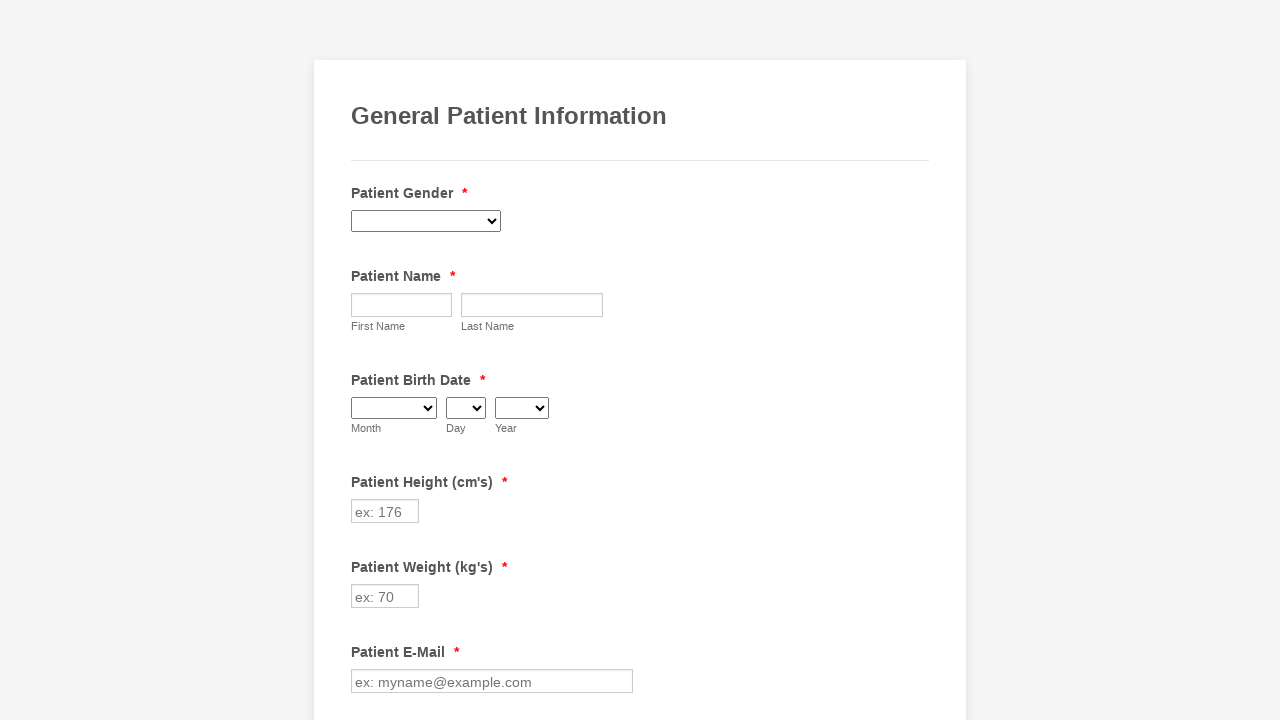

Retrieved all checkboxes from the page
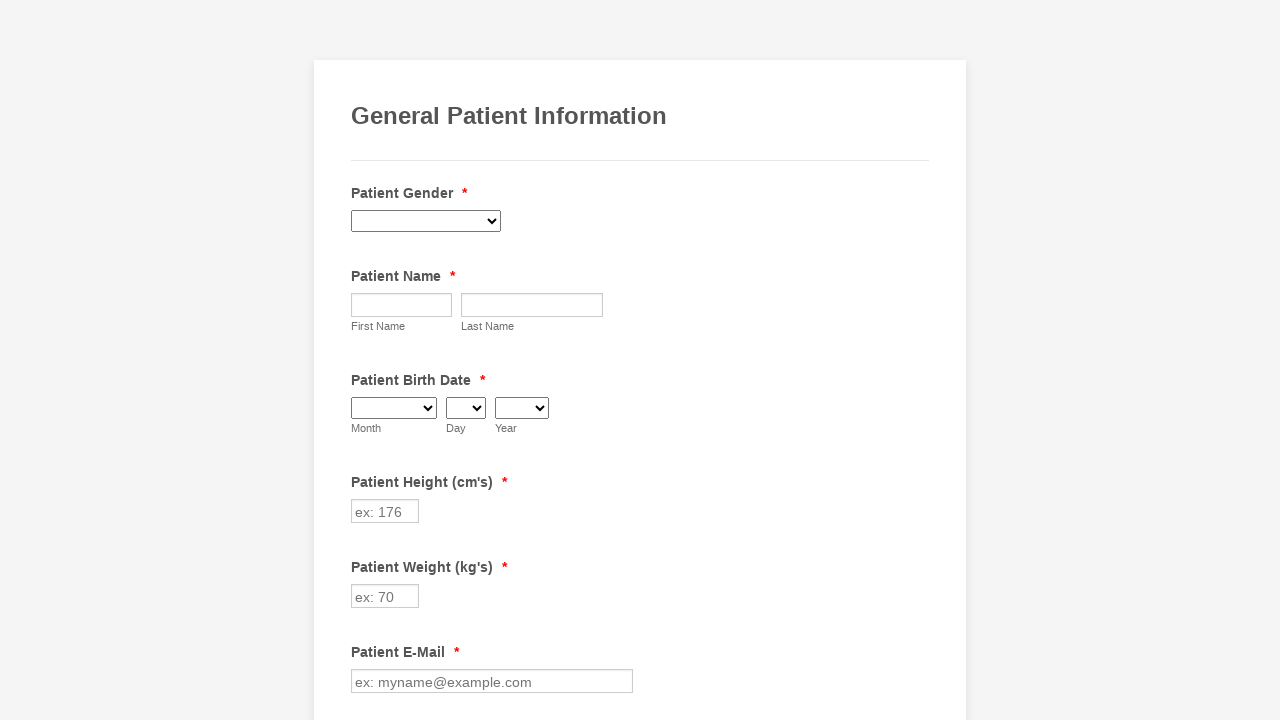

Clicked unchecked checkbox to select it at (362, 360) on input.form-checkbox >> nth=0
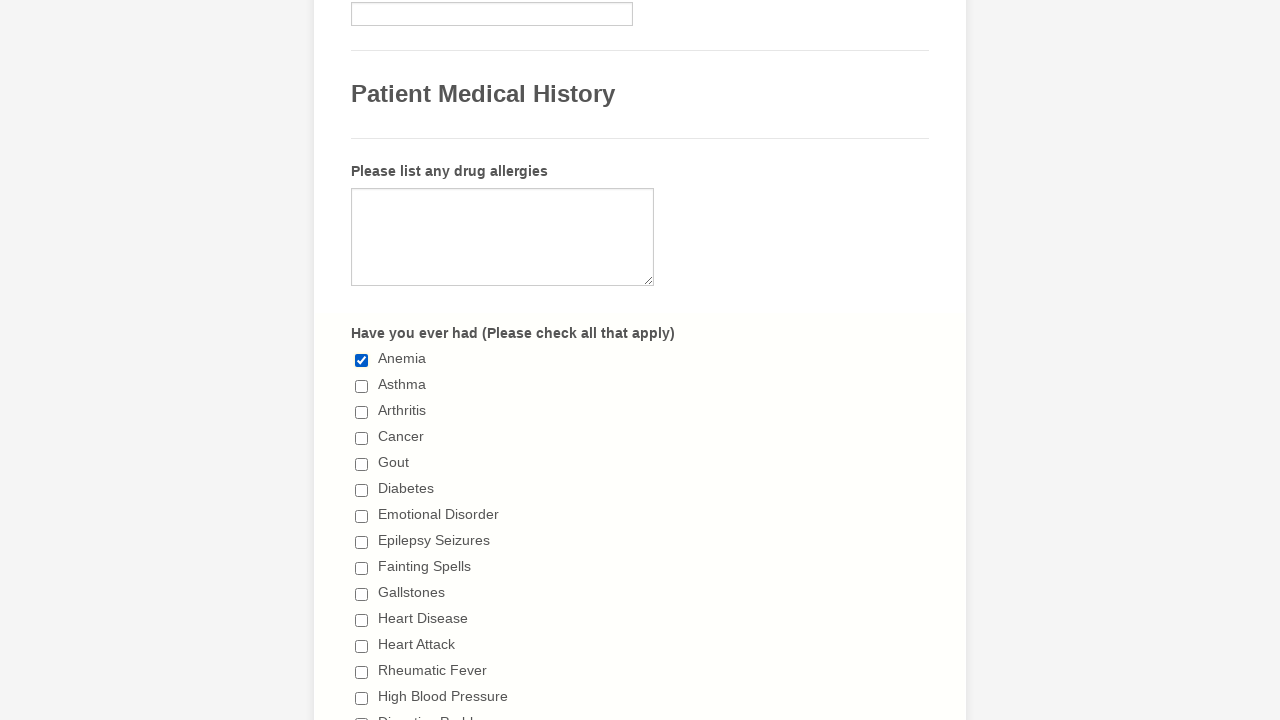

Clicked unchecked checkbox to select it at (362, 386) on input.form-checkbox >> nth=1
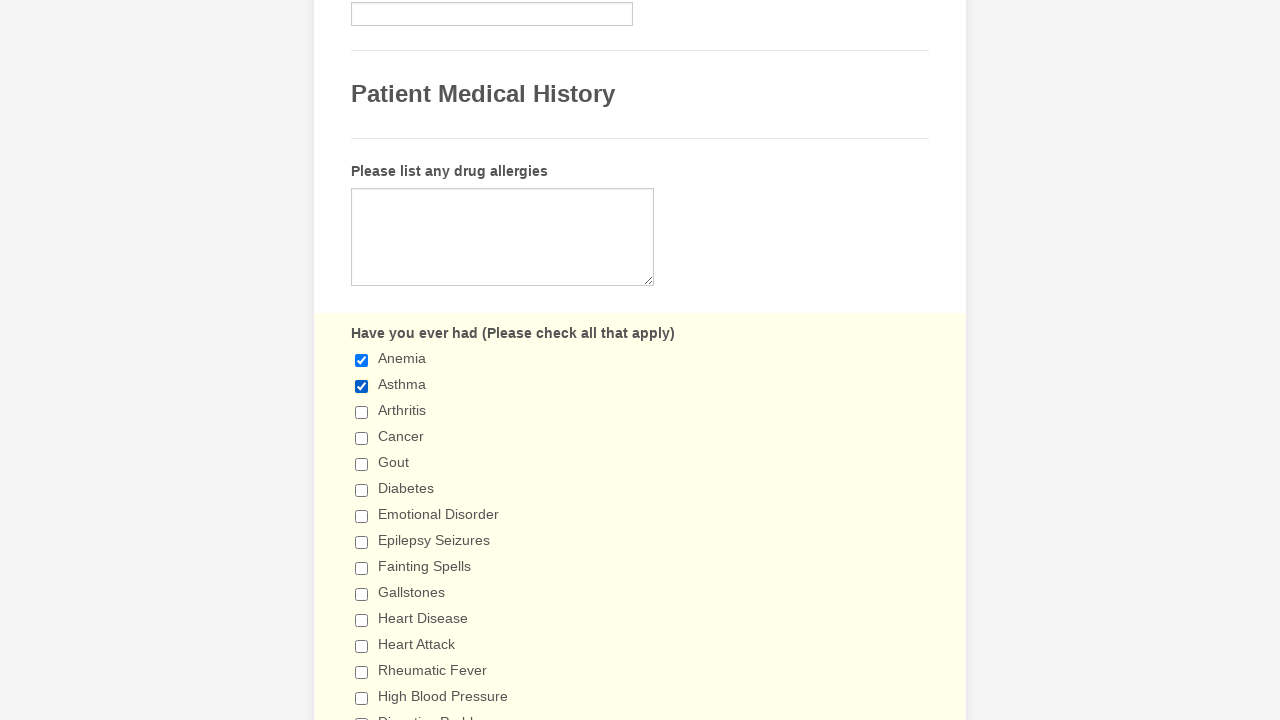

Clicked unchecked checkbox to select it at (362, 412) on input.form-checkbox >> nth=2
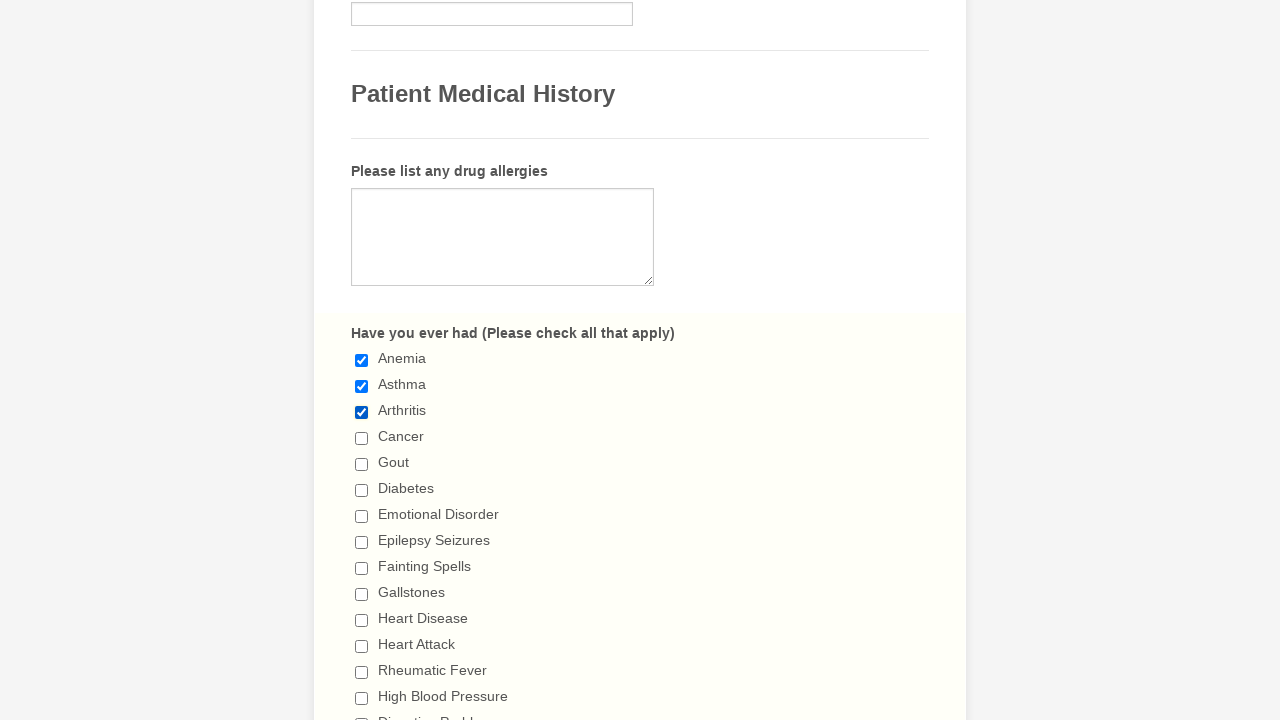

Clicked unchecked checkbox to select it at (362, 438) on input.form-checkbox >> nth=3
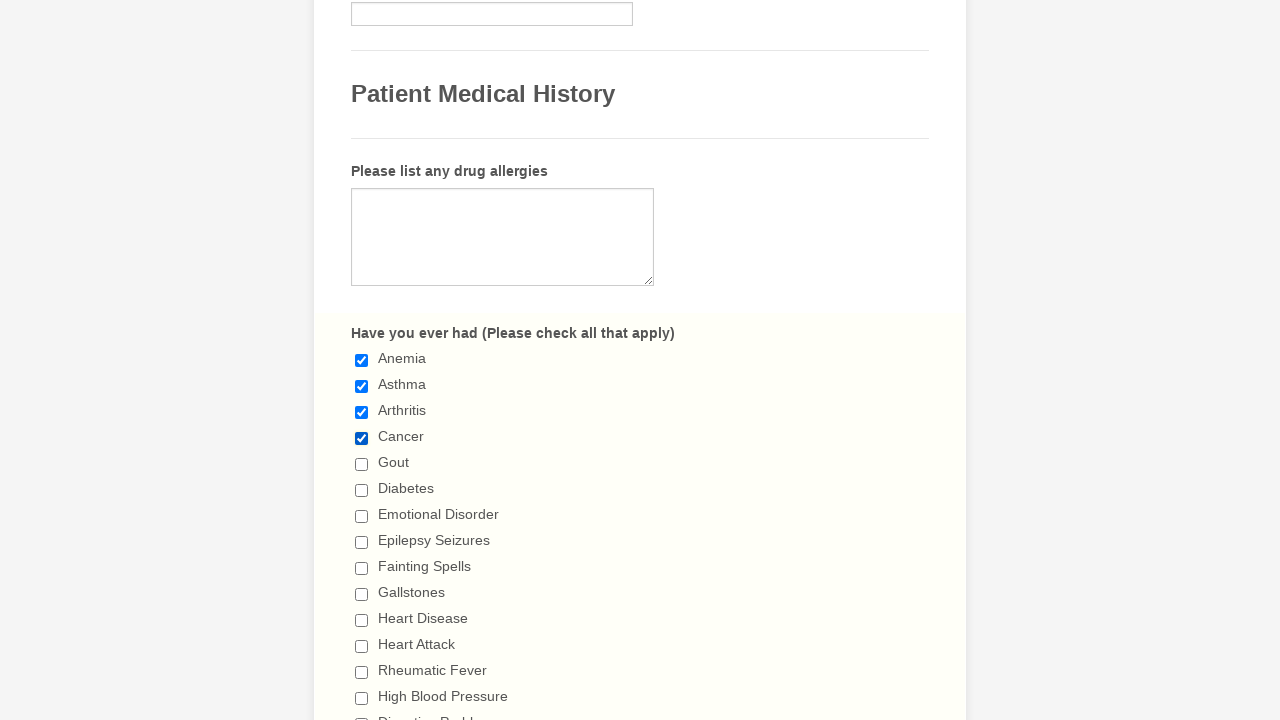

Clicked unchecked checkbox to select it at (362, 464) on input.form-checkbox >> nth=4
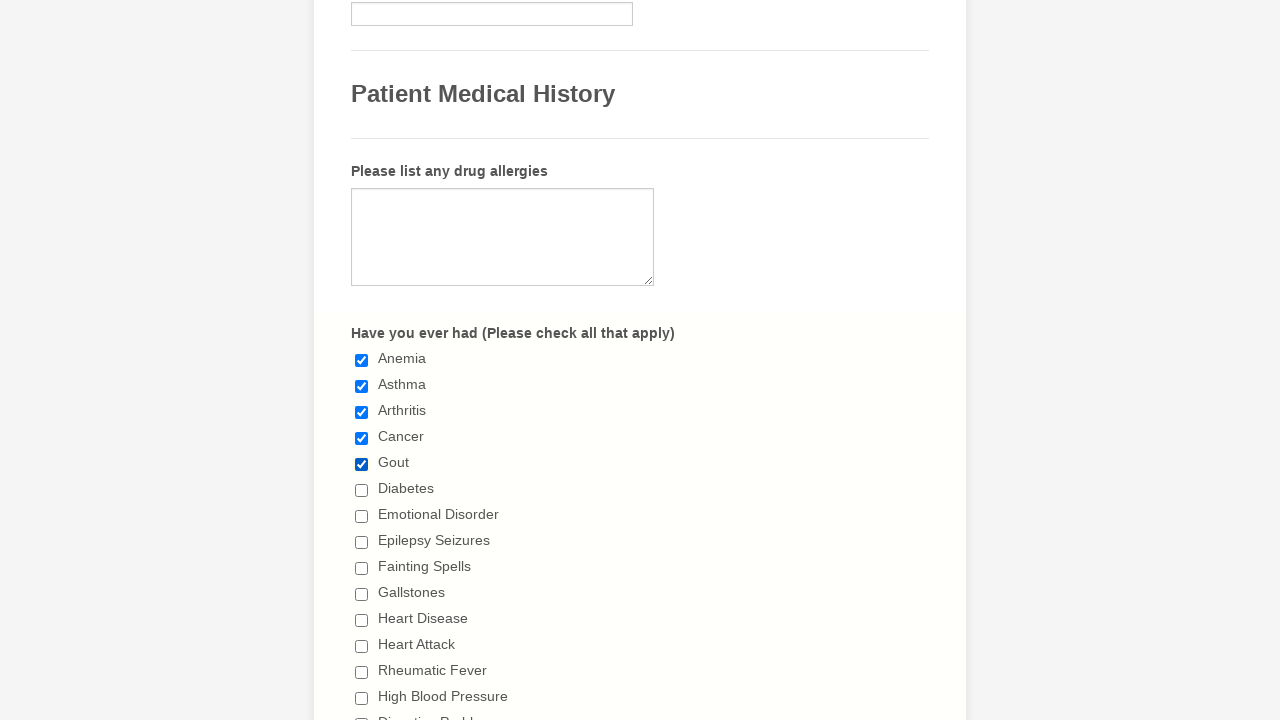

Clicked unchecked checkbox to select it at (362, 490) on input.form-checkbox >> nth=5
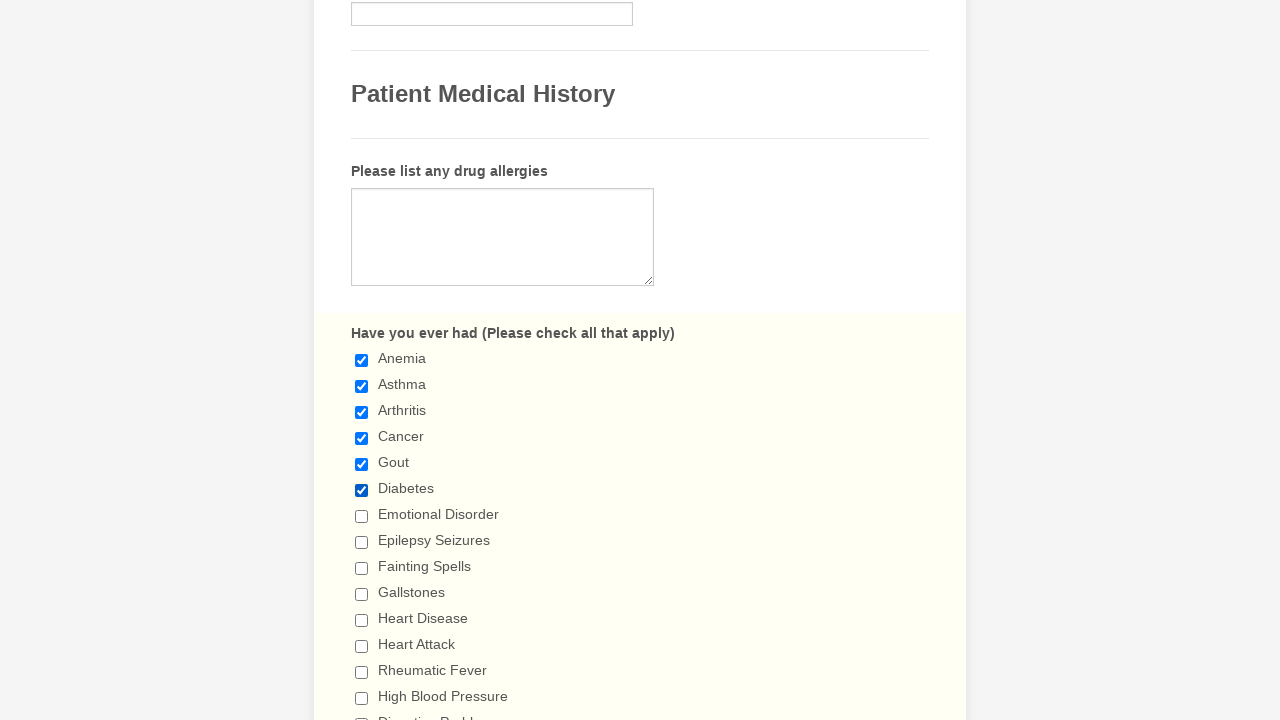

Clicked unchecked checkbox to select it at (362, 516) on input.form-checkbox >> nth=6
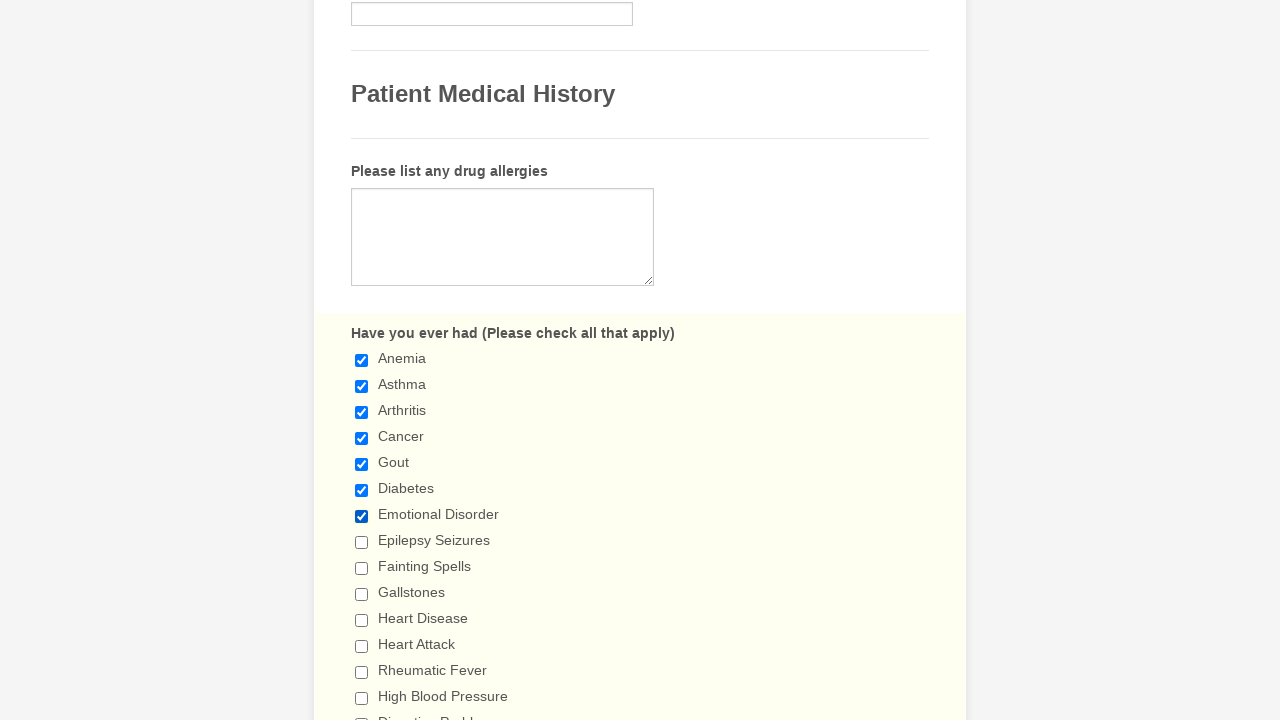

Clicked unchecked checkbox to select it at (362, 542) on input.form-checkbox >> nth=7
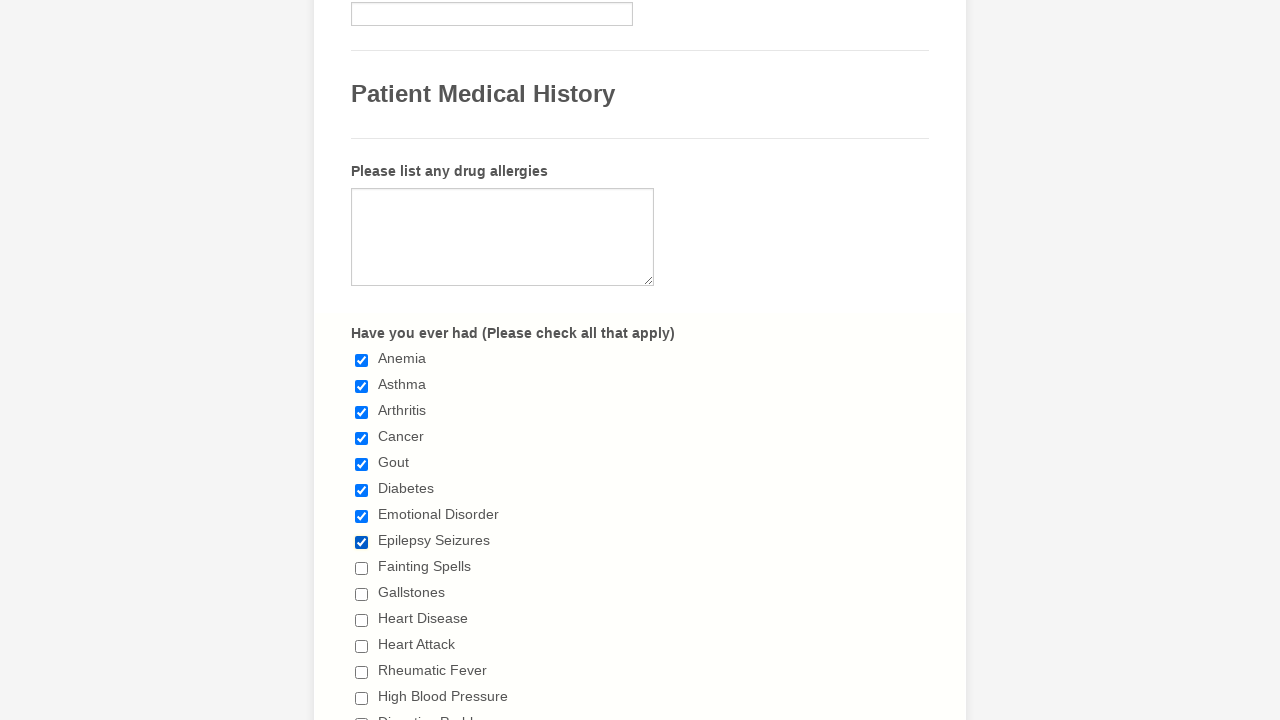

Clicked unchecked checkbox to select it at (362, 568) on input.form-checkbox >> nth=8
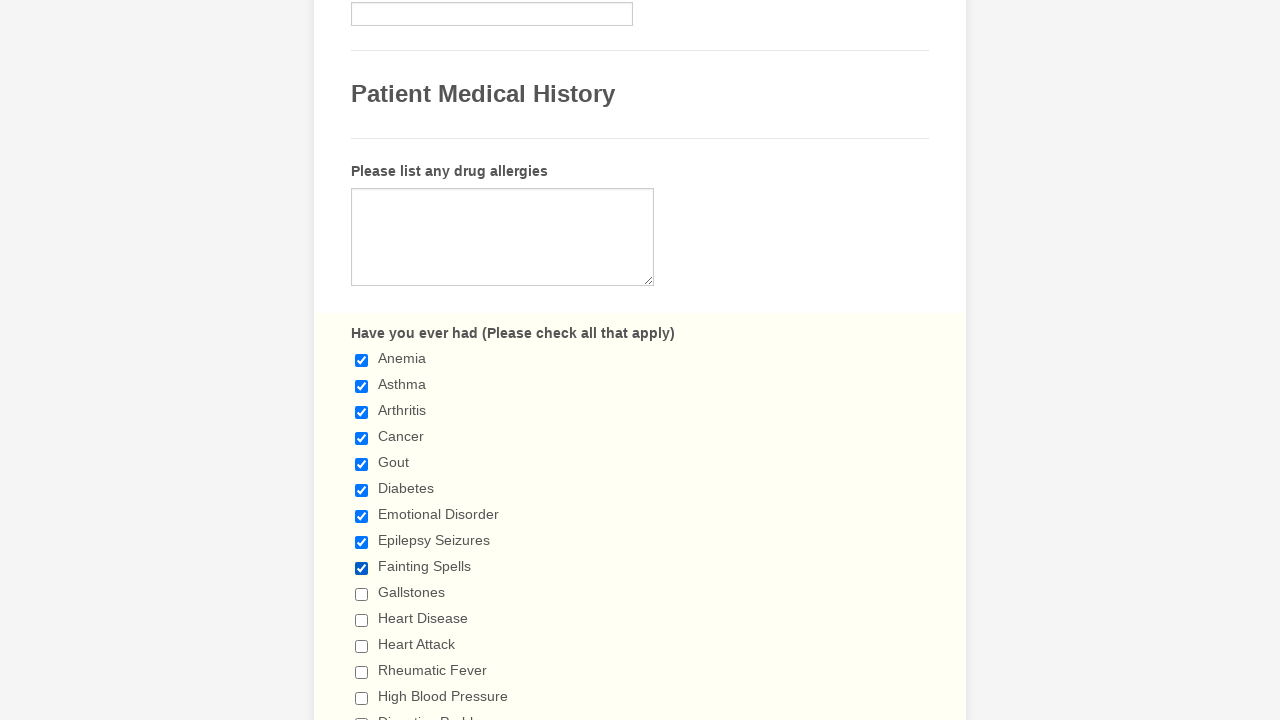

Clicked unchecked checkbox to select it at (362, 594) on input.form-checkbox >> nth=9
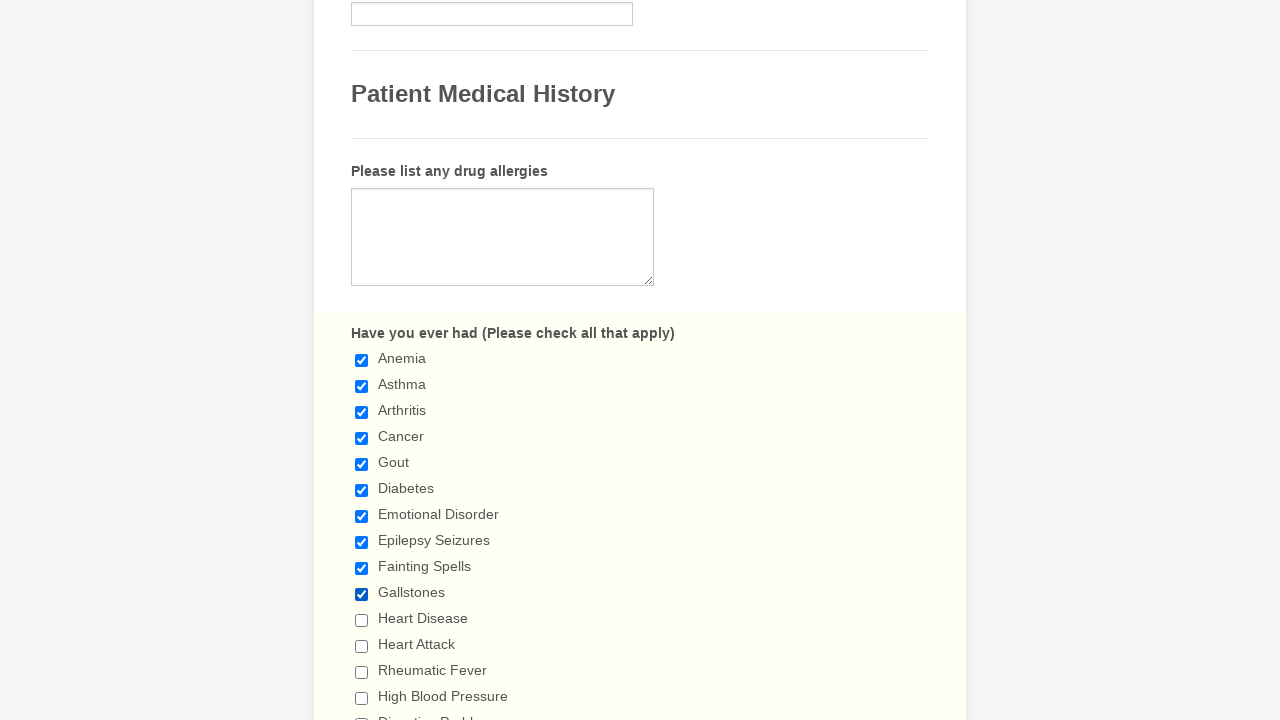

Clicked unchecked checkbox to select it at (362, 620) on input.form-checkbox >> nth=10
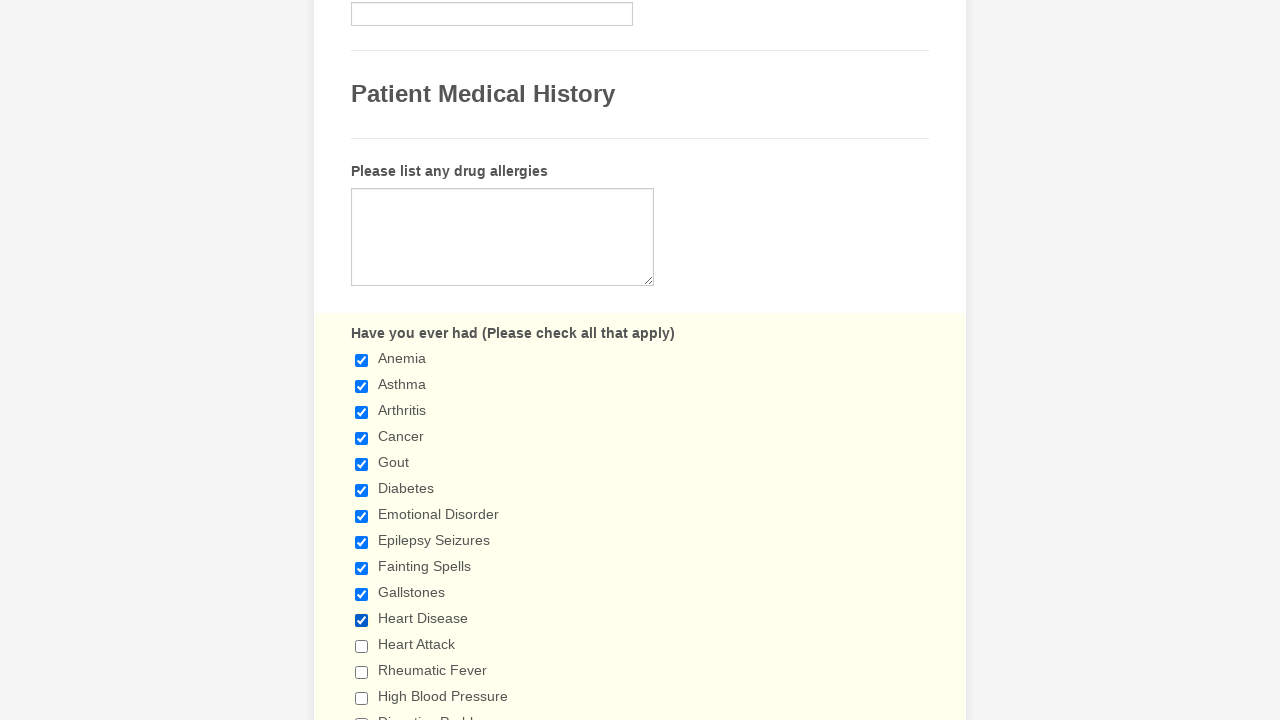

Clicked unchecked checkbox to select it at (362, 646) on input.form-checkbox >> nth=11
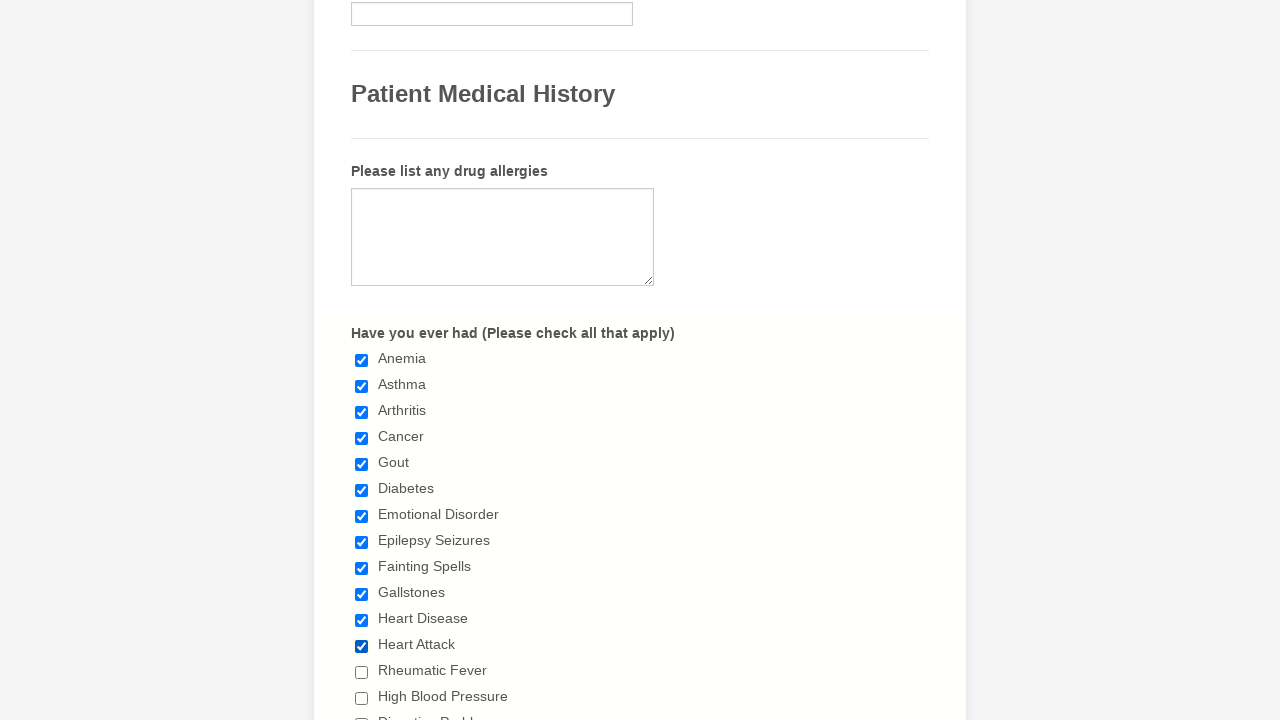

Clicked unchecked checkbox to select it at (362, 672) on input.form-checkbox >> nth=12
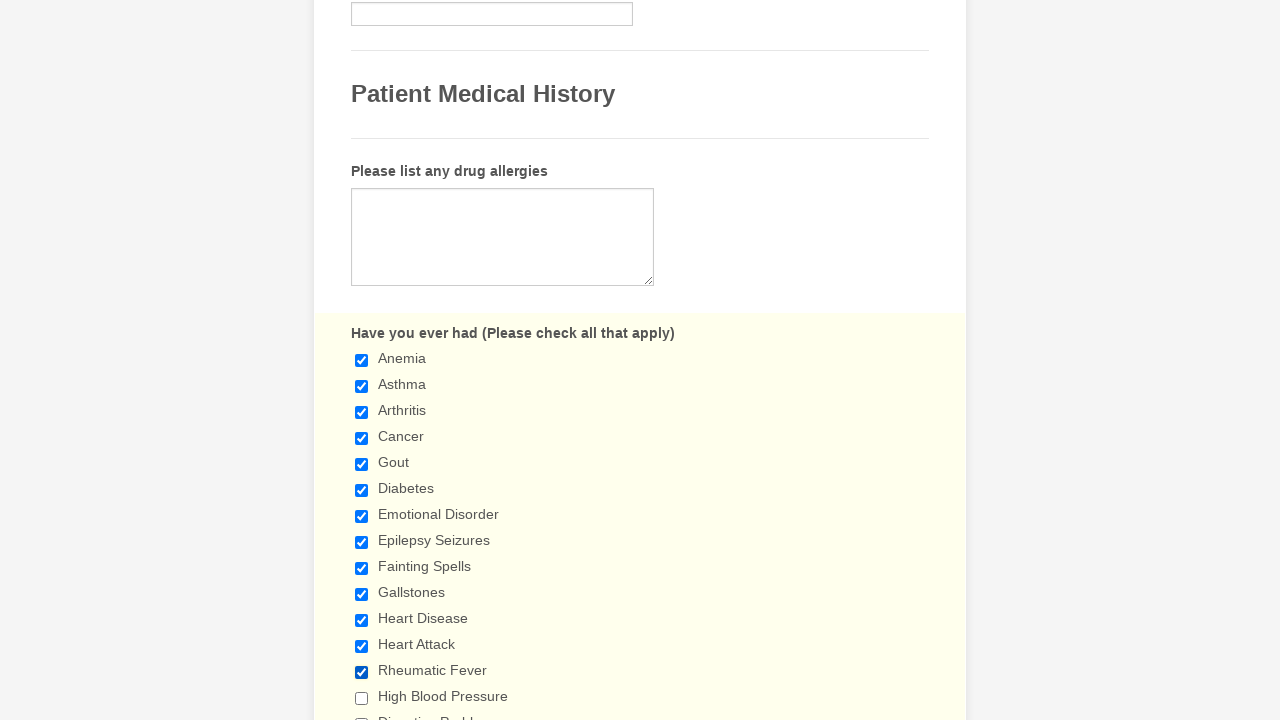

Clicked unchecked checkbox to select it at (362, 698) on input.form-checkbox >> nth=13
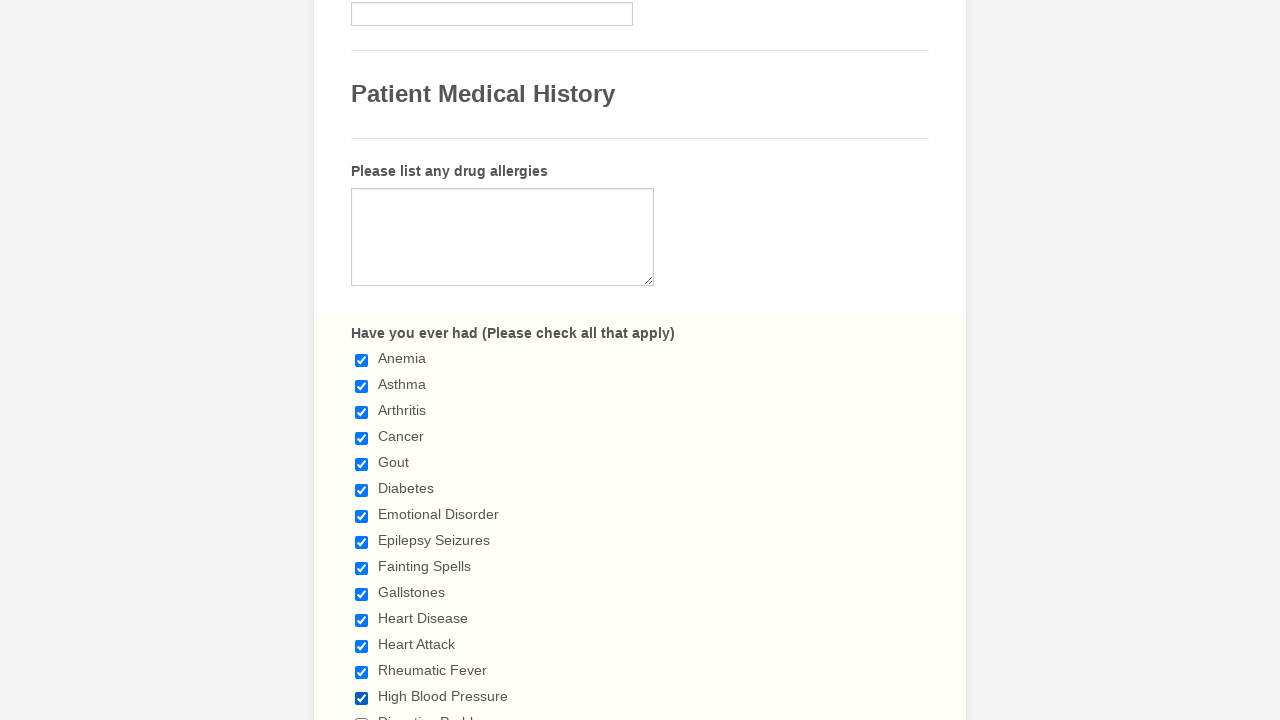

Clicked unchecked checkbox to select it at (362, 714) on input.form-checkbox >> nth=14
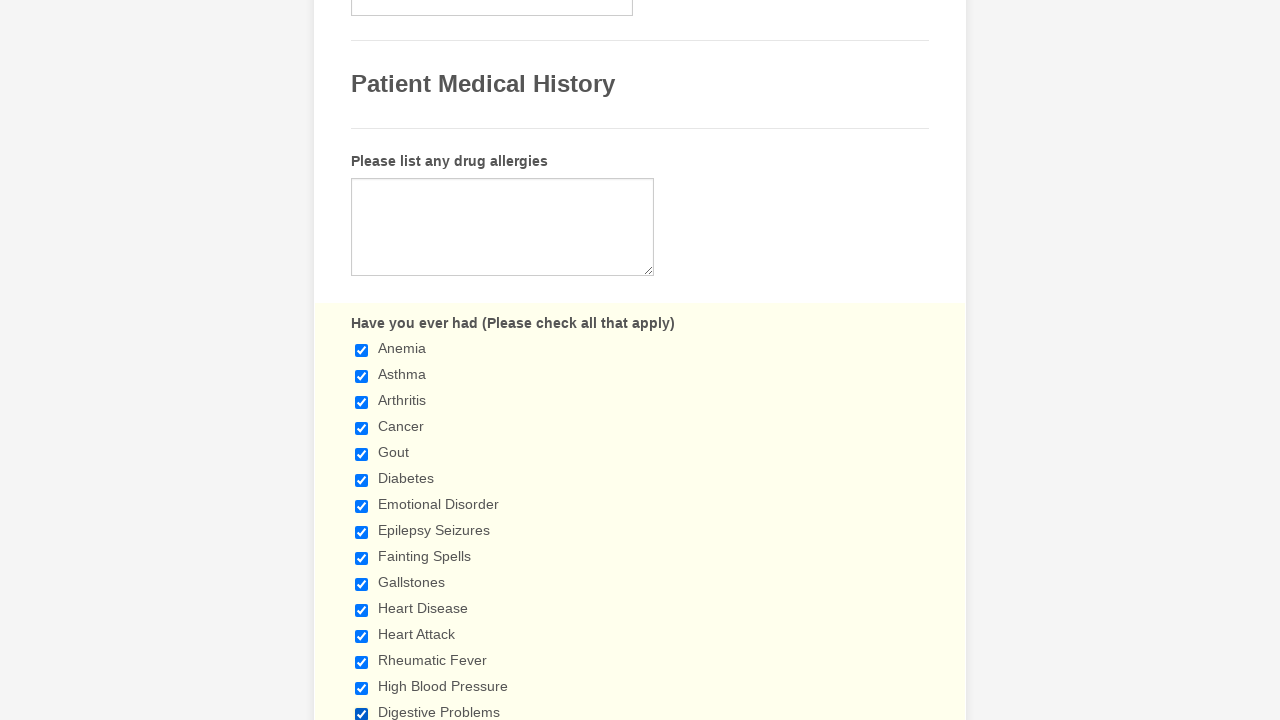

Clicked unchecked checkbox to select it at (362, 360) on input.form-checkbox >> nth=15
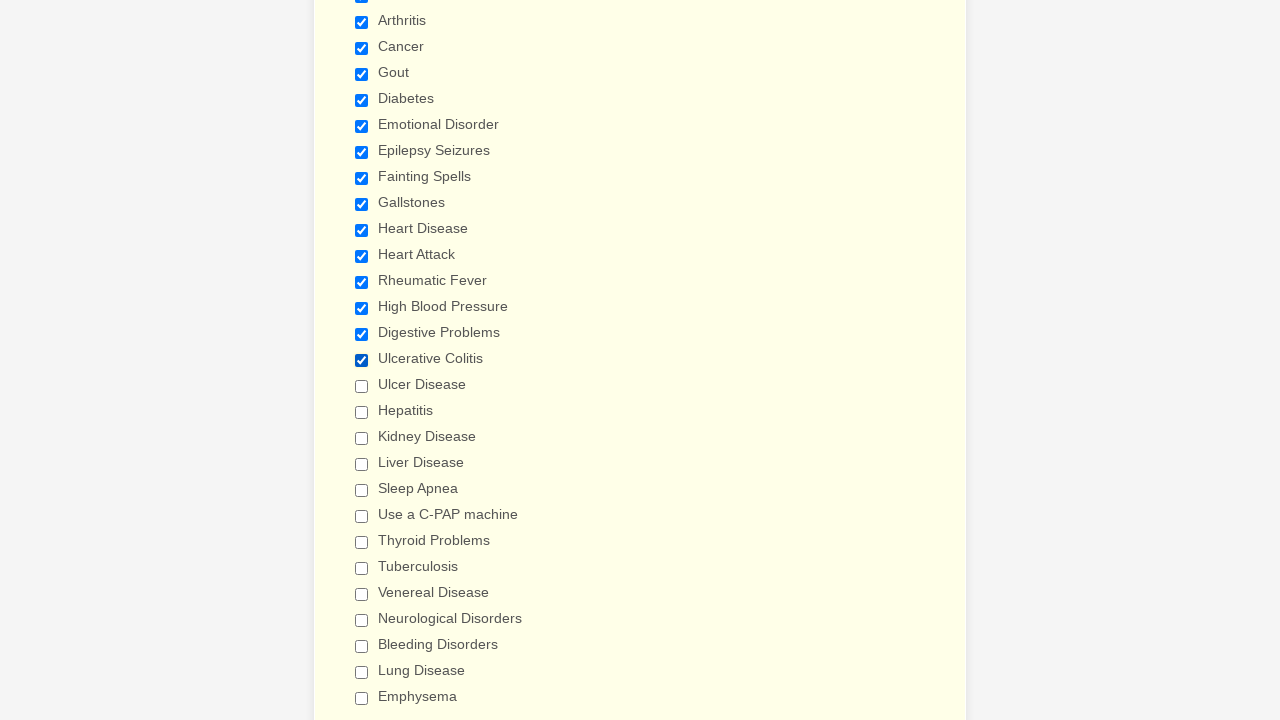

Clicked unchecked checkbox to select it at (362, 386) on input.form-checkbox >> nth=16
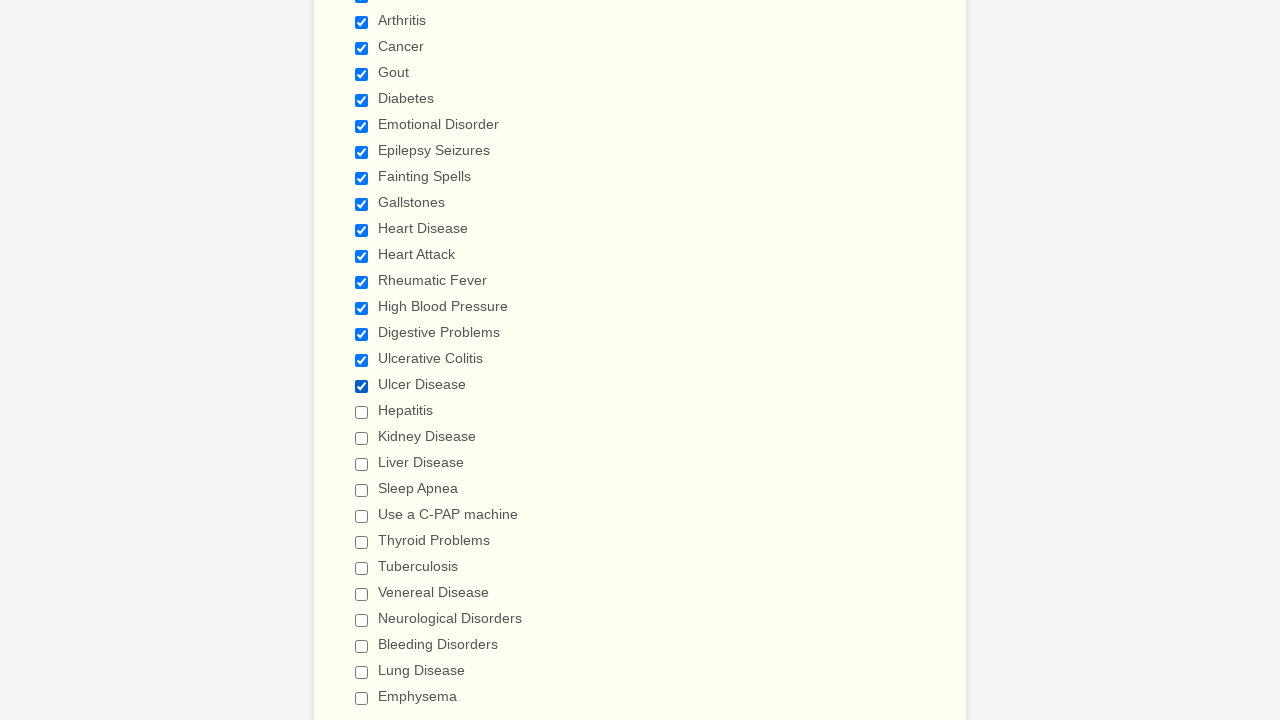

Clicked unchecked checkbox to select it at (362, 412) on input.form-checkbox >> nth=17
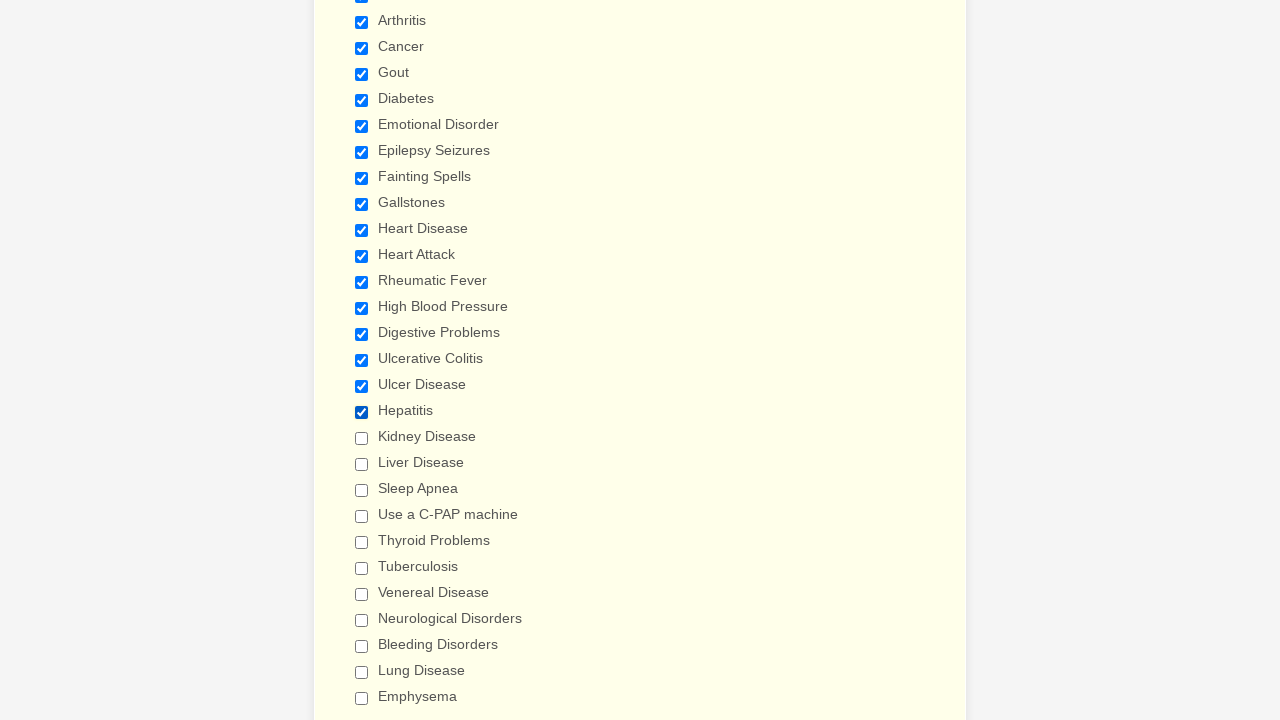

Clicked unchecked checkbox to select it at (362, 438) on input.form-checkbox >> nth=18
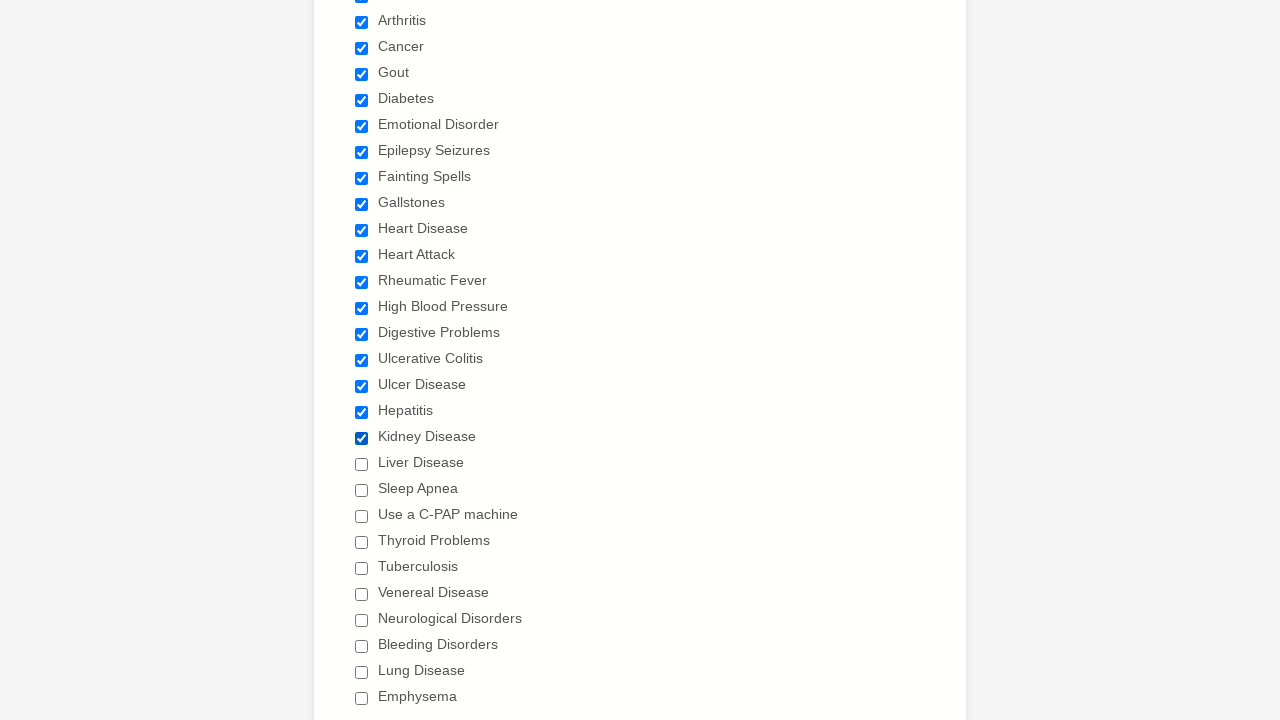

Clicked unchecked checkbox to select it at (362, 464) on input.form-checkbox >> nth=19
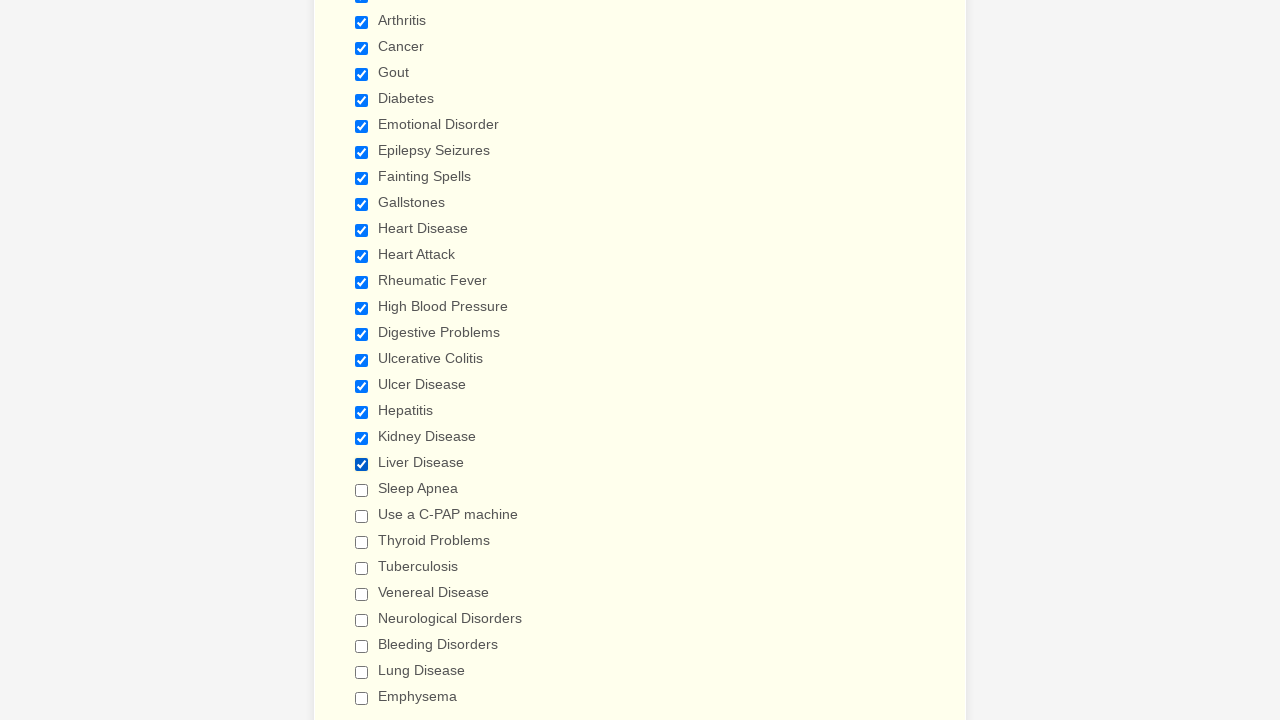

Clicked unchecked checkbox to select it at (362, 490) on input.form-checkbox >> nth=20
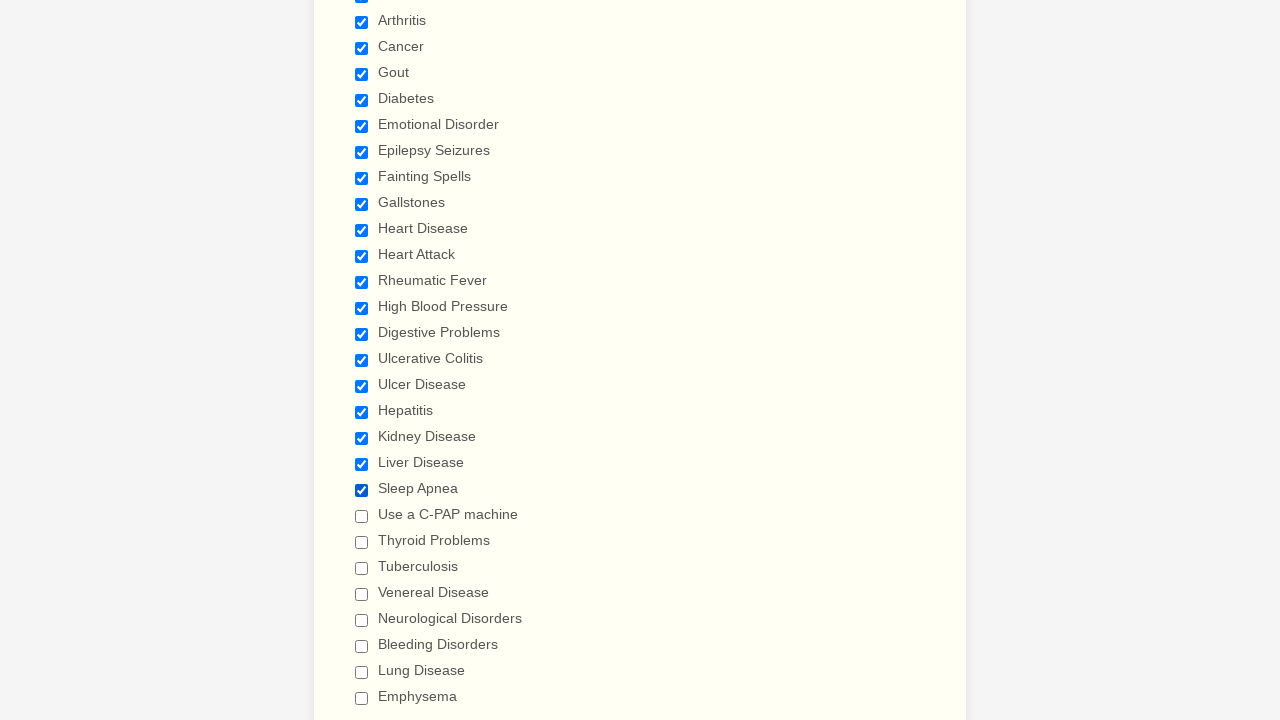

Clicked unchecked checkbox to select it at (362, 516) on input.form-checkbox >> nth=21
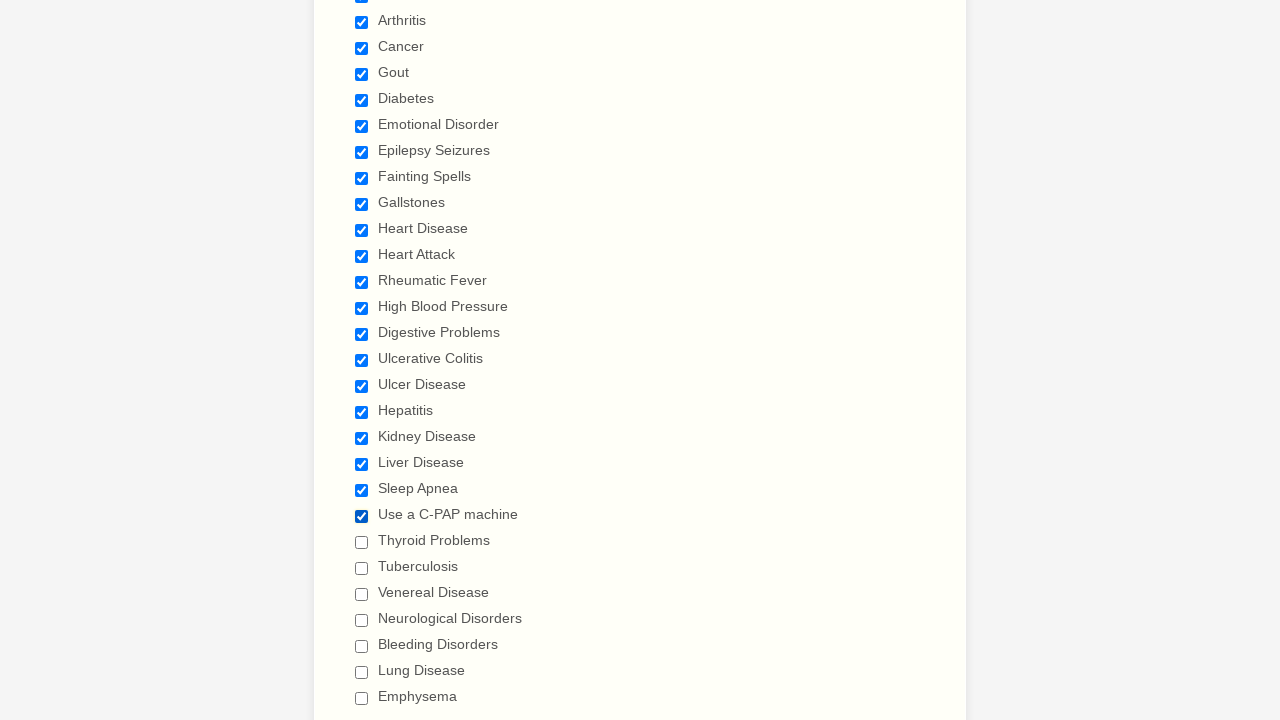

Clicked unchecked checkbox to select it at (362, 542) on input.form-checkbox >> nth=22
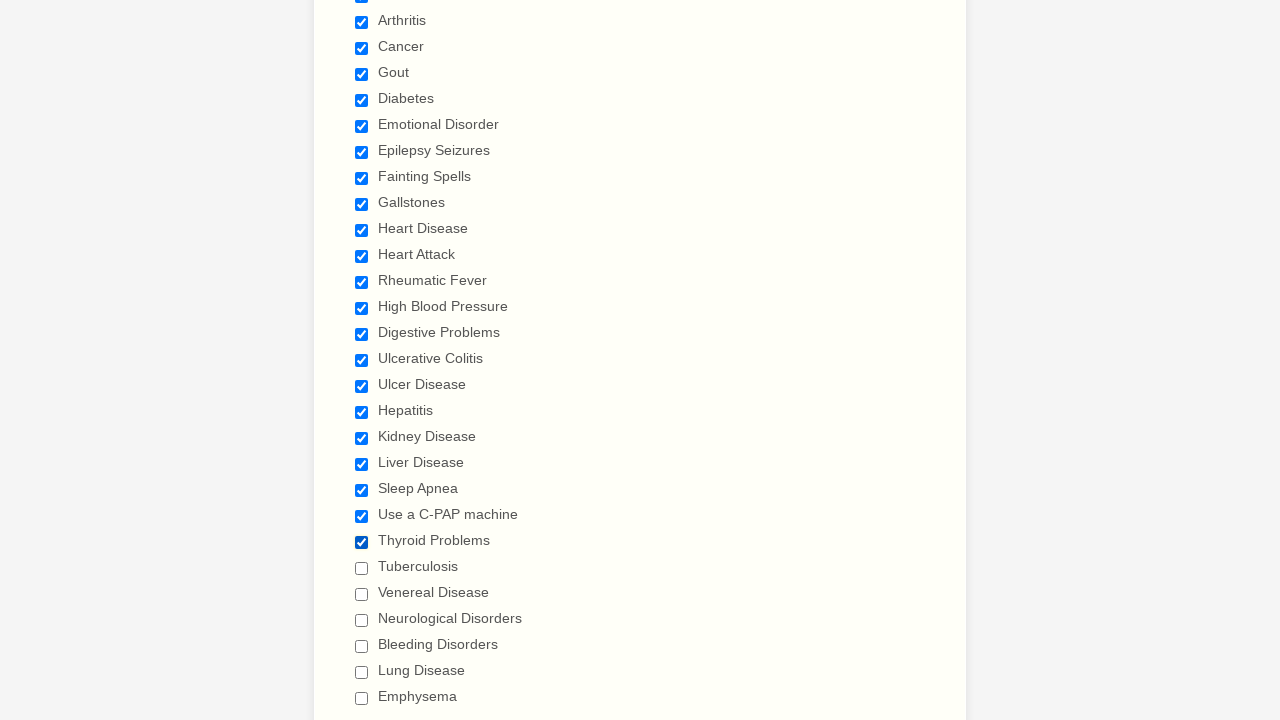

Clicked unchecked checkbox to select it at (362, 568) on input.form-checkbox >> nth=23
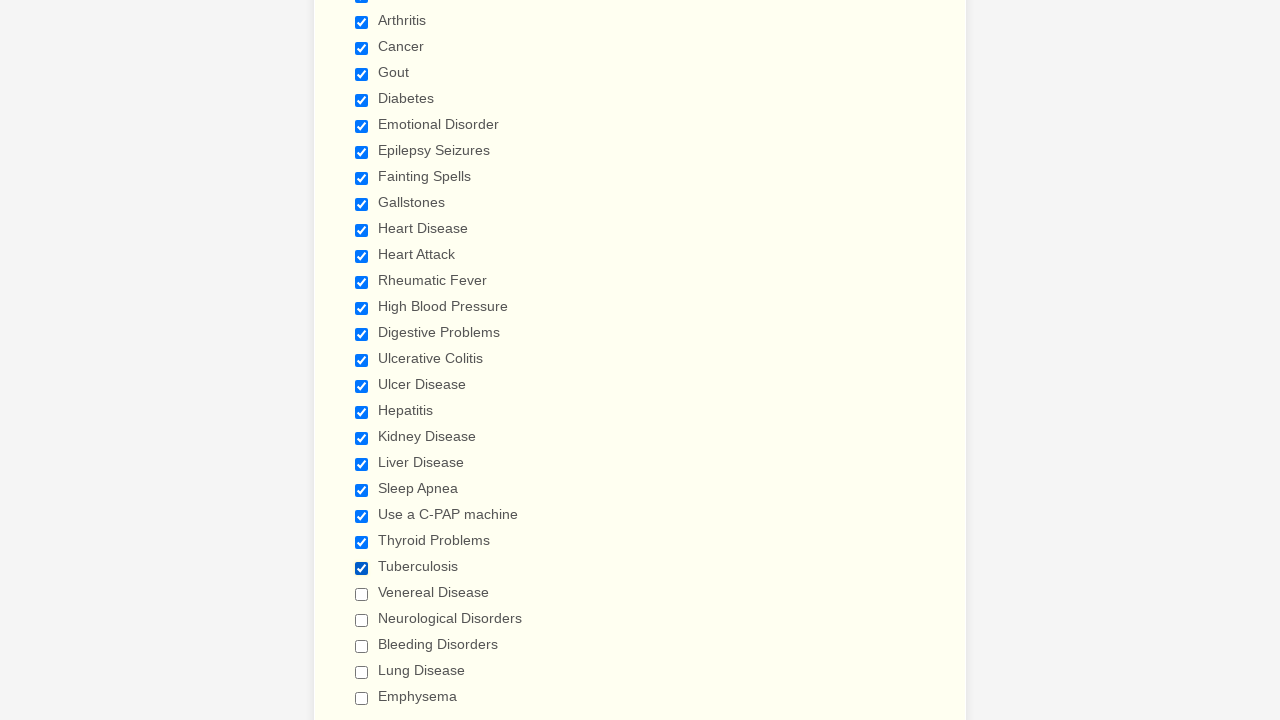

Clicked unchecked checkbox to select it at (362, 594) on input.form-checkbox >> nth=24
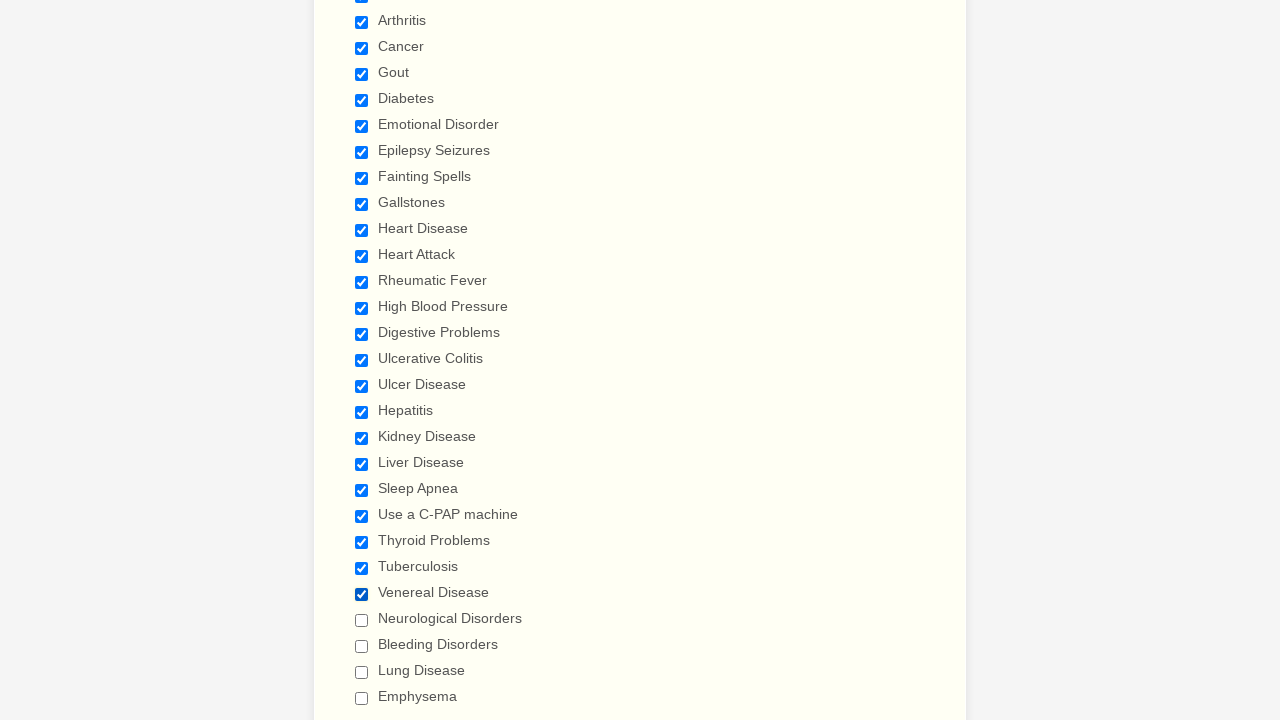

Clicked unchecked checkbox to select it at (362, 620) on input.form-checkbox >> nth=25
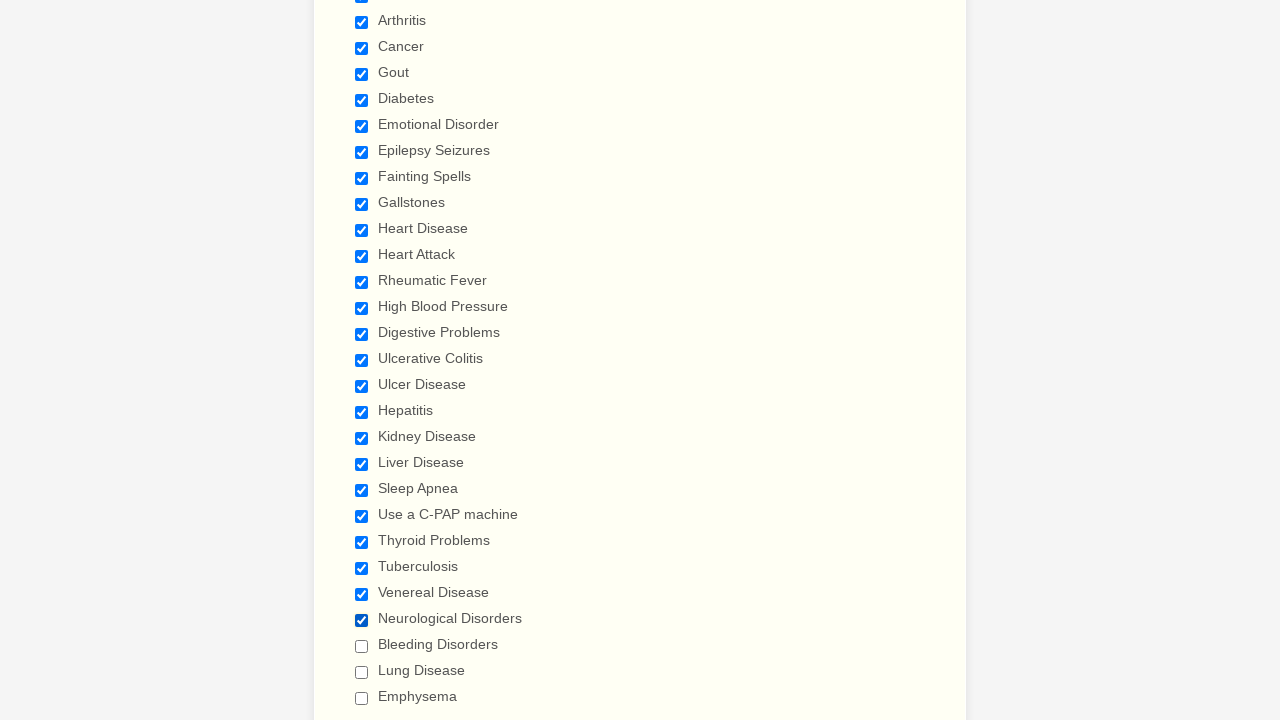

Clicked unchecked checkbox to select it at (362, 646) on input.form-checkbox >> nth=26
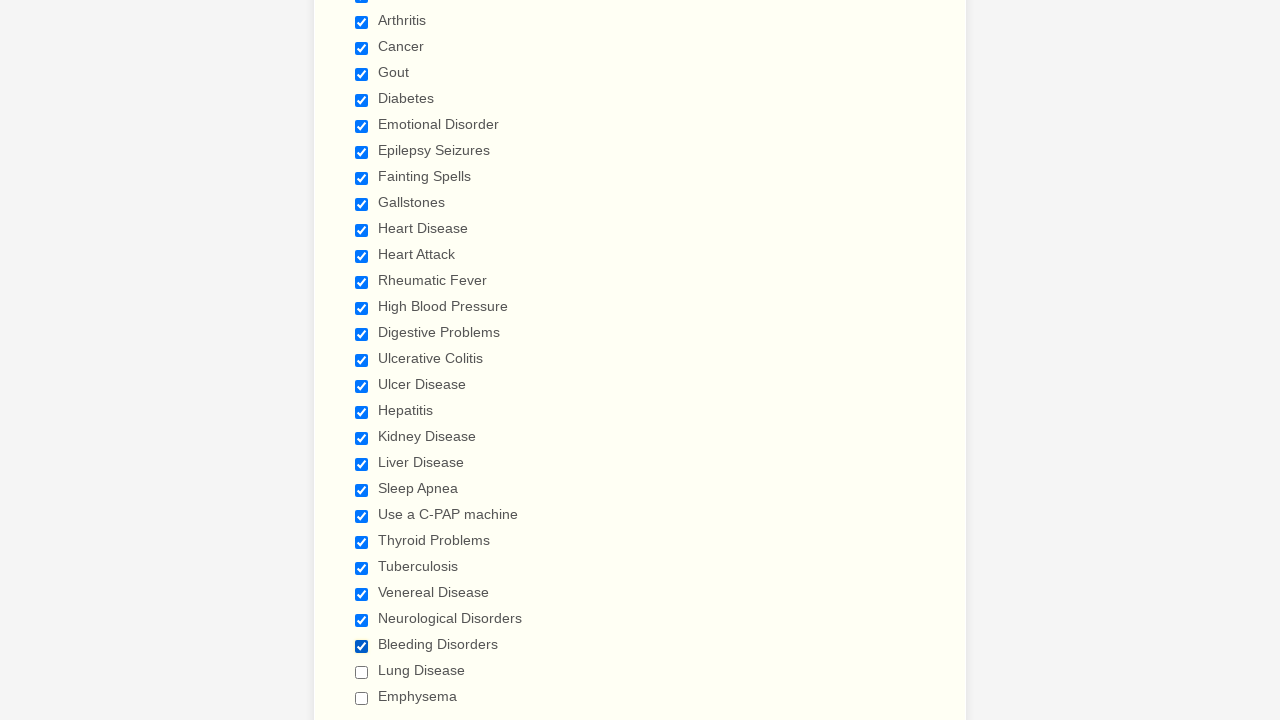

Clicked unchecked checkbox to select it at (362, 672) on input.form-checkbox >> nth=27
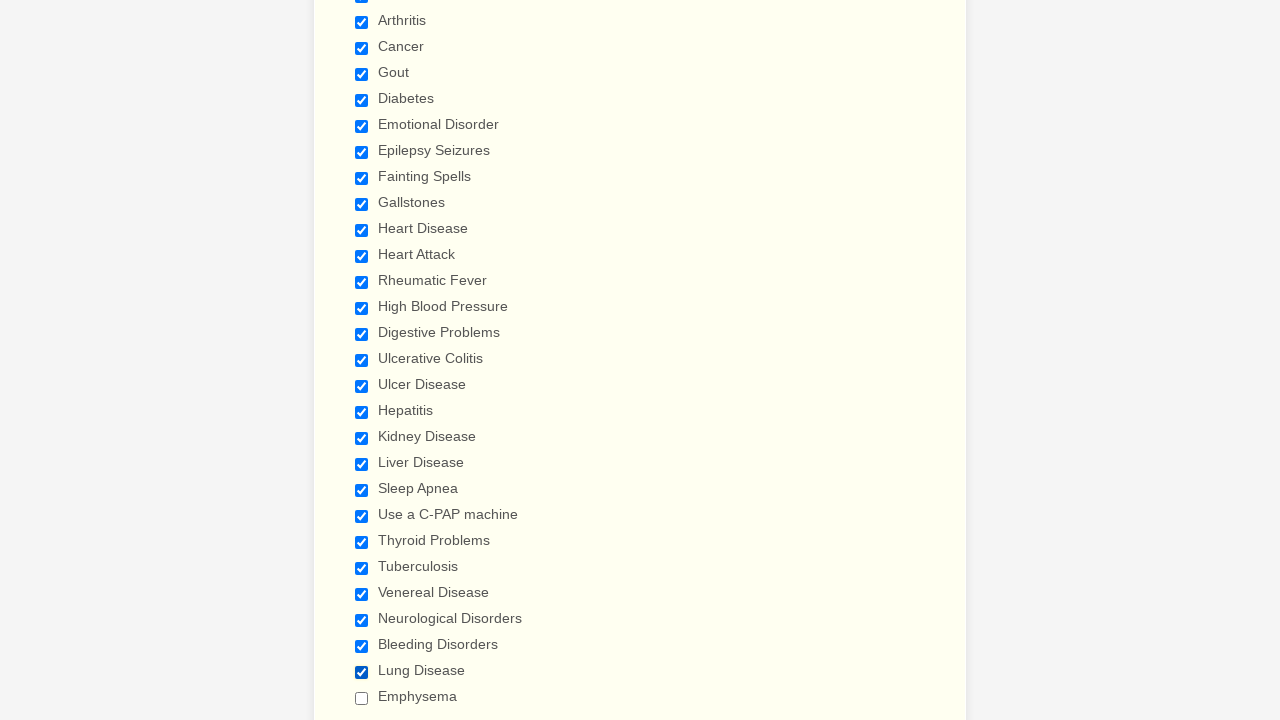

Clicked unchecked checkbox to select it at (362, 698) on input.form-checkbox >> nth=28
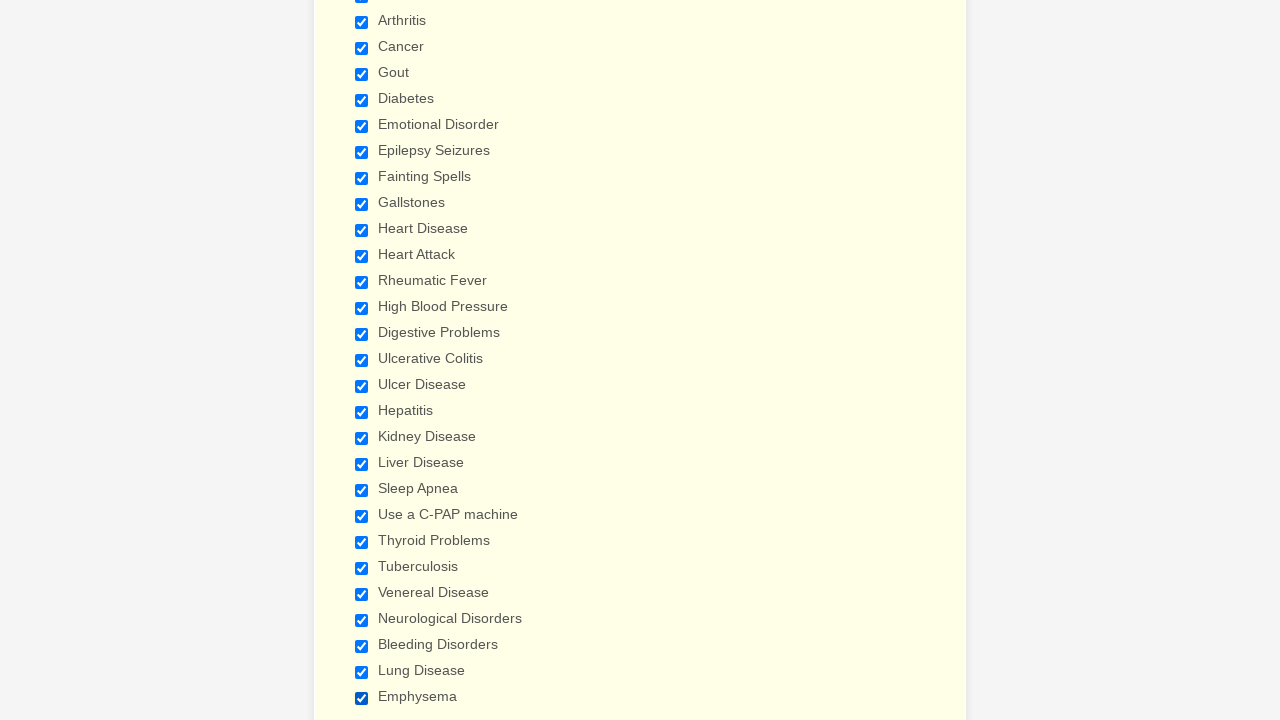

Verified checkbox is selected
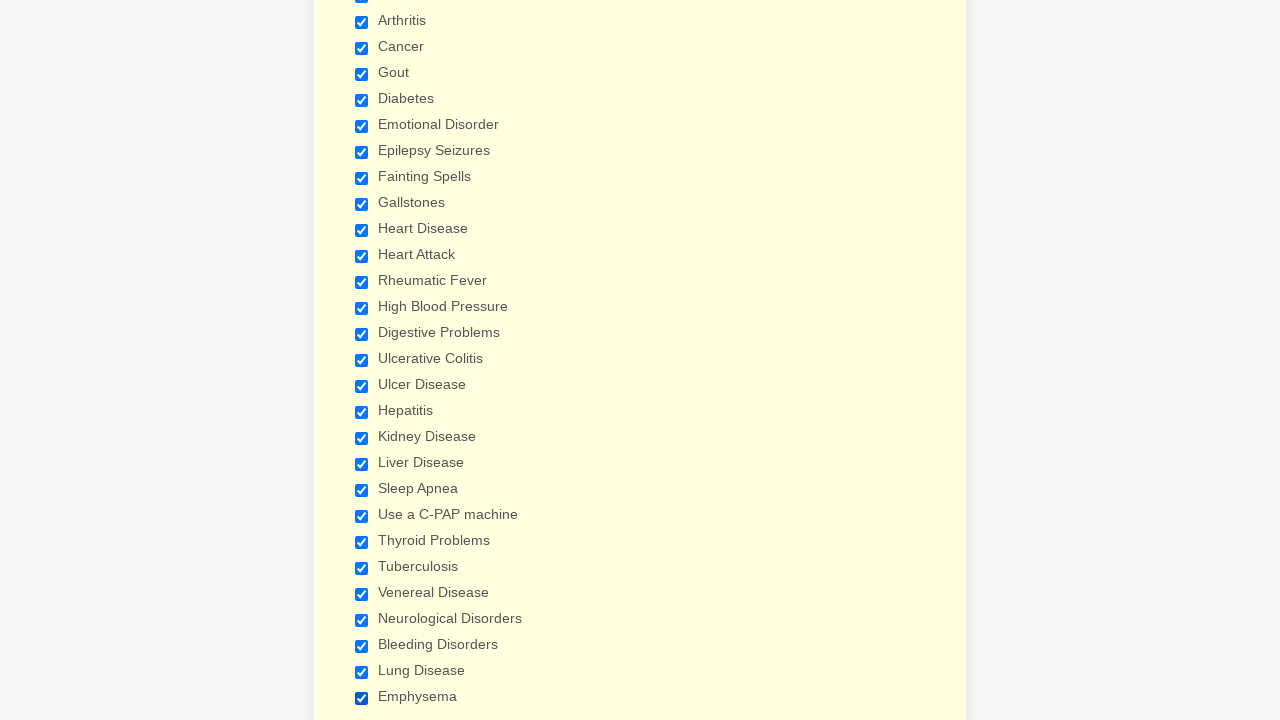

Verified checkbox is selected
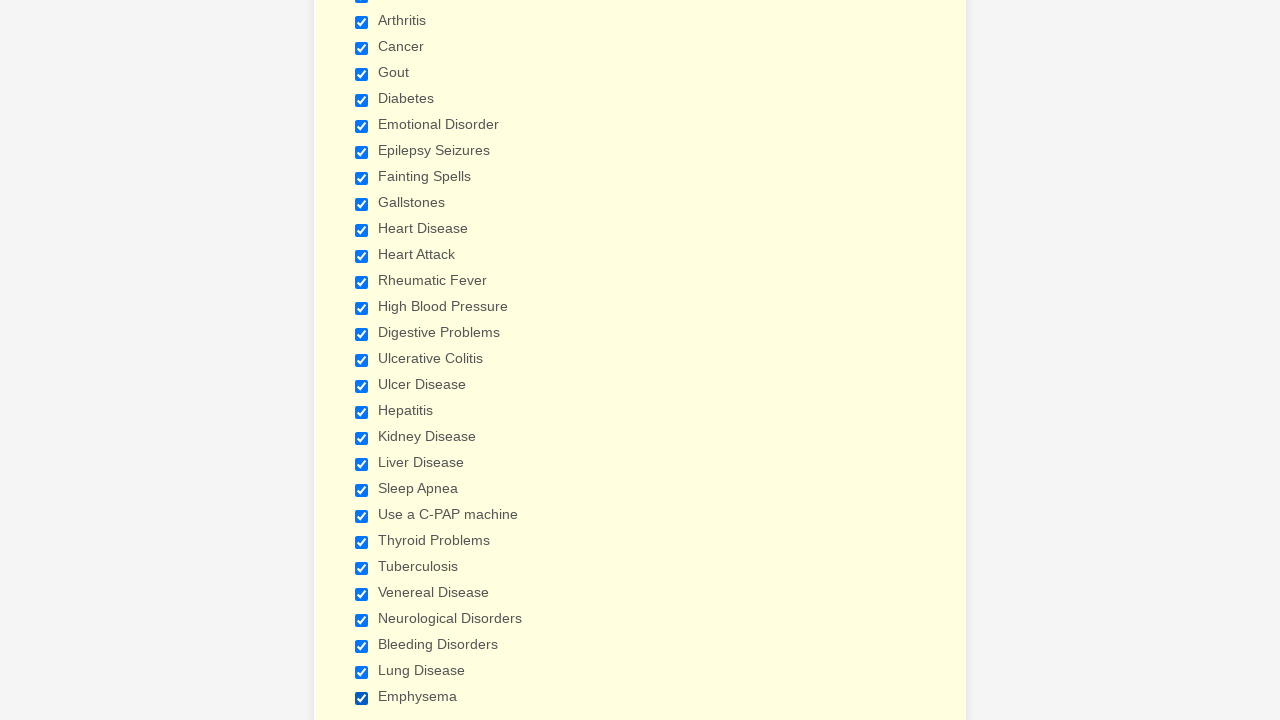

Verified checkbox is selected
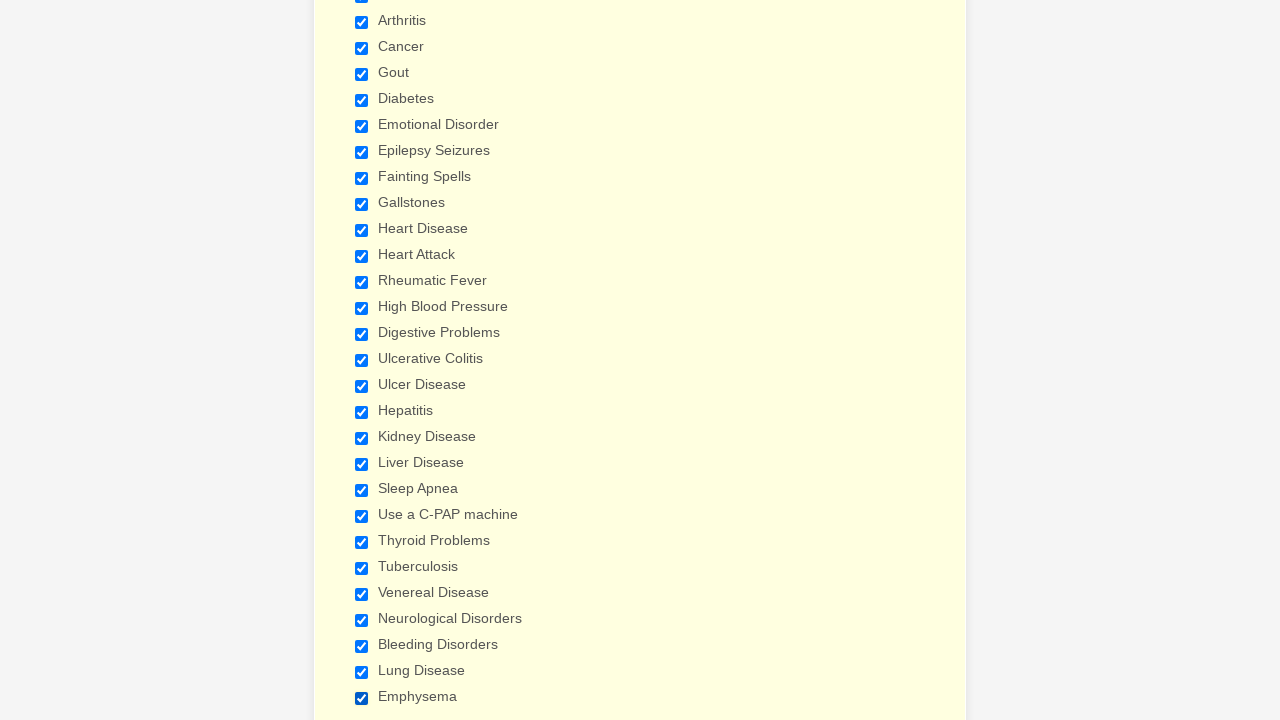

Verified checkbox is selected
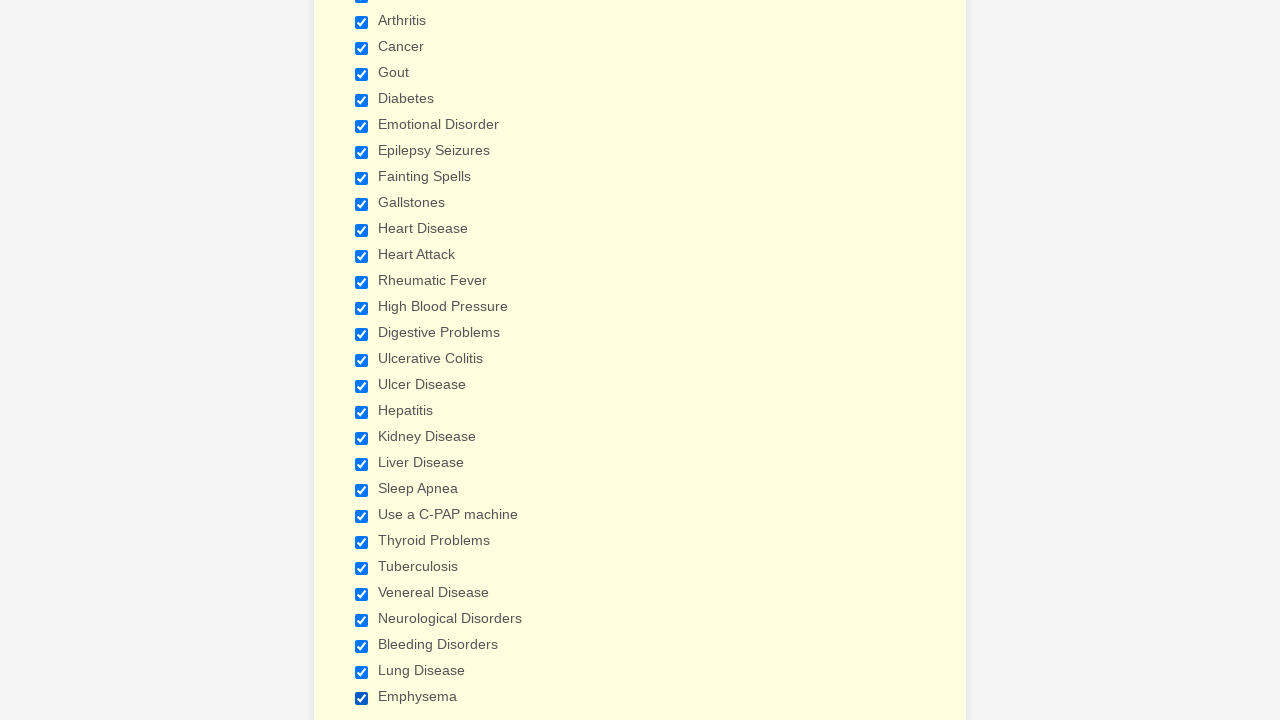

Verified checkbox is selected
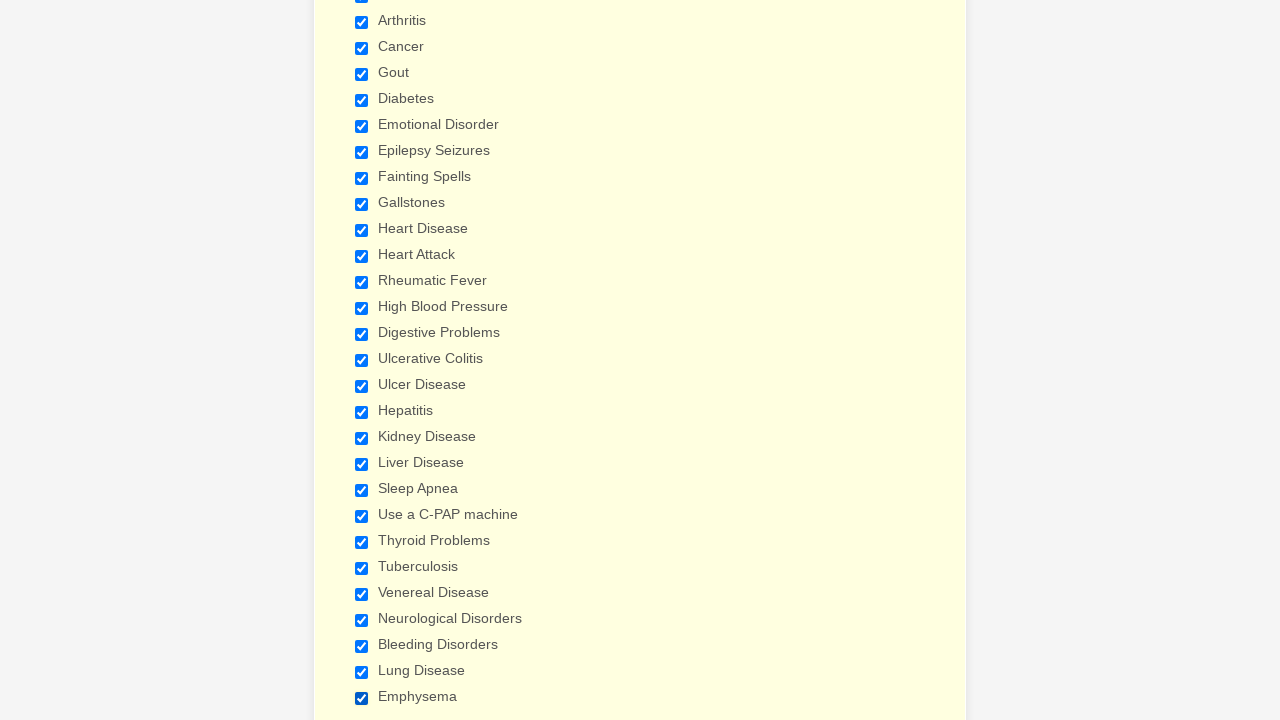

Verified checkbox is selected
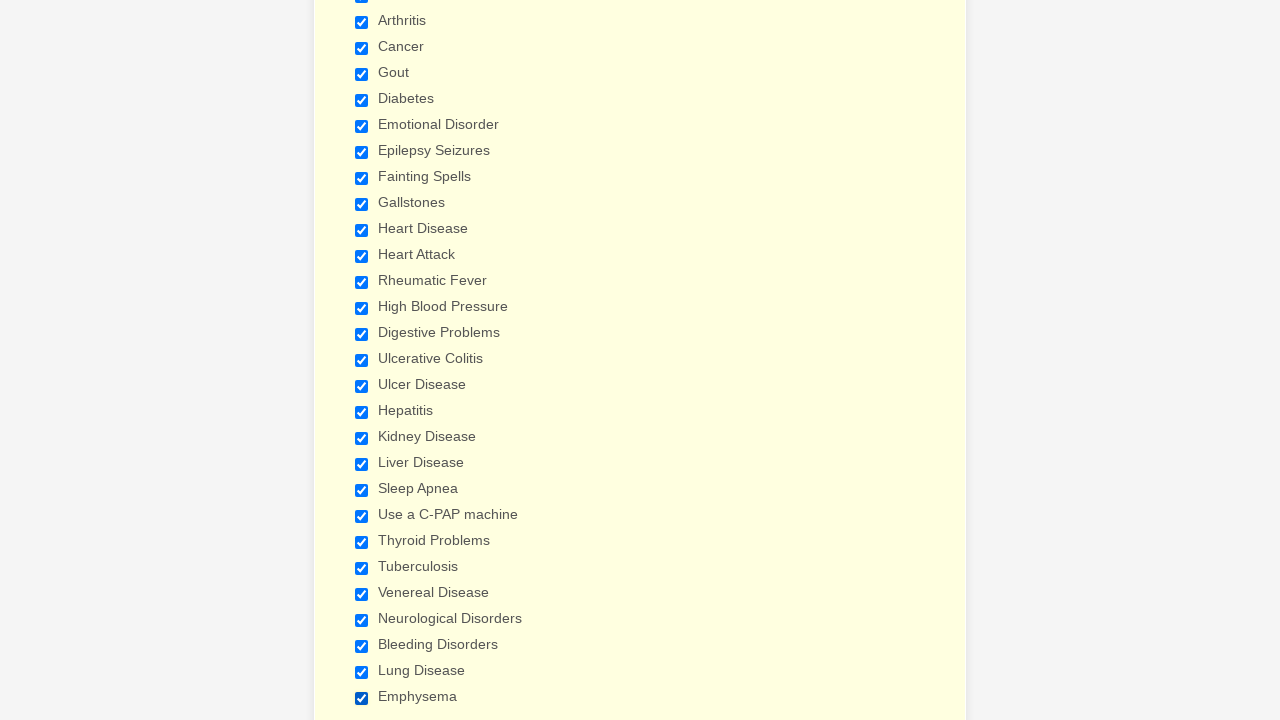

Verified checkbox is selected
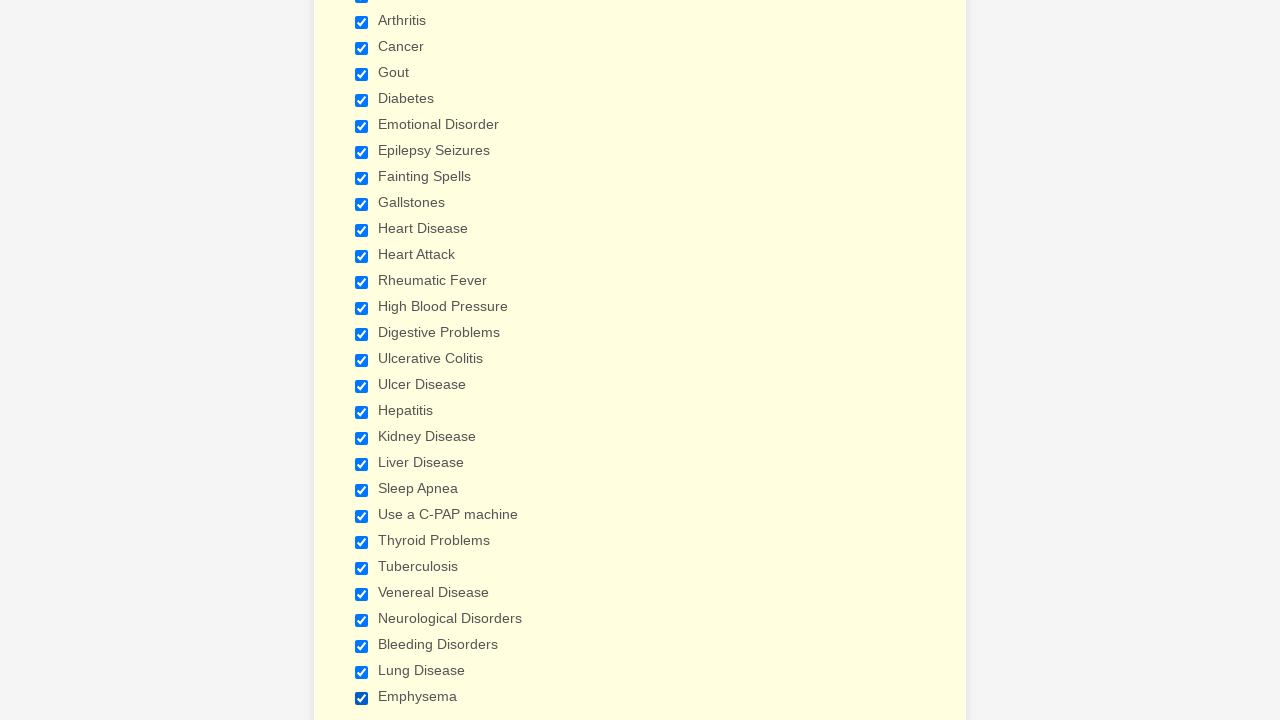

Verified checkbox is selected
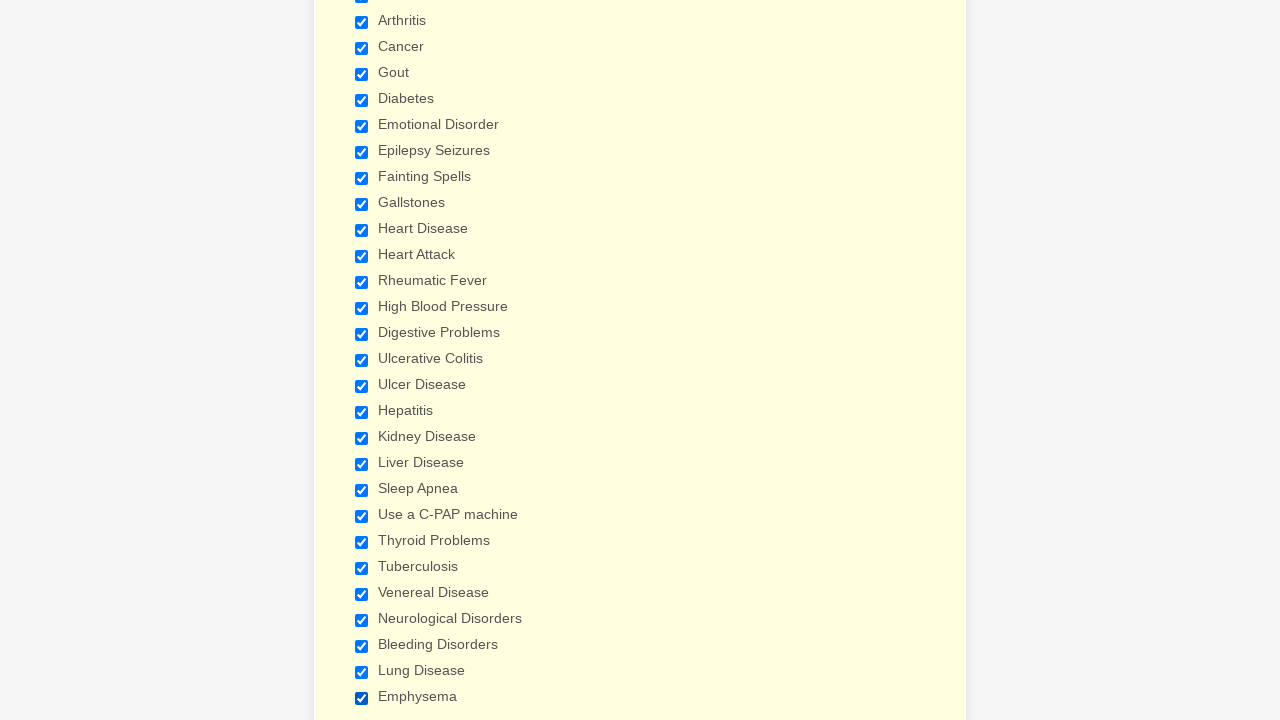

Verified checkbox is selected
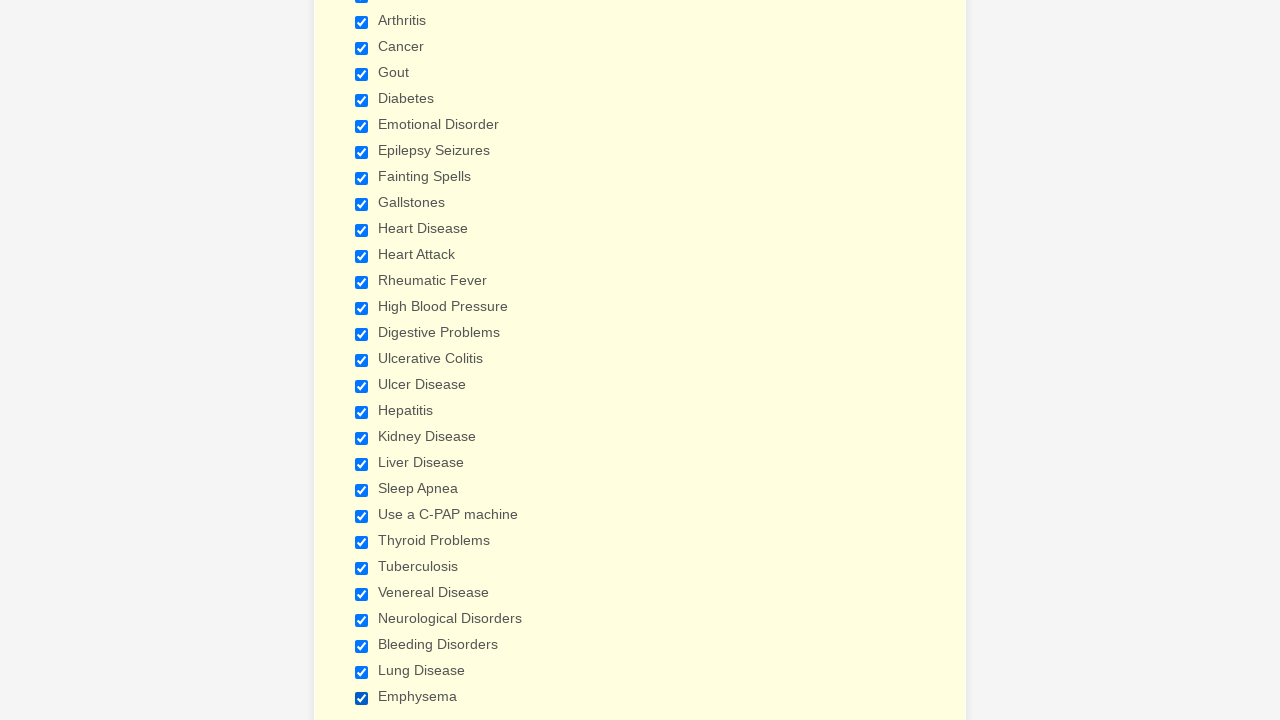

Verified checkbox is selected
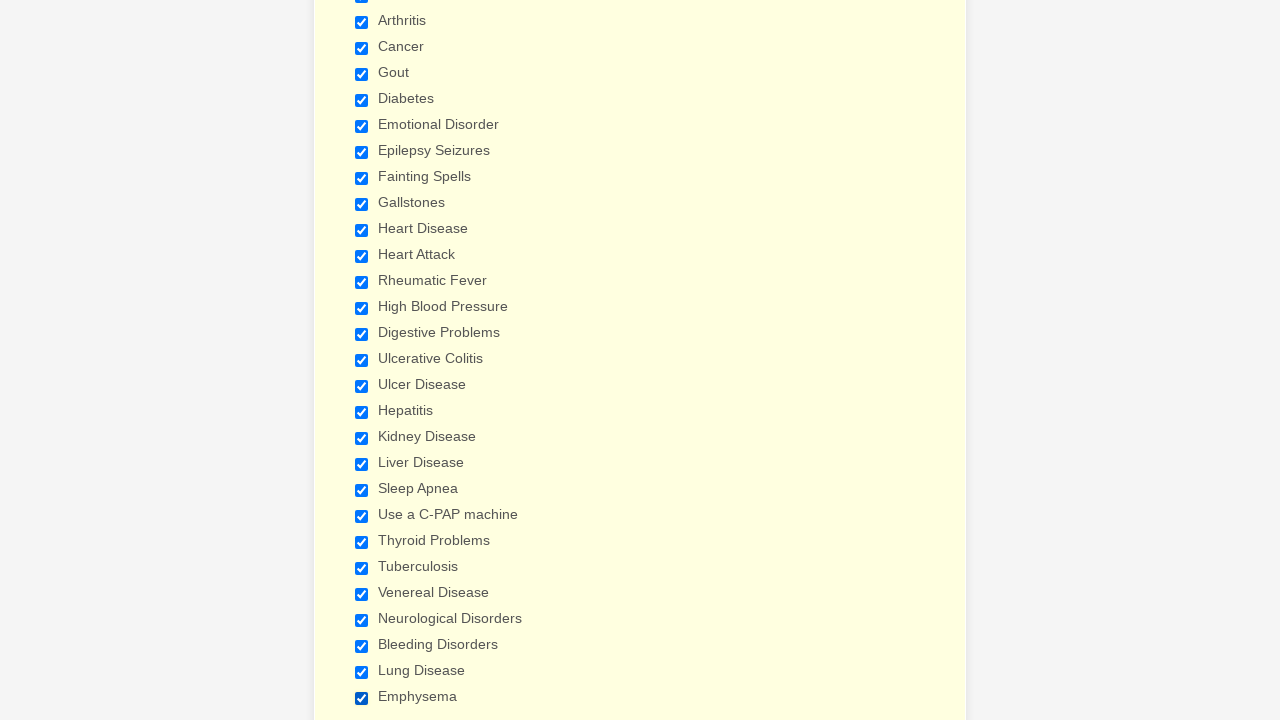

Verified checkbox is selected
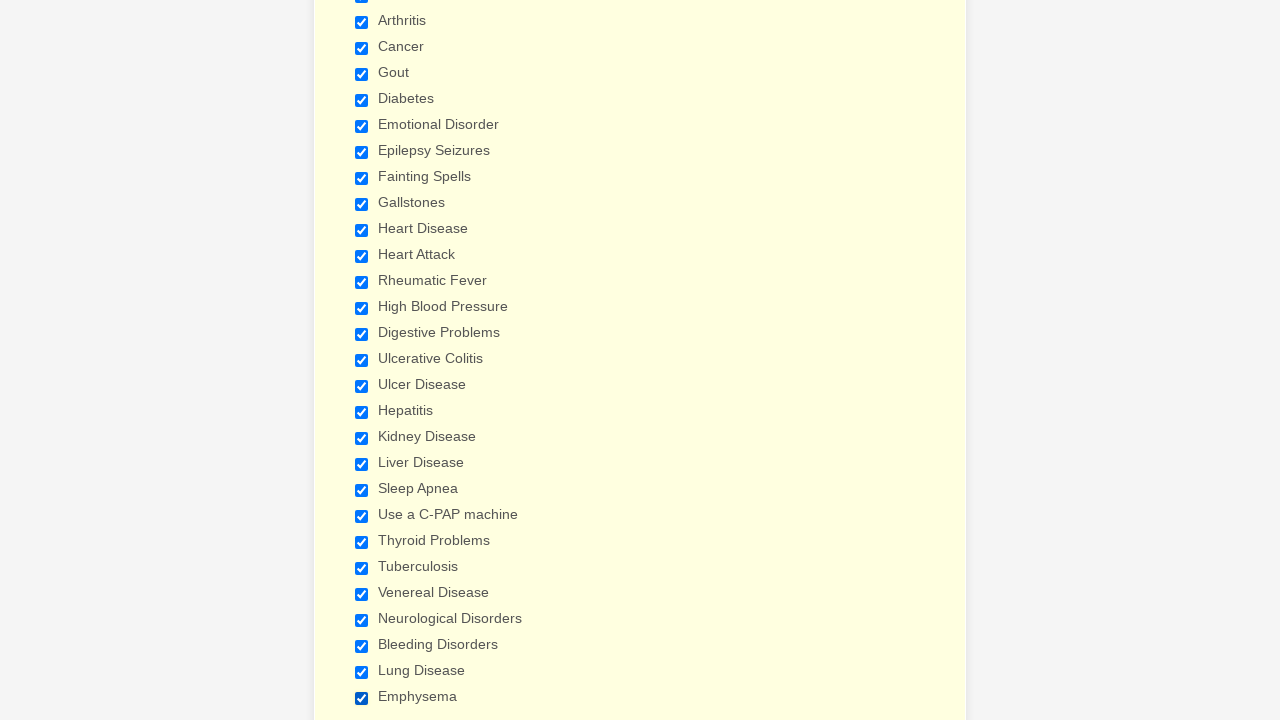

Verified checkbox is selected
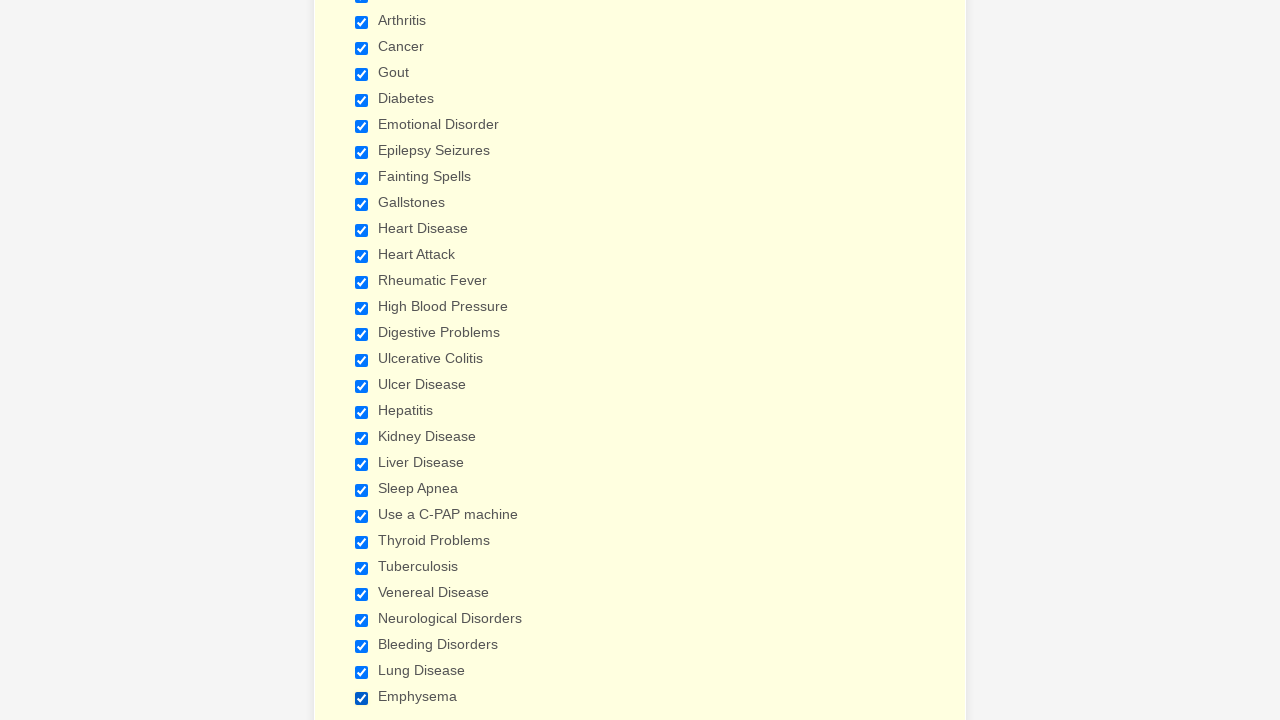

Verified checkbox is selected
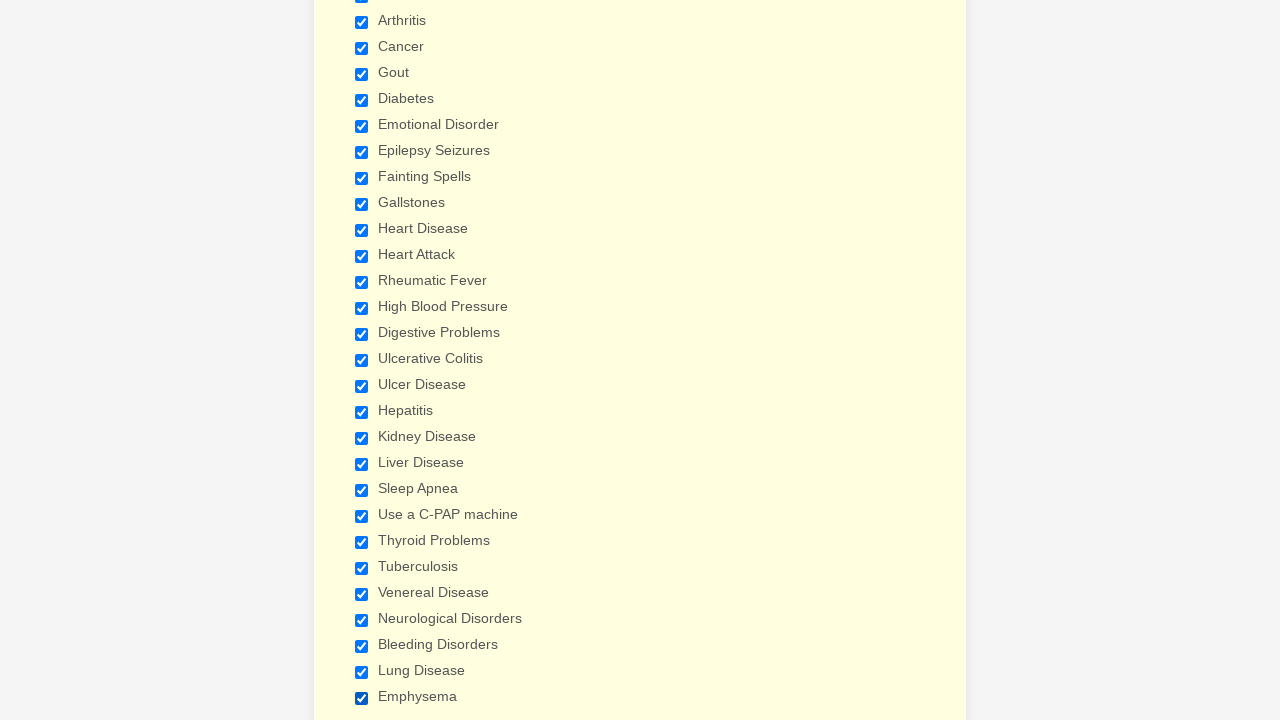

Verified checkbox is selected
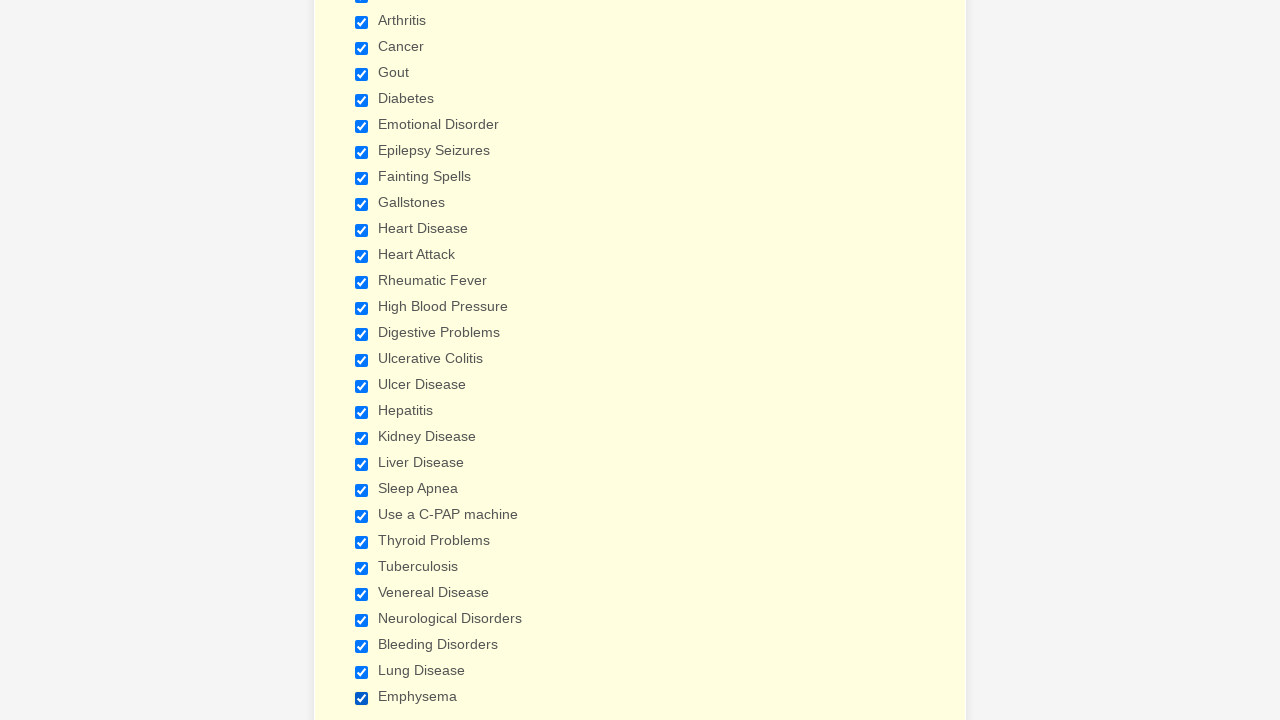

Verified checkbox is selected
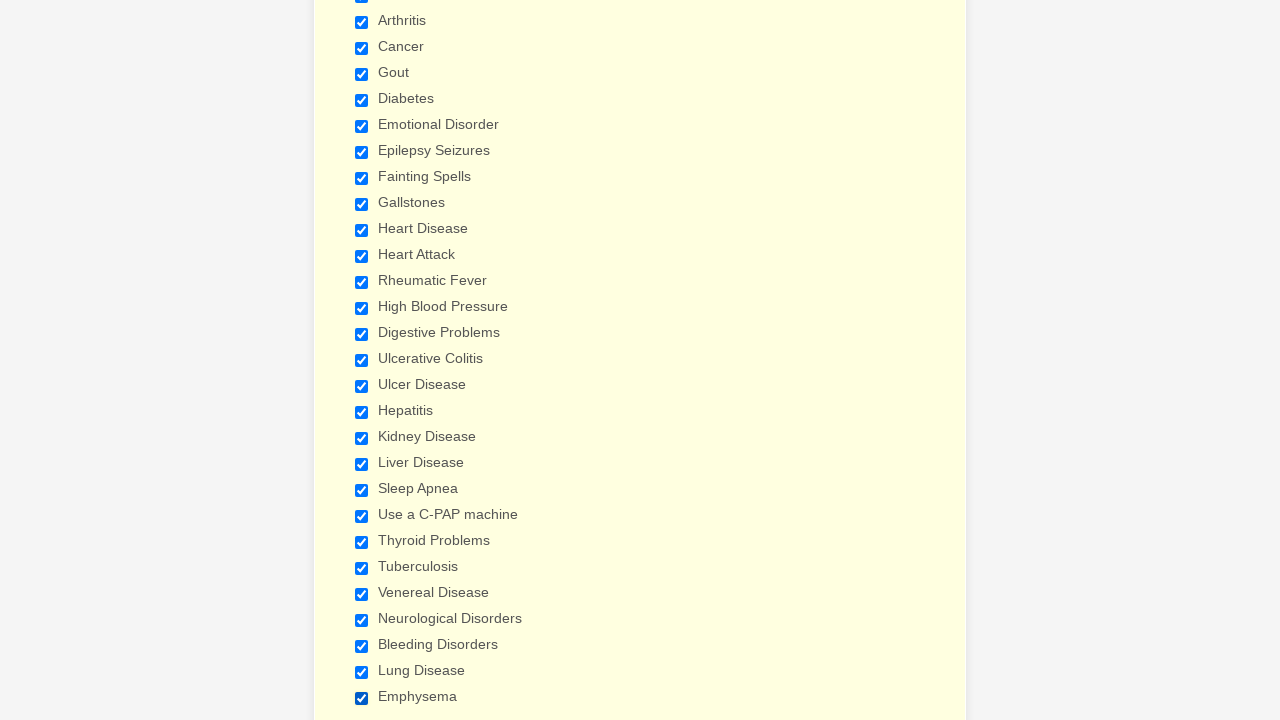

Verified checkbox is selected
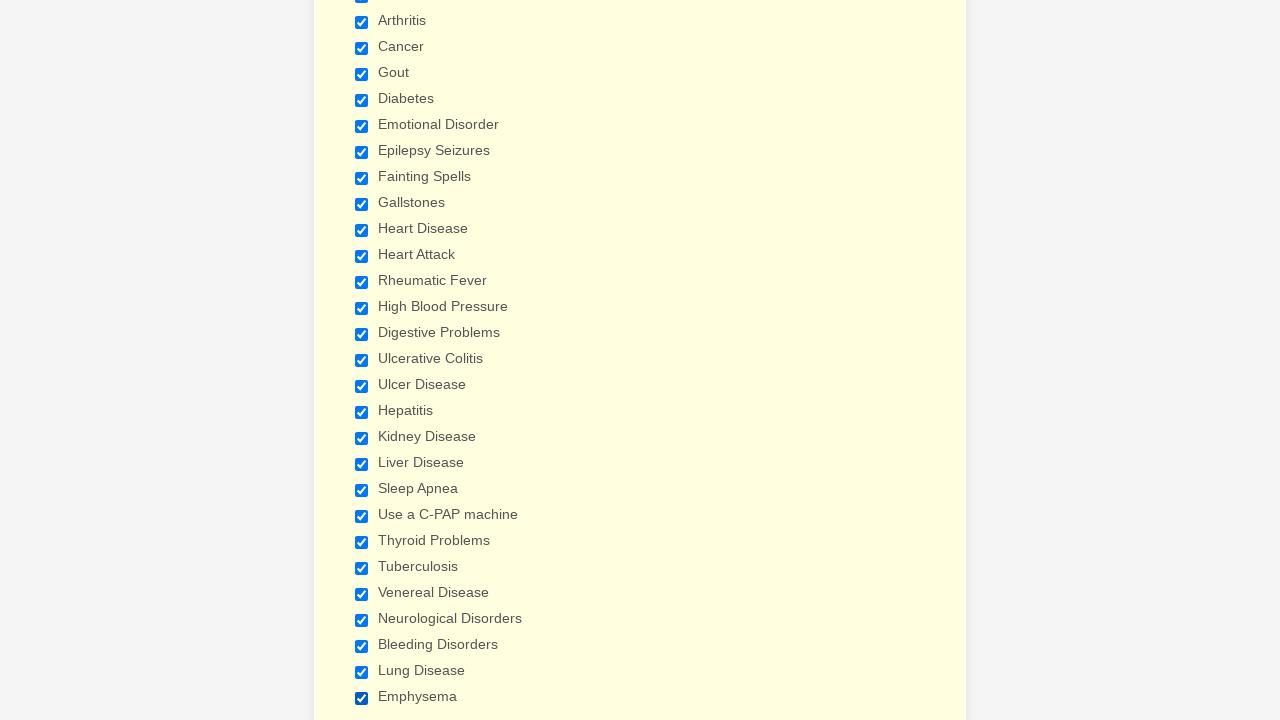

Verified checkbox is selected
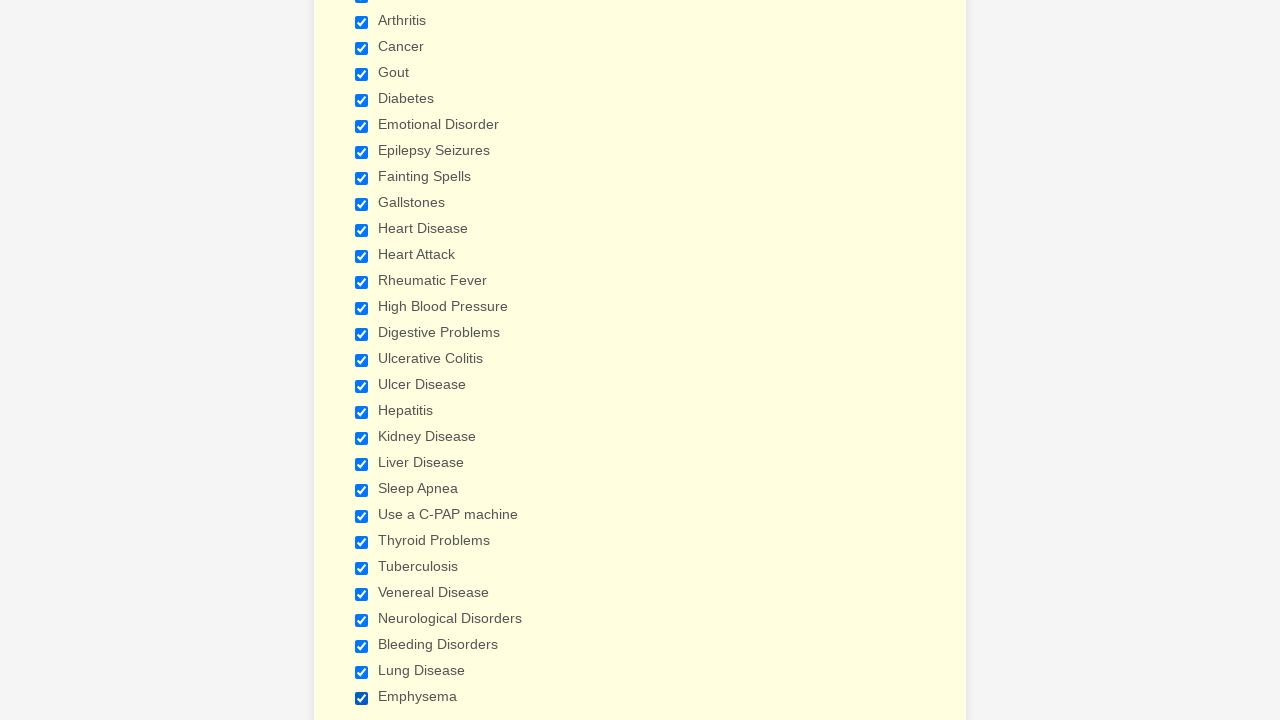

Verified checkbox is selected
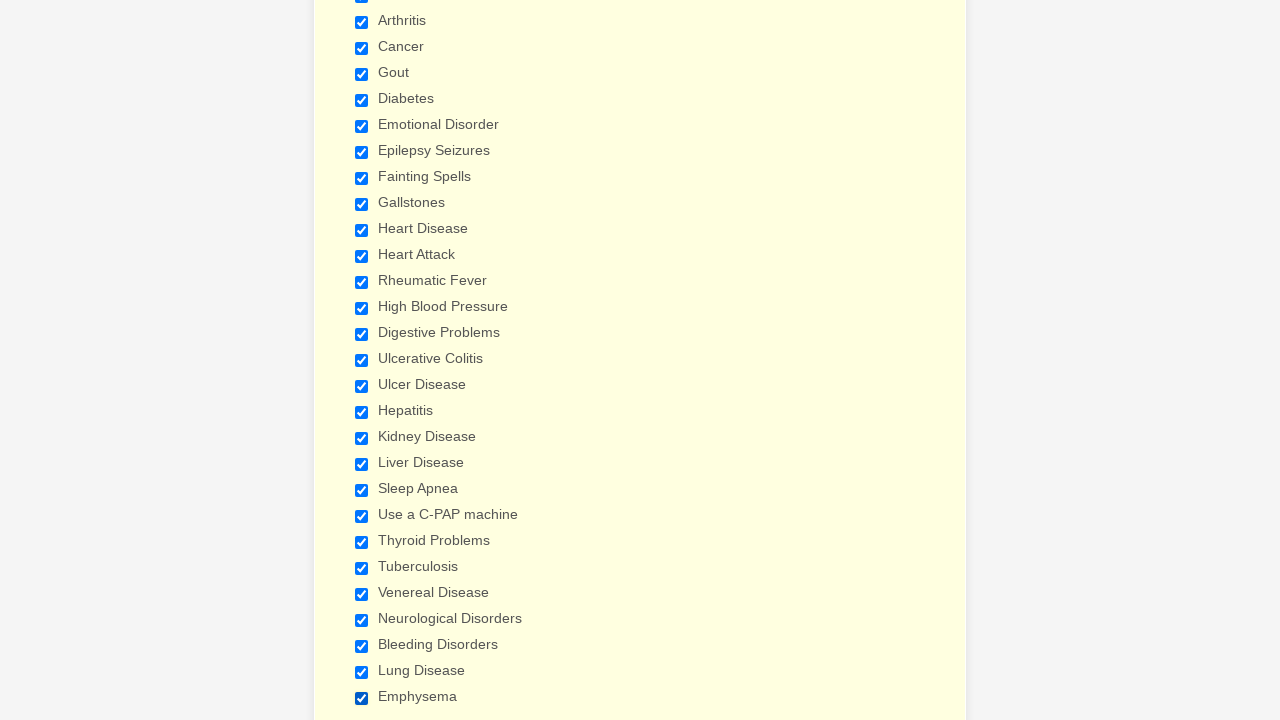

Verified checkbox is selected
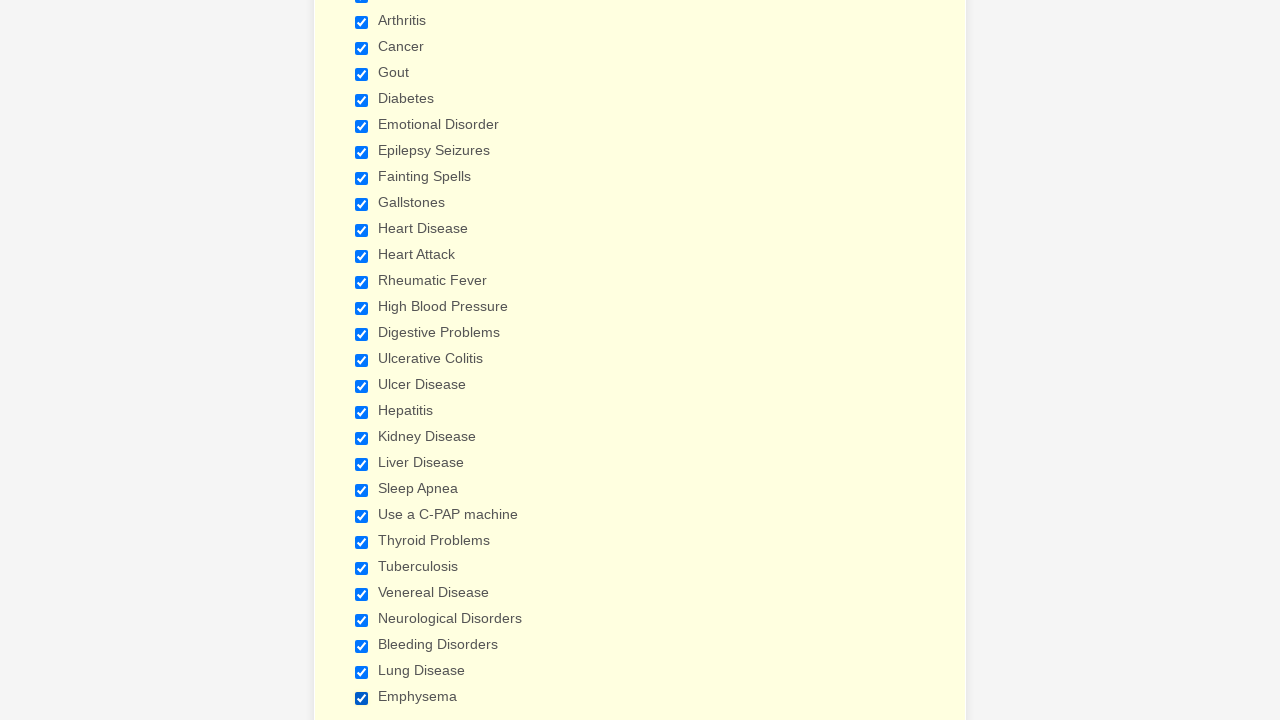

Verified checkbox is selected
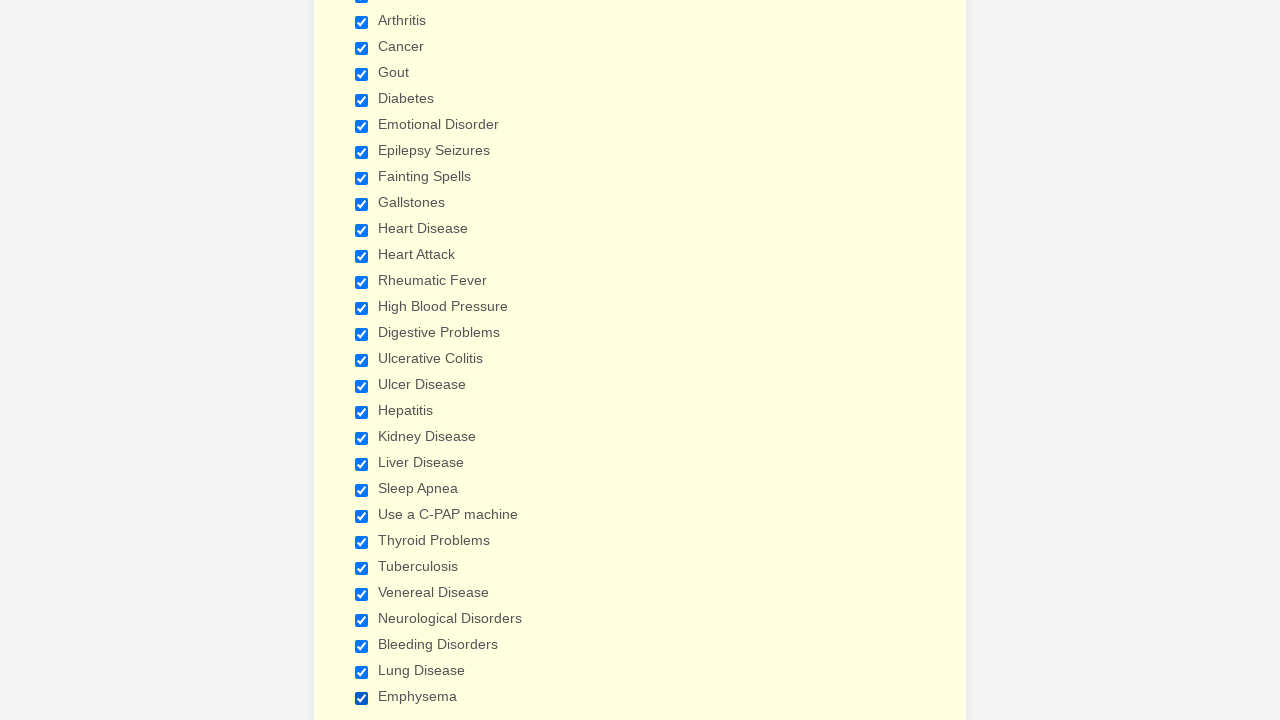

Verified checkbox is selected
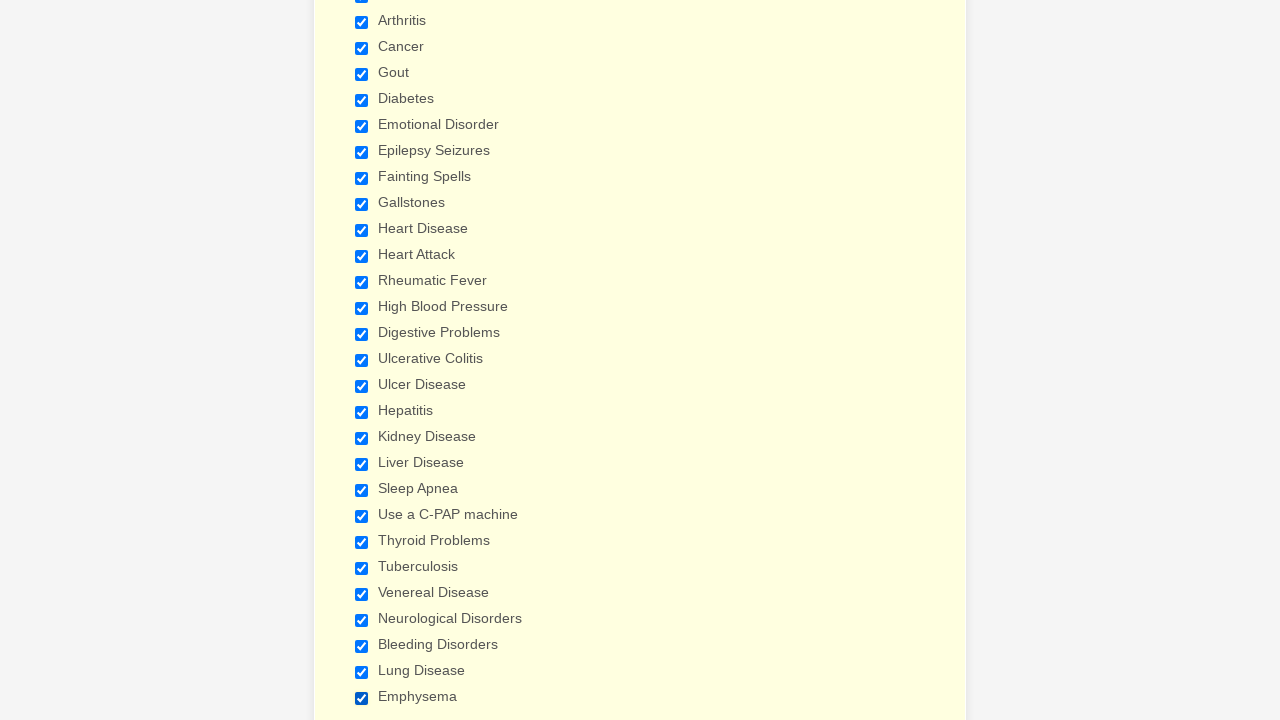

Verified checkbox is selected
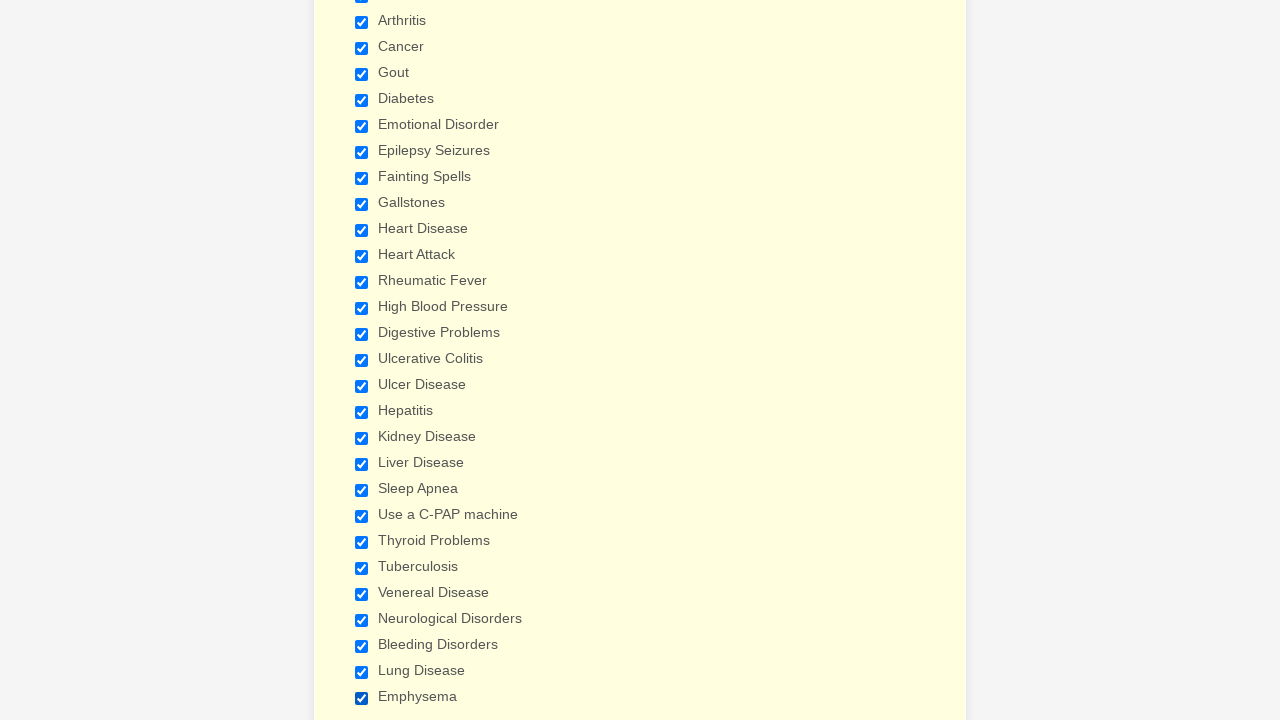

Verified checkbox is selected
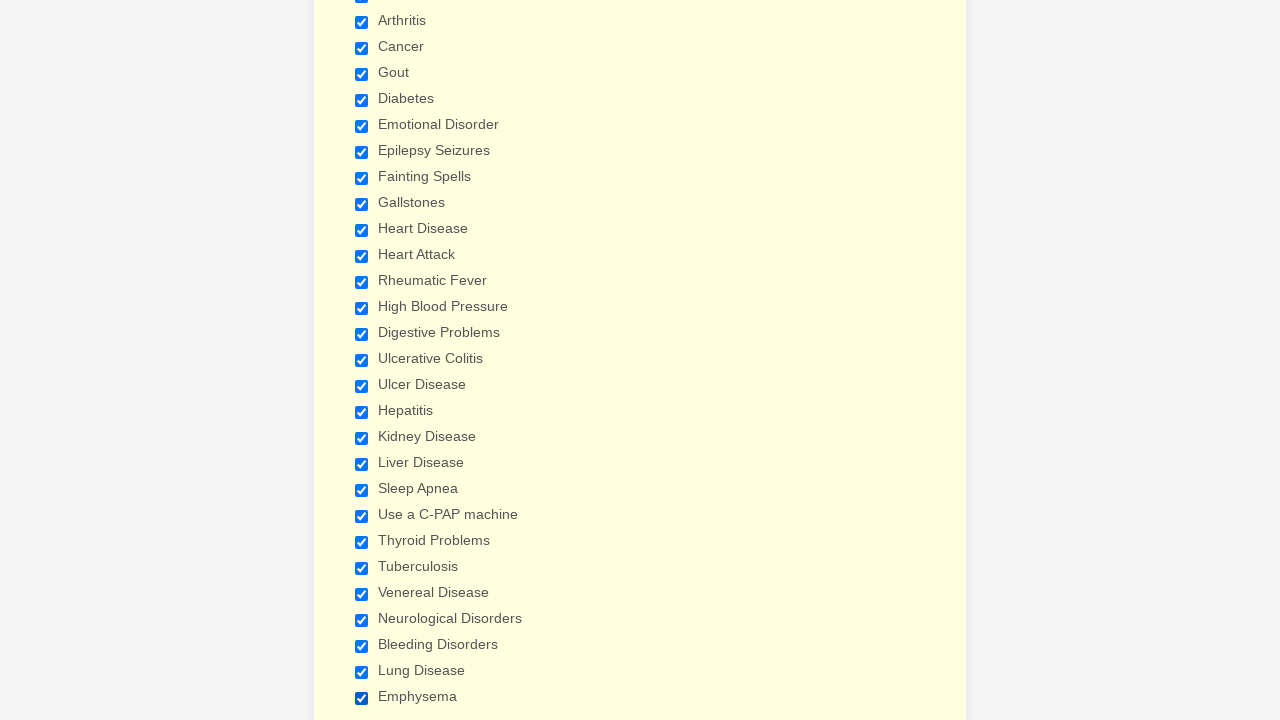

Verified checkbox is selected
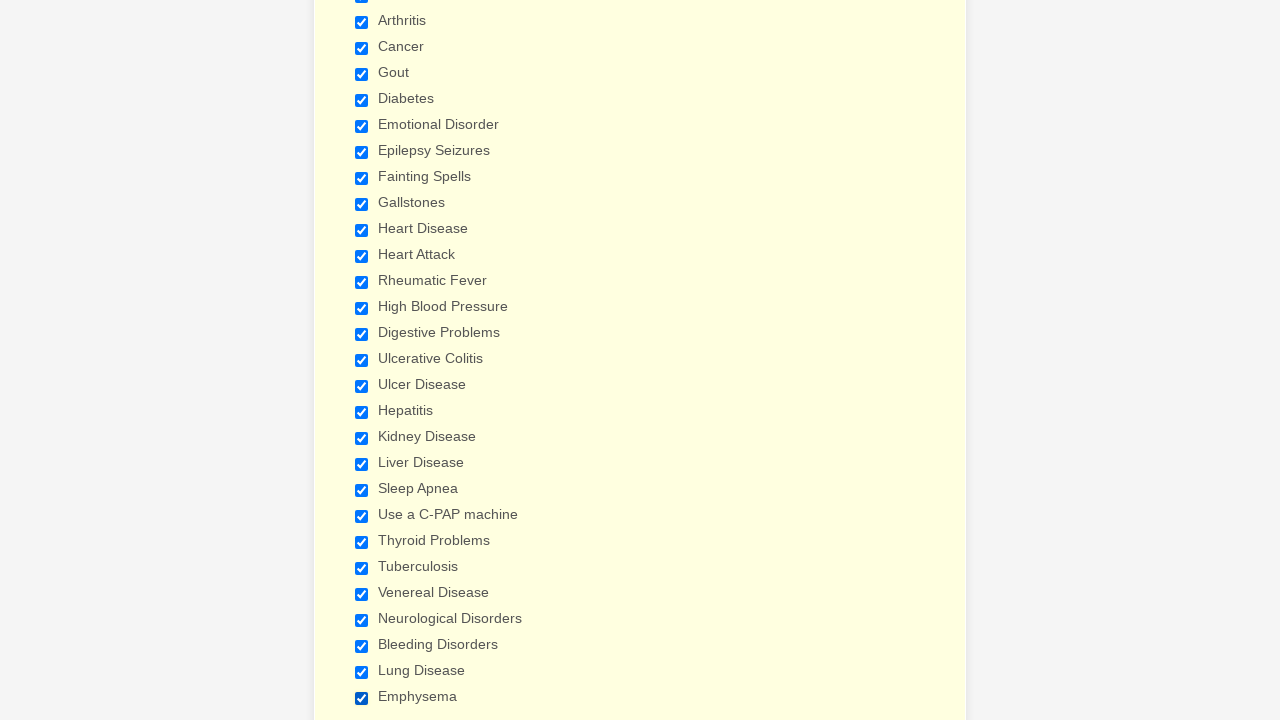

Verified checkbox is selected
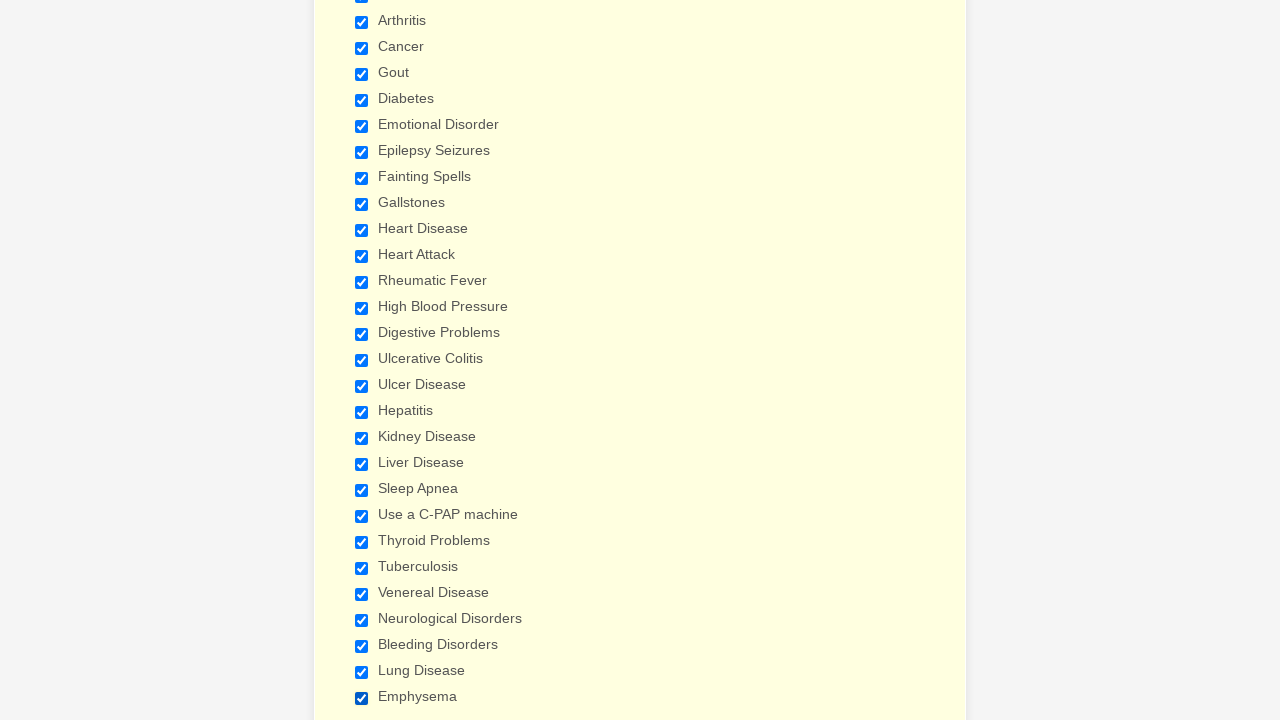

Verified checkbox is selected
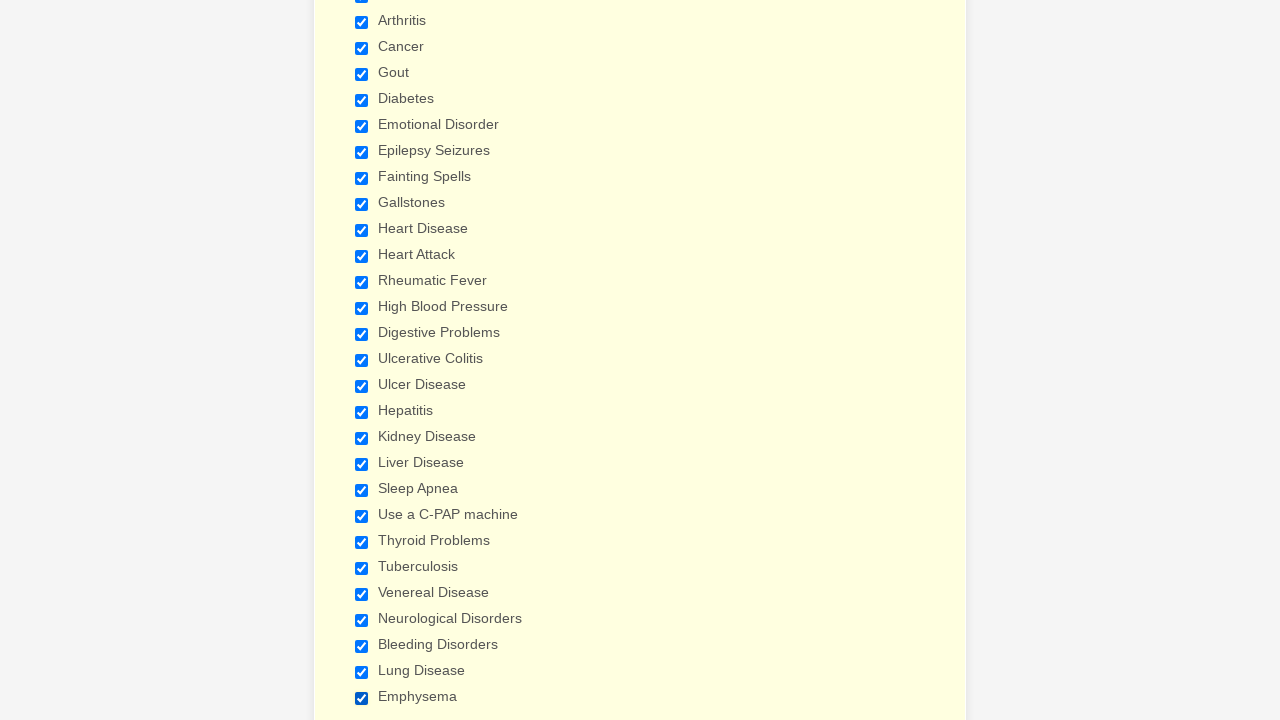

Verified checkbox is selected
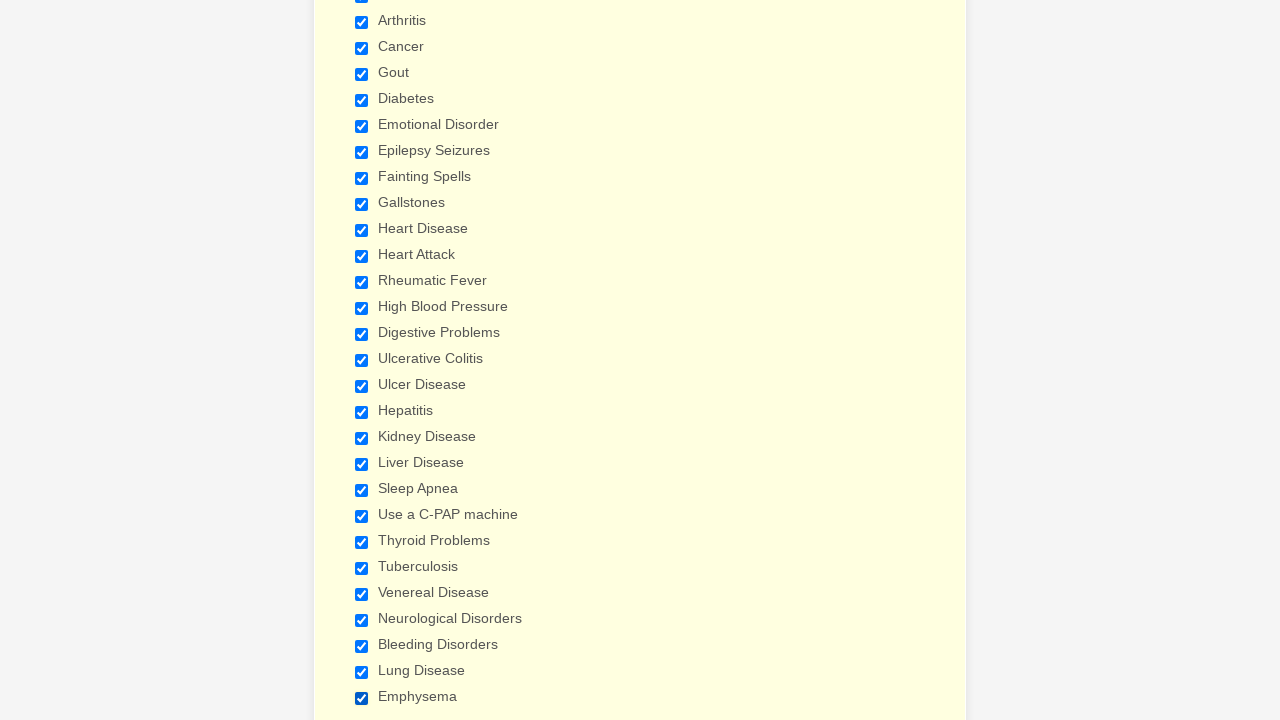

Verified checkbox is selected
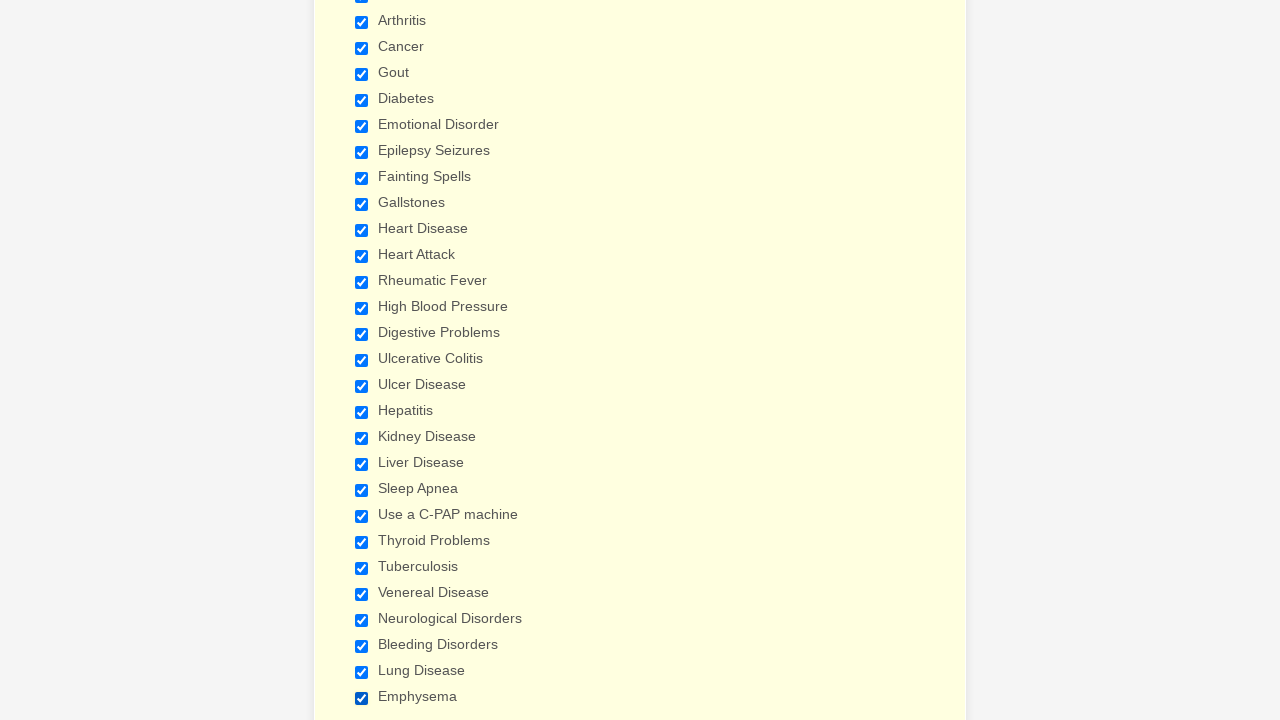

Verified checkbox is selected
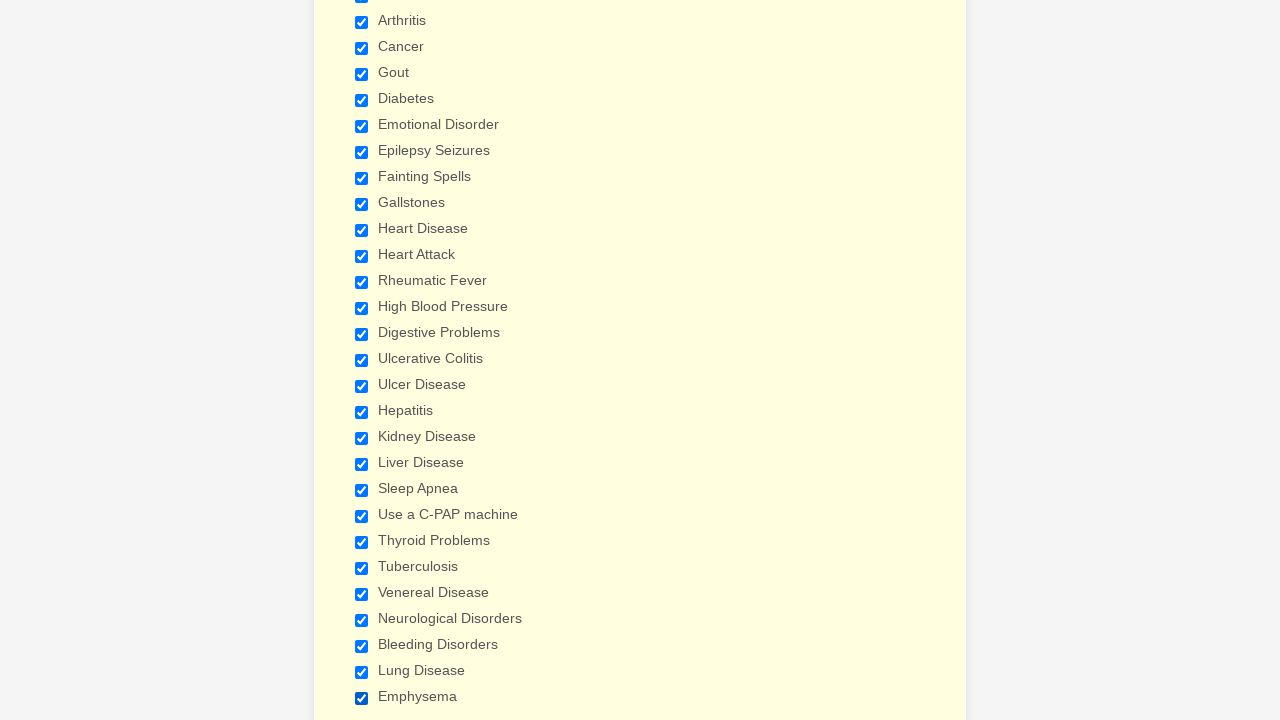

Clicked checked checkbox to deselect it at (362, 360) on input.form-checkbox >> nth=0
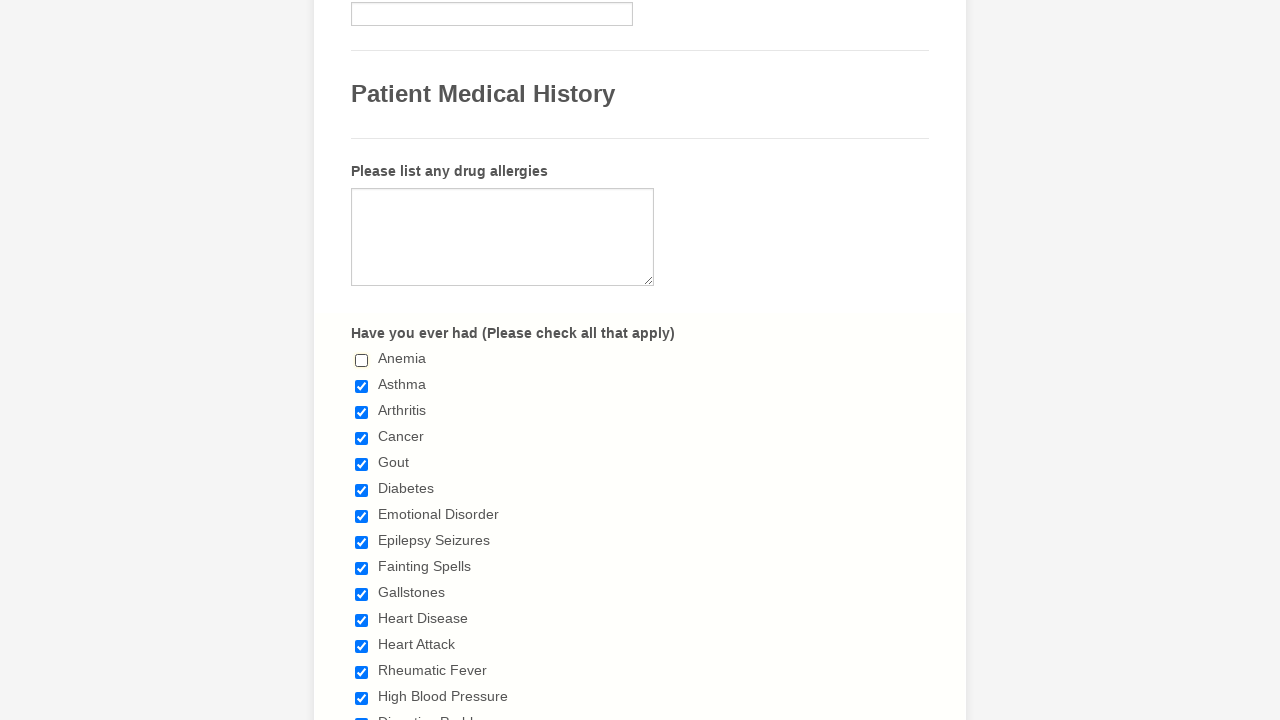

Clicked checked checkbox to deselect it at (362, 386) on input.form-checkbox >> nth=1
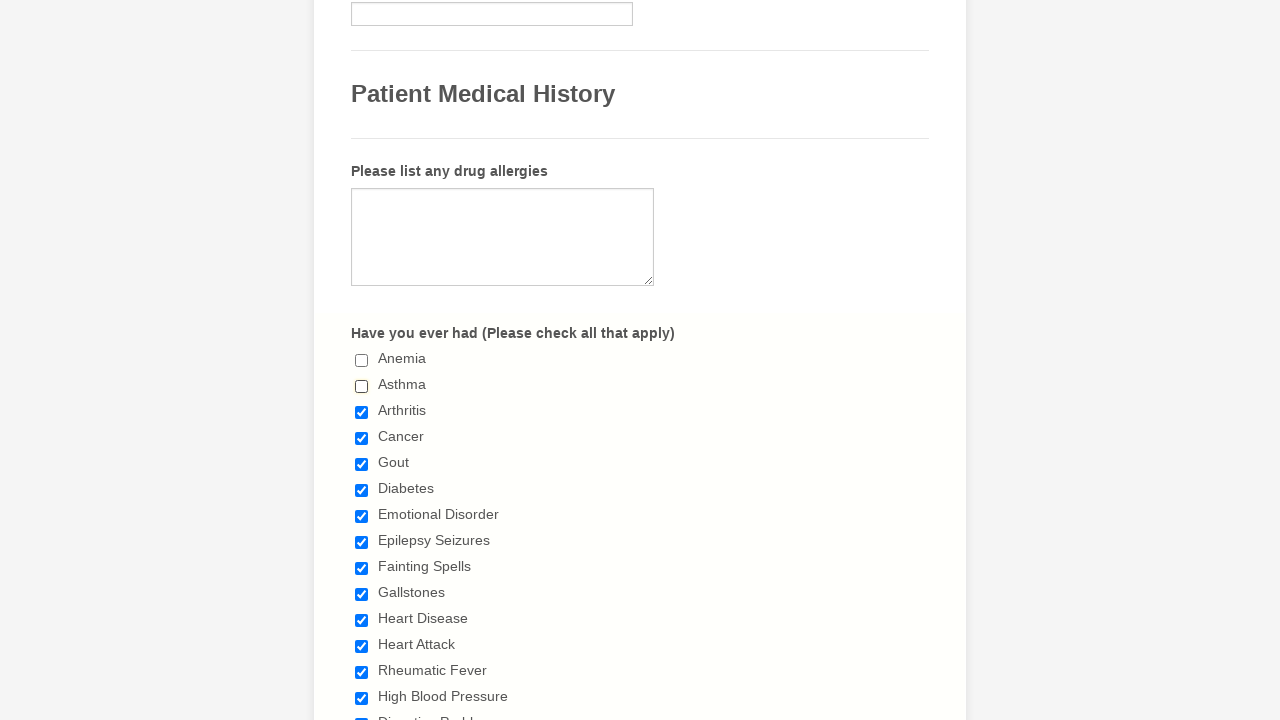

Clicked checked checkbox to deselect it at (362, 412) on input.form-checkbox >> nth=2
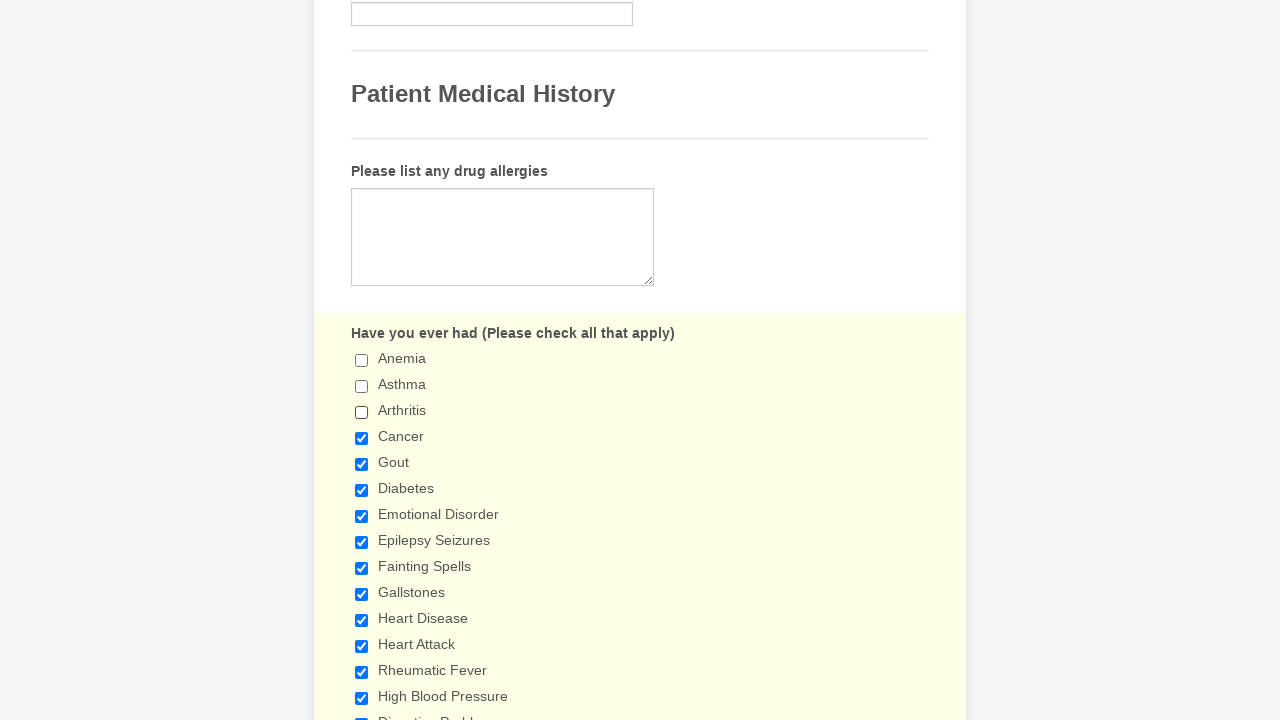

Clicked checked checkbox to deselect it at (362, 438) on input.form-checkbox >> nth=3
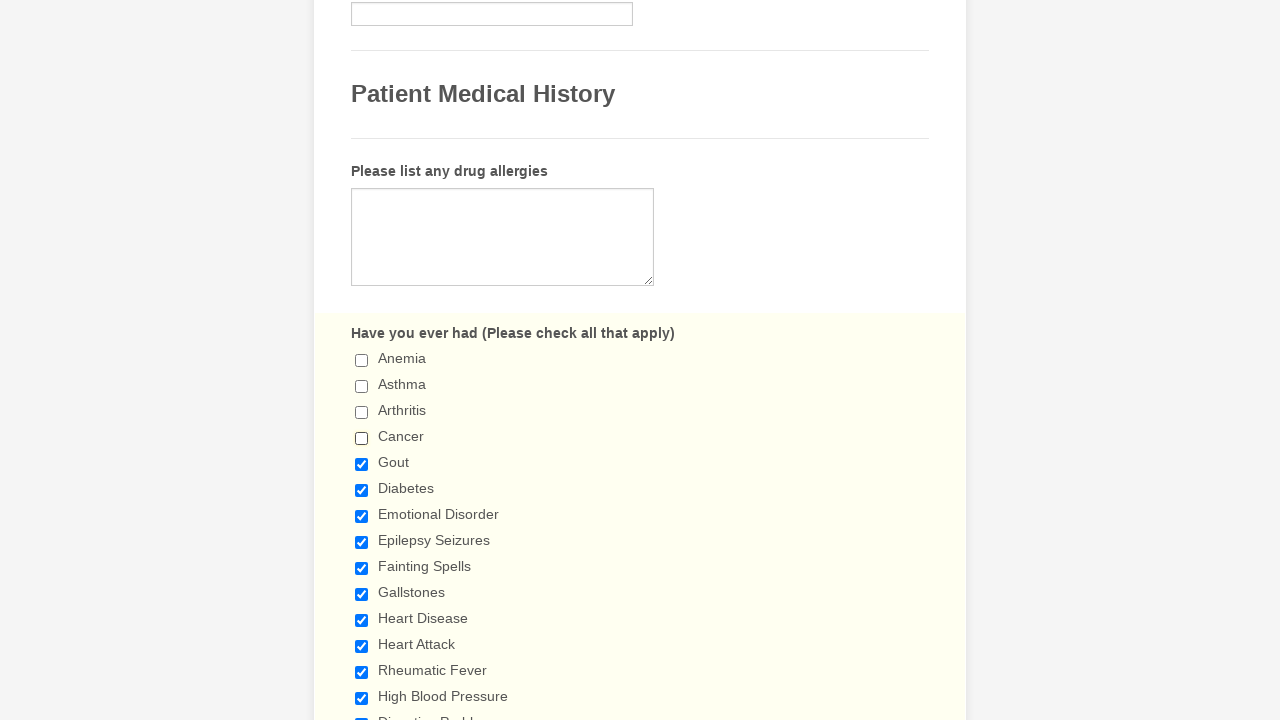

Clicked checked checkbox to deselect it at (362, 464) on input.form-checkbox >> nth=4
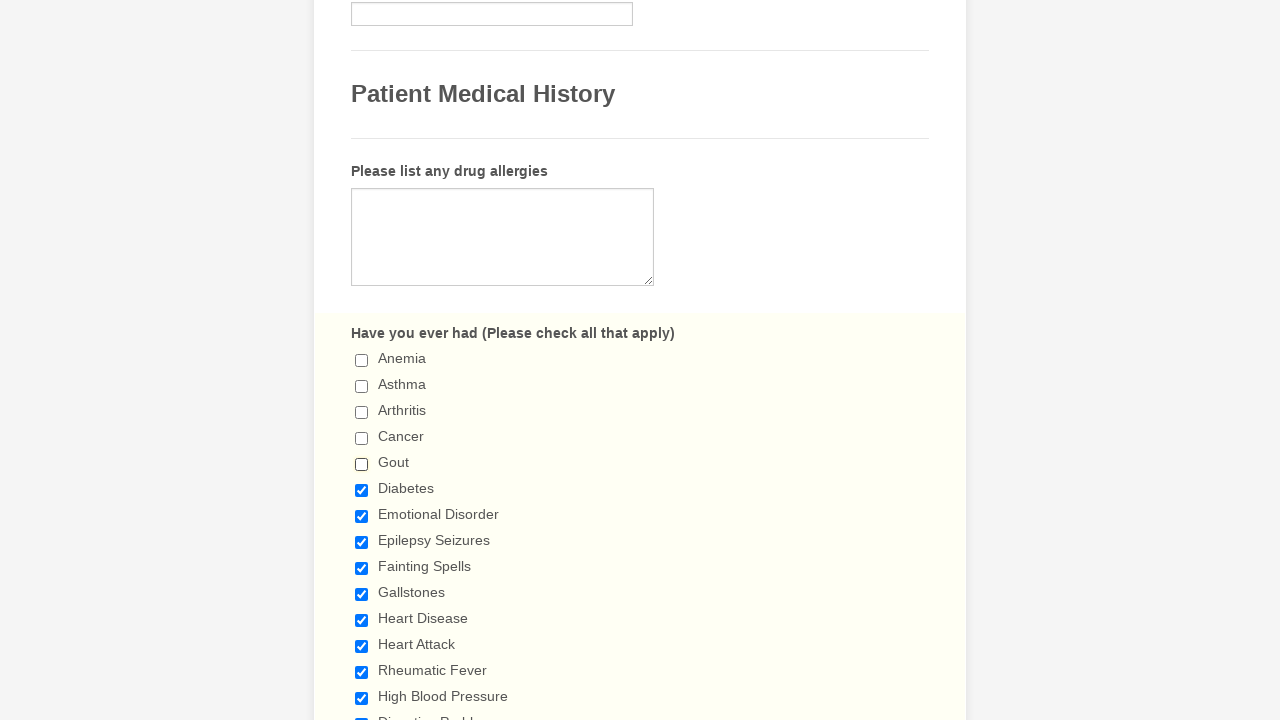

Clicked checked checkbox to deselect it at (362, 490) on input.form-checkbox >> nth=5
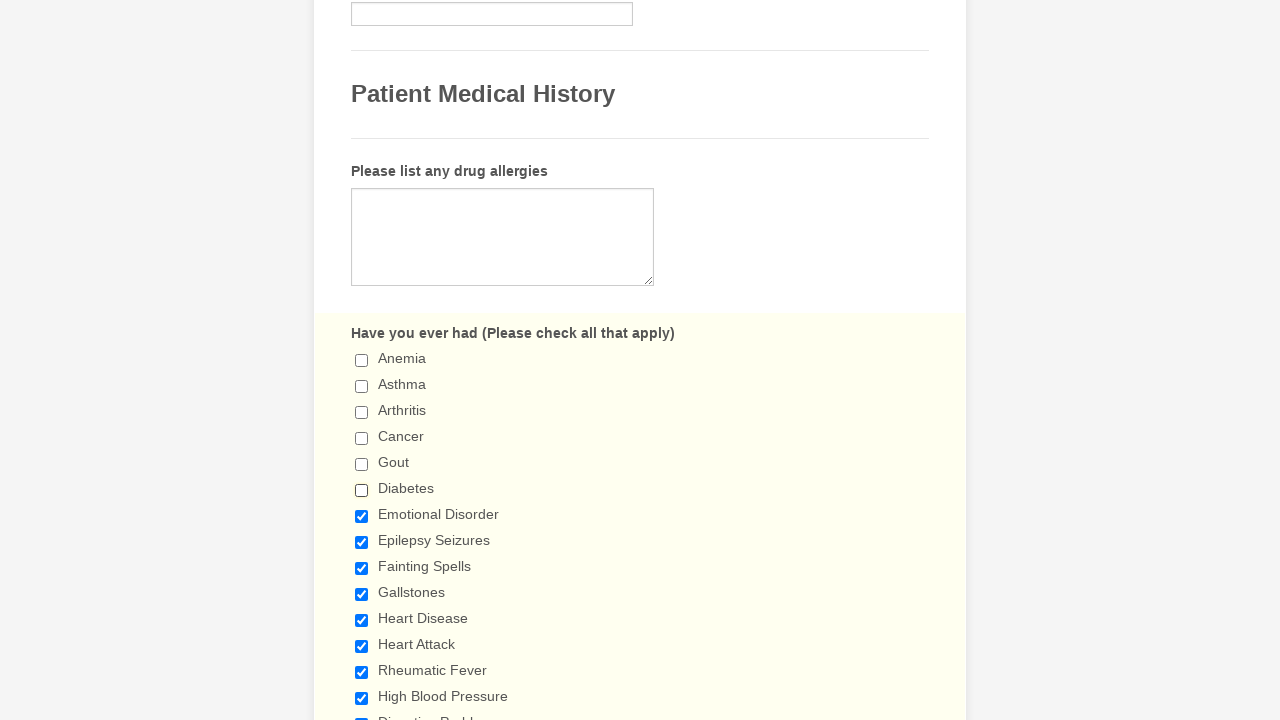

Clicked checked checkbox to deselect it at (362, 516) on input.form-checkbox >> nth=6
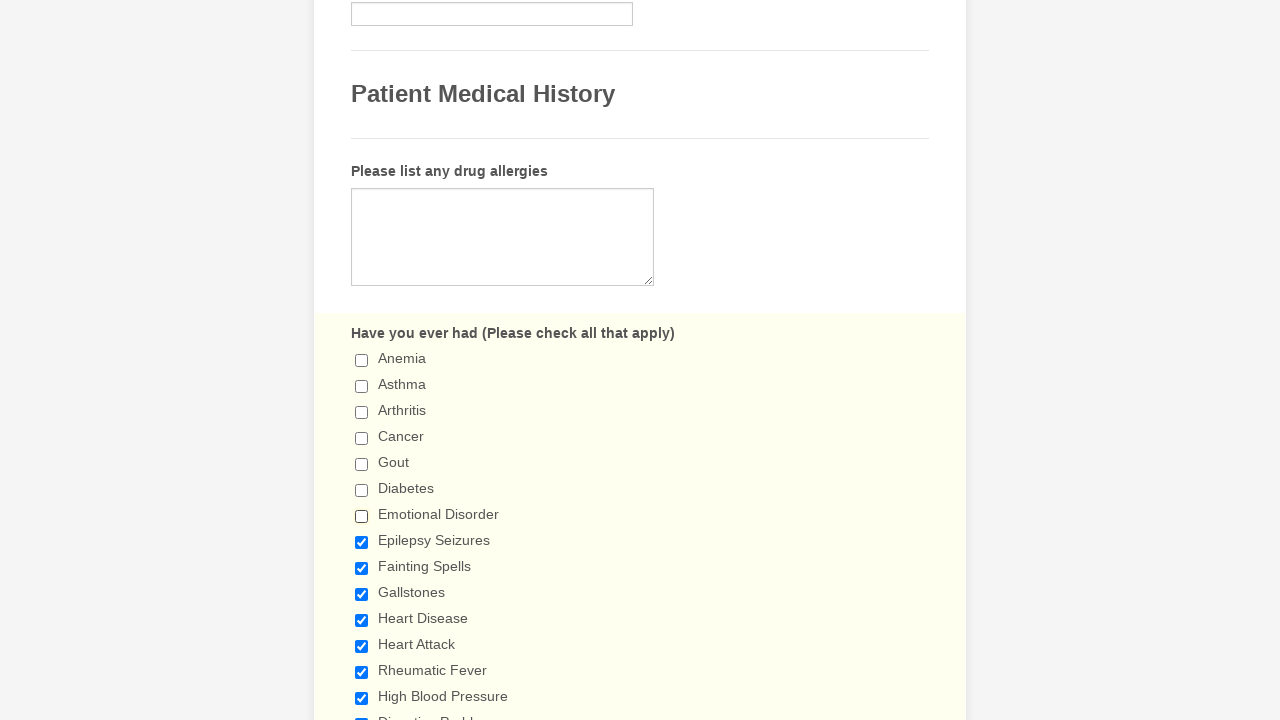

Clicked checked checkbox to deselect it at (362, 542) on input.form-checkbox >> nth=7
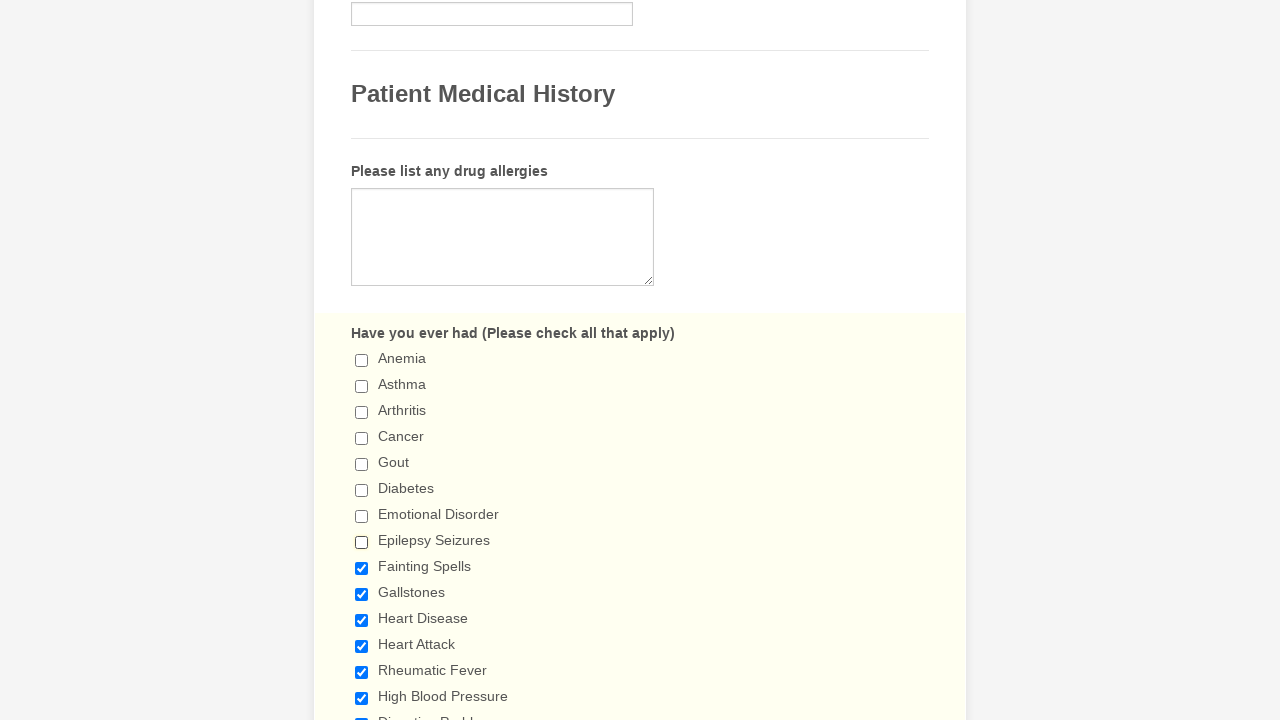

Clicked checked checkbox to deselect it at (362, 568) on input.form-checkbox >> nth=8
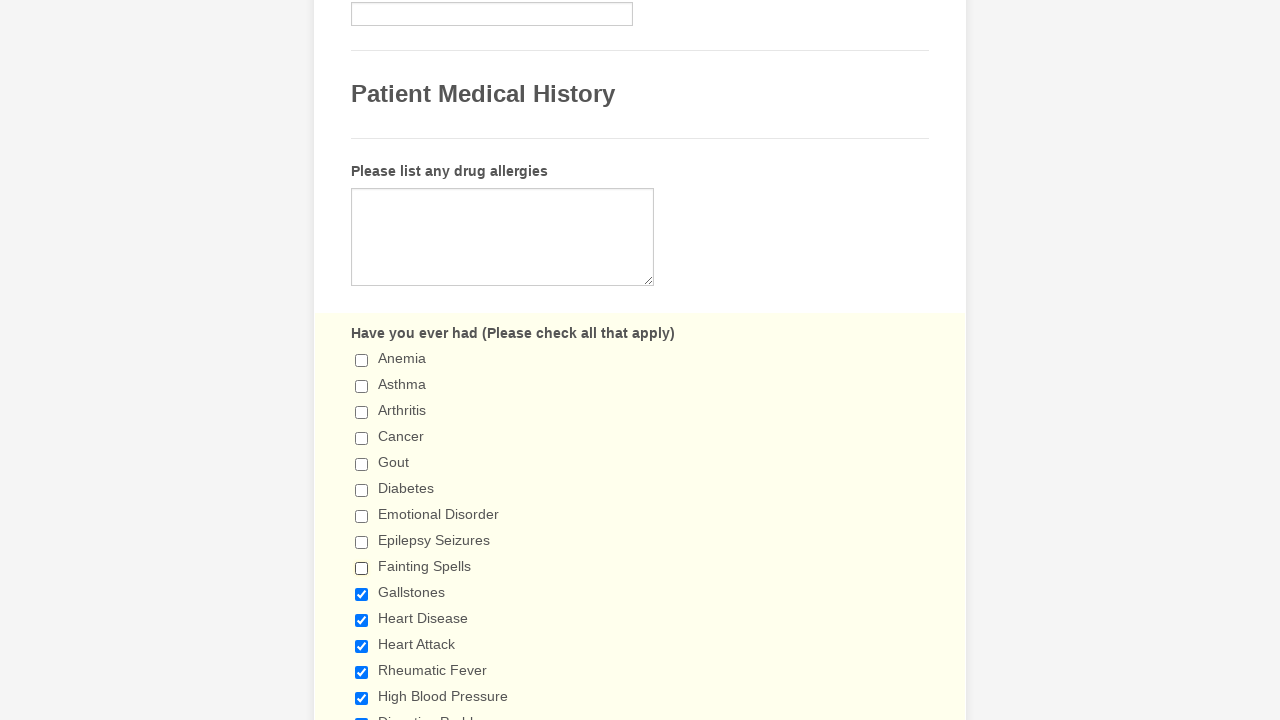

Clicked checked checkbox to deselect it at (362, 594) on input.form-checkbox >> nth=9
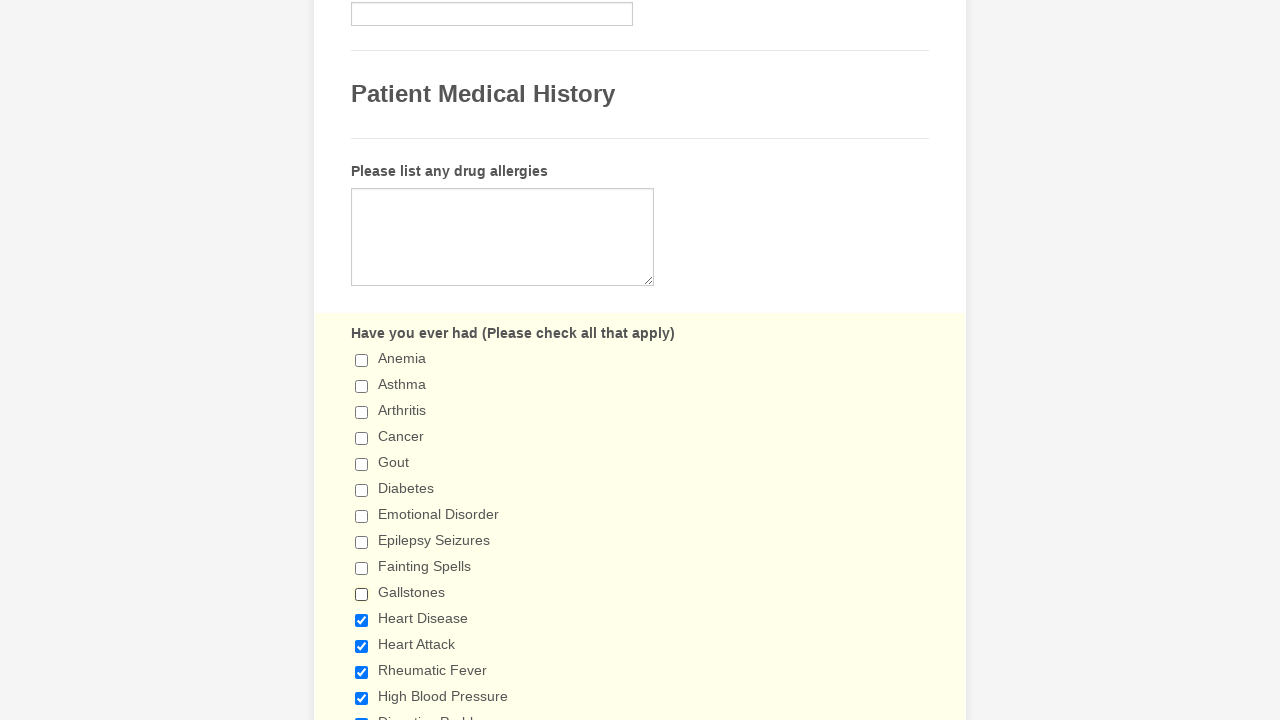

Clicked checked checkbox to deselect it at (362, 620) on input.form-checkbox >> nth=10
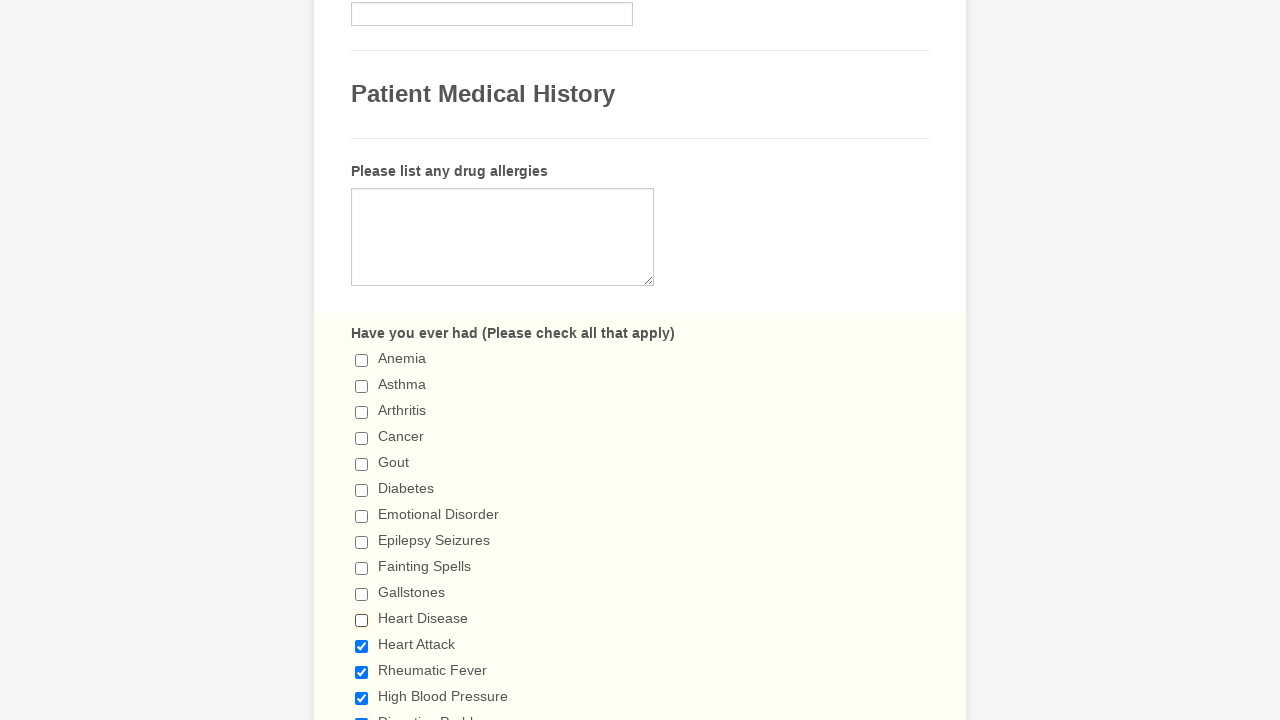

Clicked checked checkbox to deselect it at (362, 646) on input.form-checkbox >> nth=11
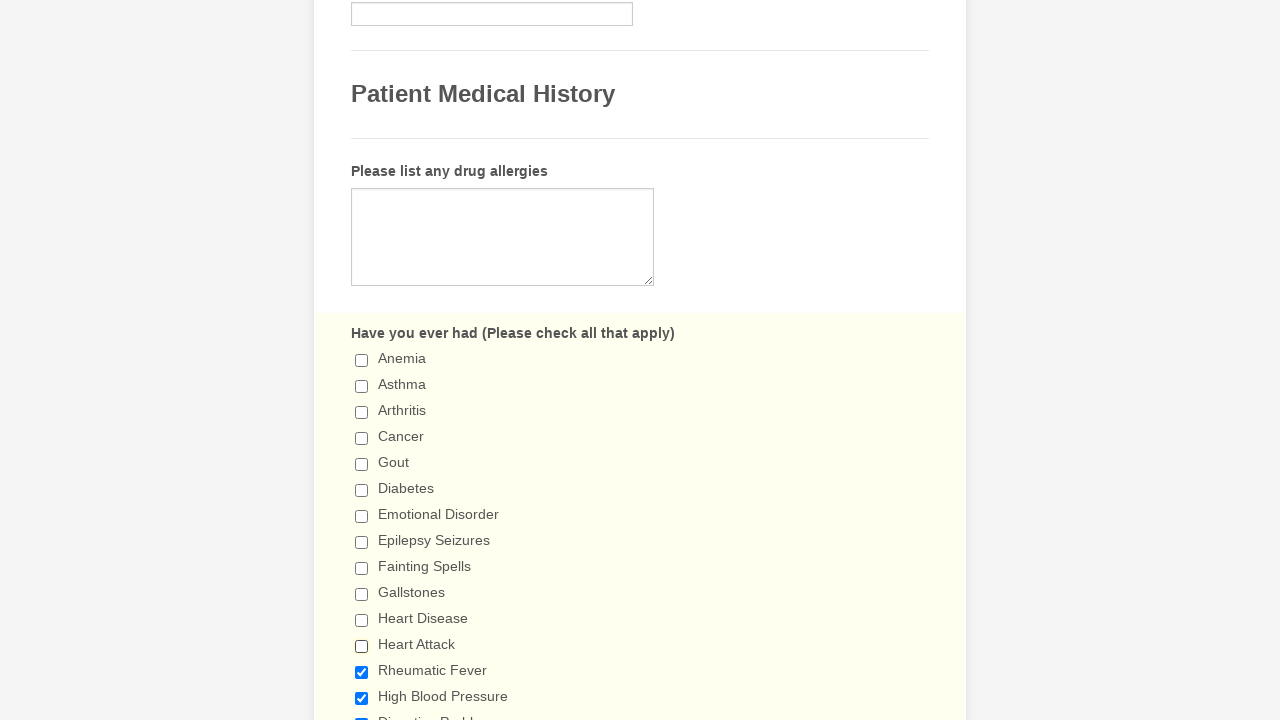

Clicked checked checkbox to deselect it at (362, 672) on input.form-checkbox >> nth=12
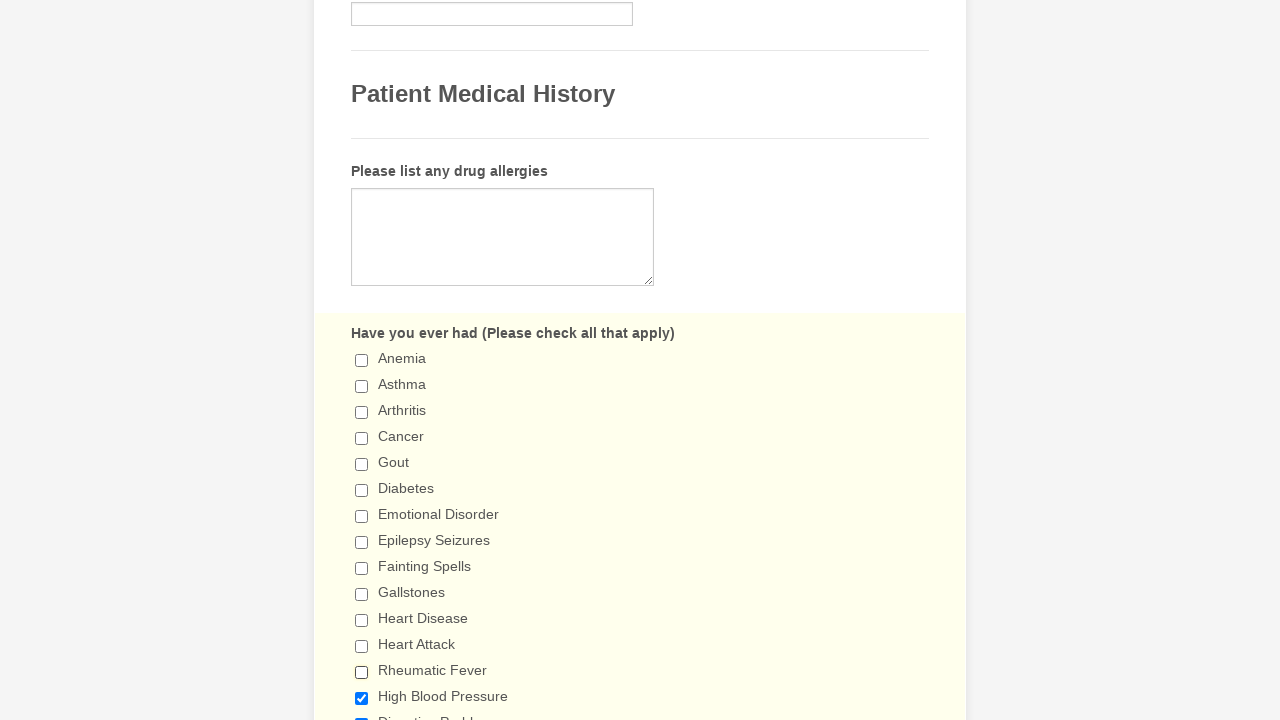

Clicked checked checkbox to deselect it at (362, 698) on input.form-checkbox >> nth=13
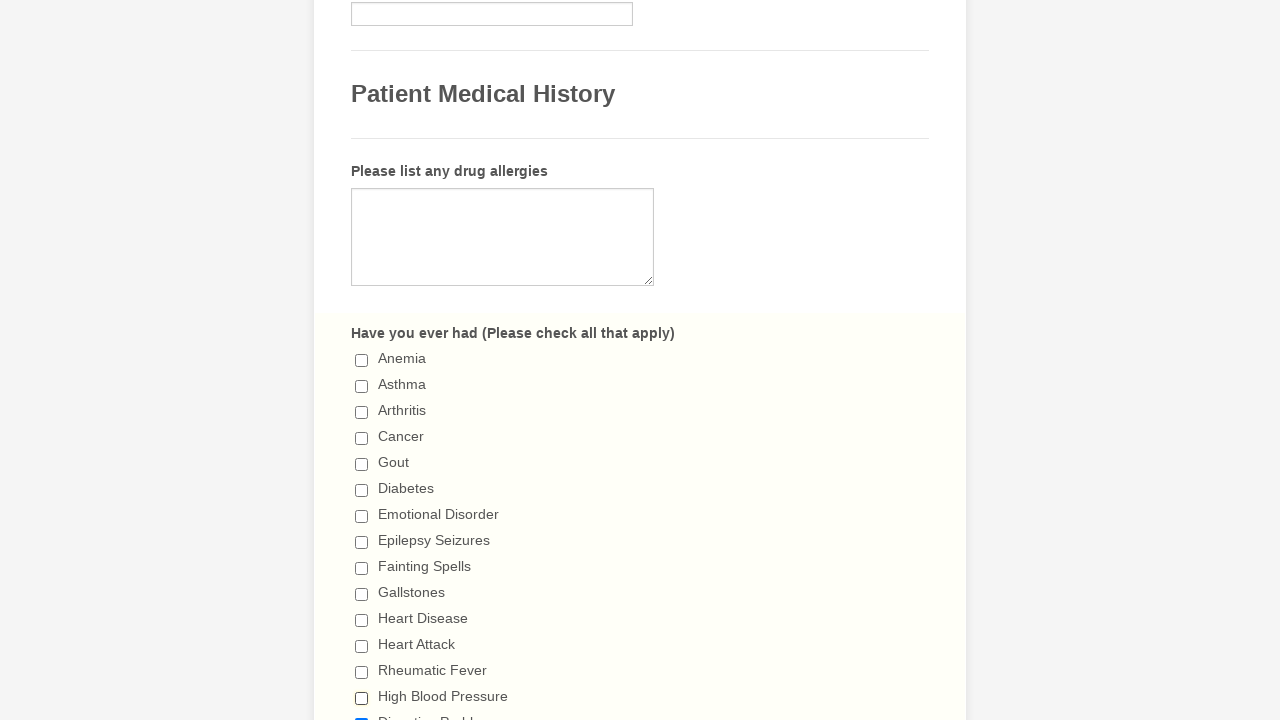

Clicked checked checkbox to deselect it at (362, 714) on input.form-checkbox >> nth=14
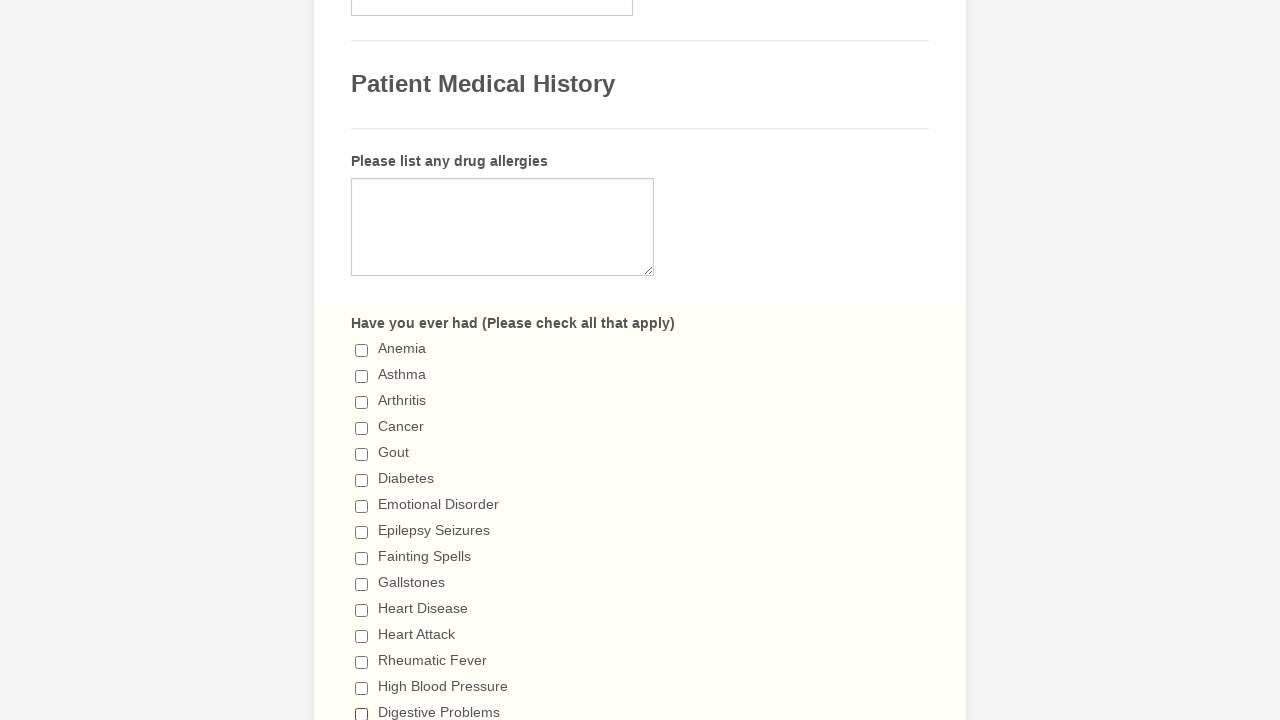

Clicked checked checkbox to deselect it at (362, 360) on input.form-checkbox >> nth=15
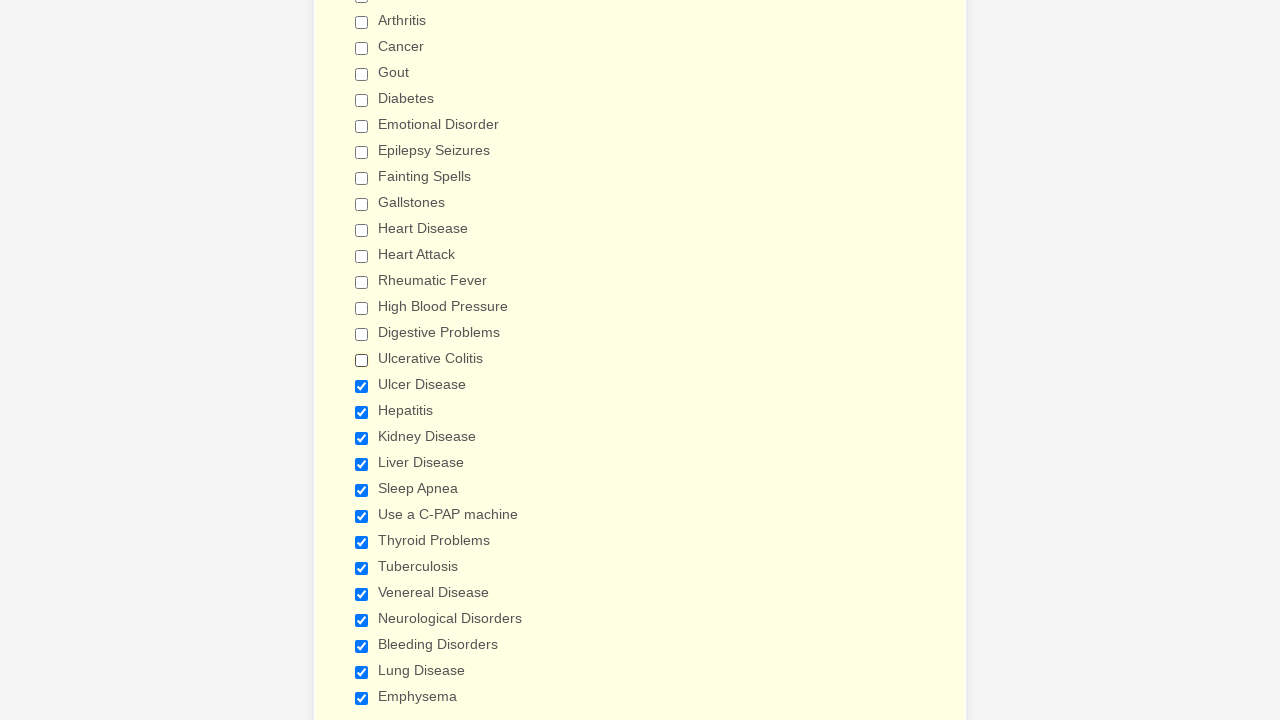

Clicked checked checkbox to deselect it at (362, 386) on input.form-checkbox >> nth=16
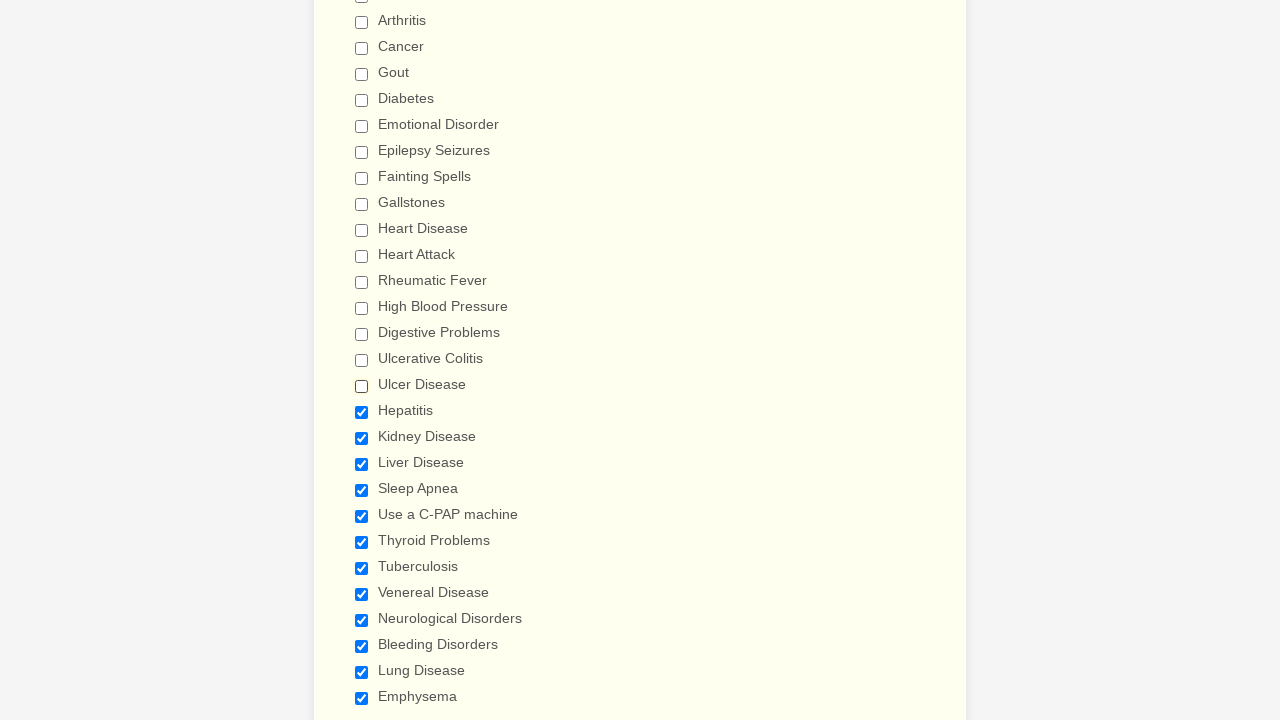

Clicked checked checkbox to deselect it at (362, 412) on input.form-checkbox >> nth=17
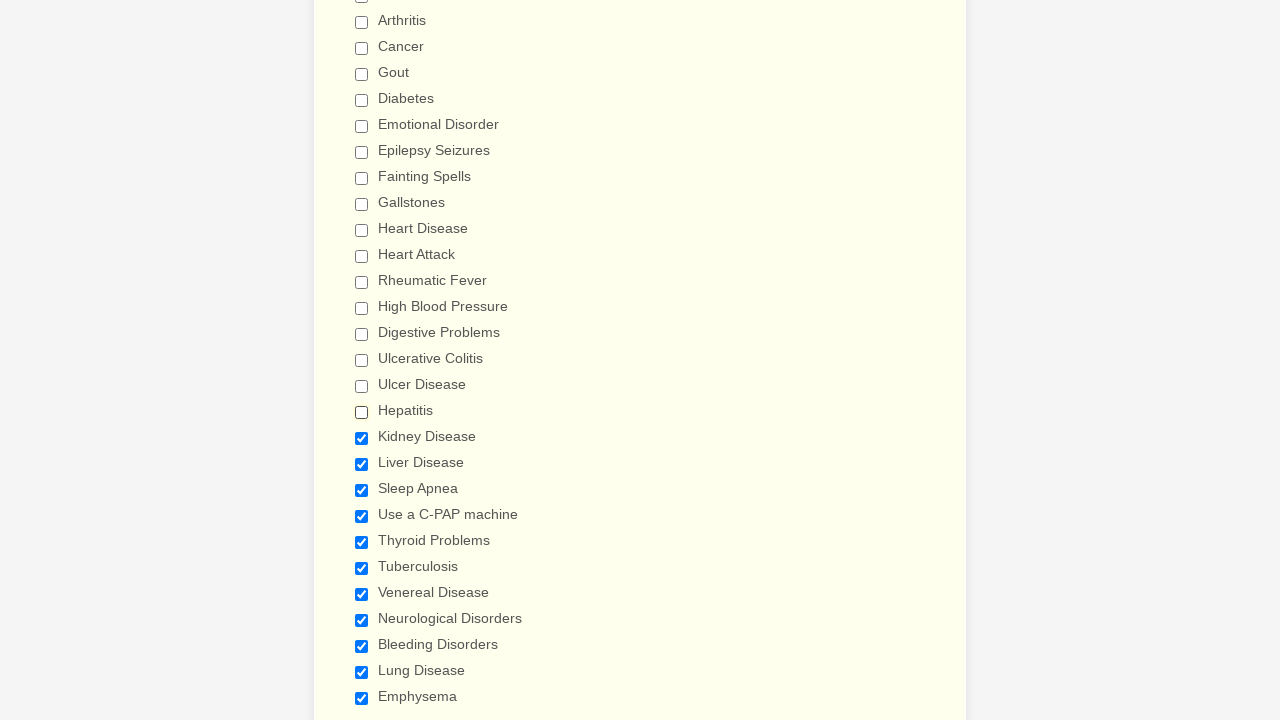

Clicked checked checkbox to deselect it at (362, 438) on input.form-checkbox >> nth=18
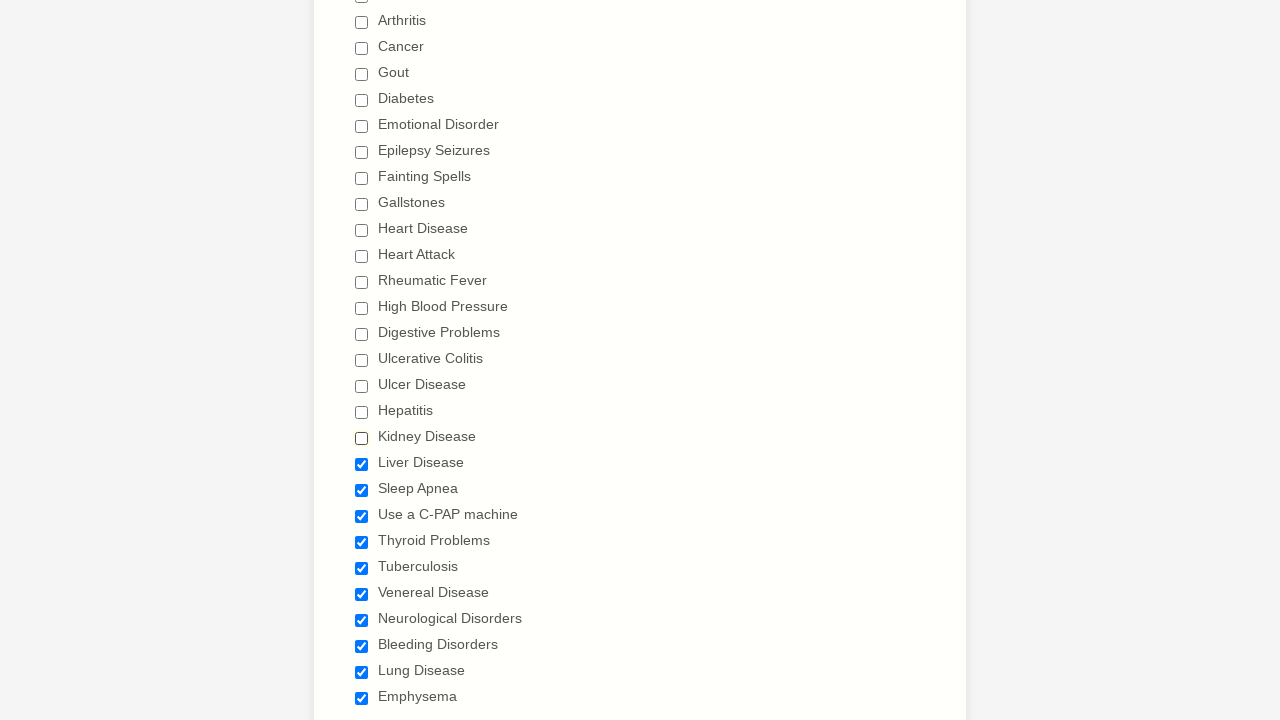

Clicked checked checkbox to deselect it at (362, 464) on input.form-checkbox >> nth=19
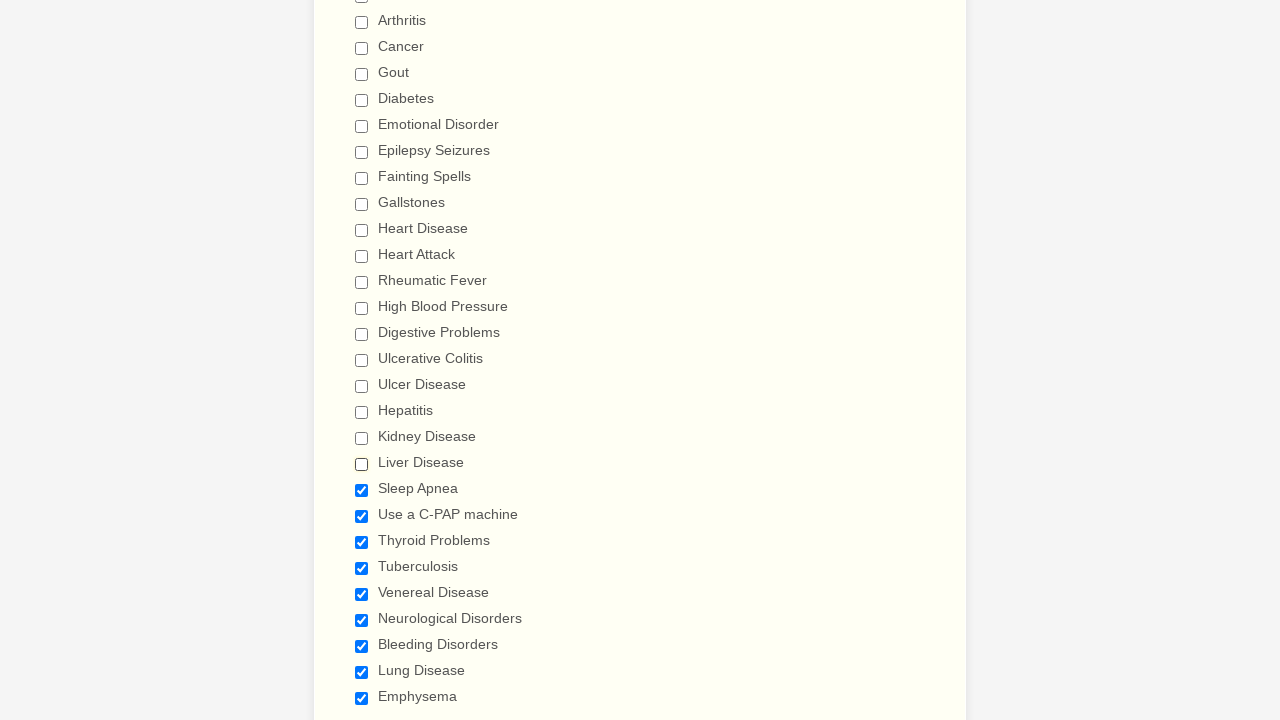

Clicked checked checkbox to deselect it at (362, 490) on input.form-checkbox >> nth=20
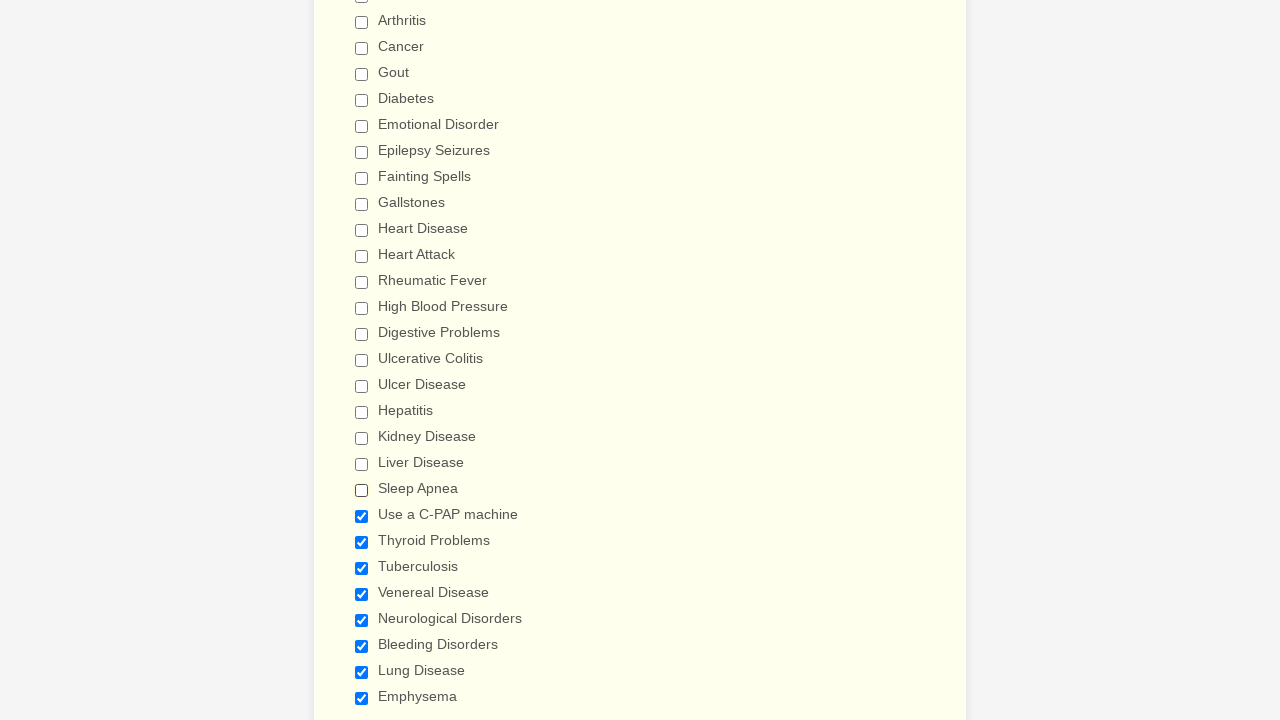

Clicked checked checkbox to deselect it at (362, 516) on input.form-checkbox >> nth=21
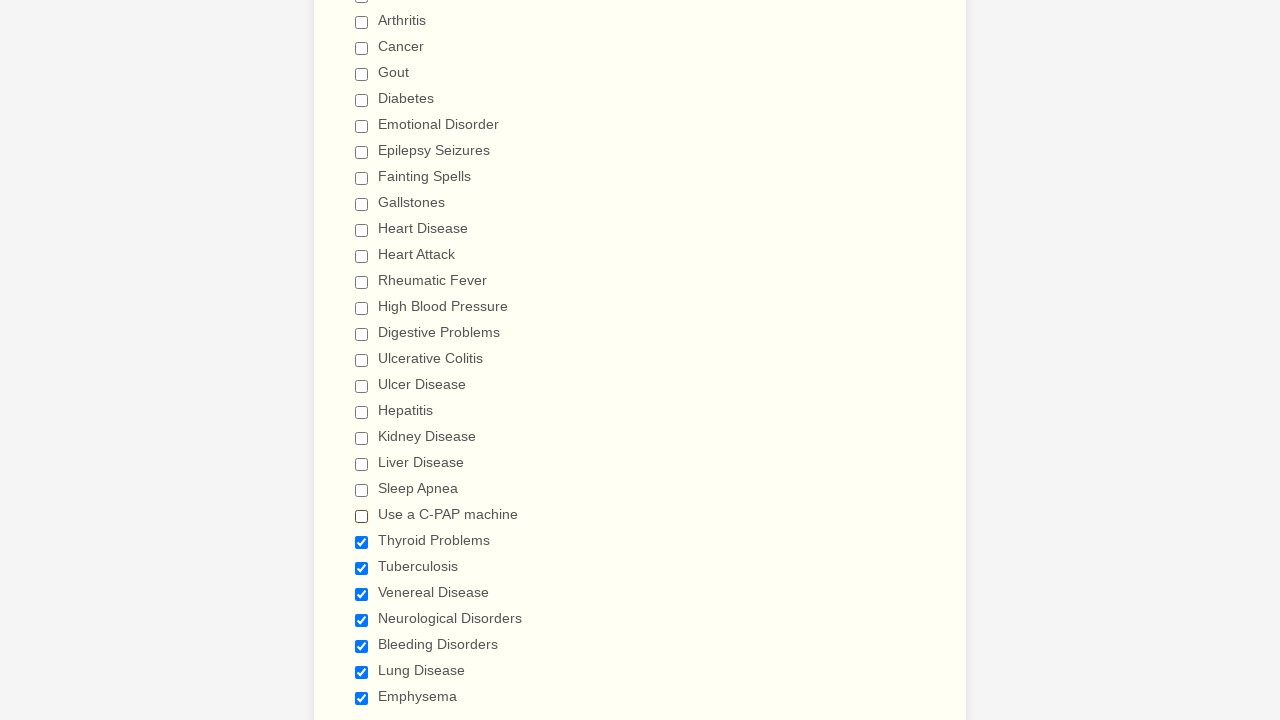

Clicked checked checkbox to deselect it at (362, 542) on input.form-checkbox >> nth=22
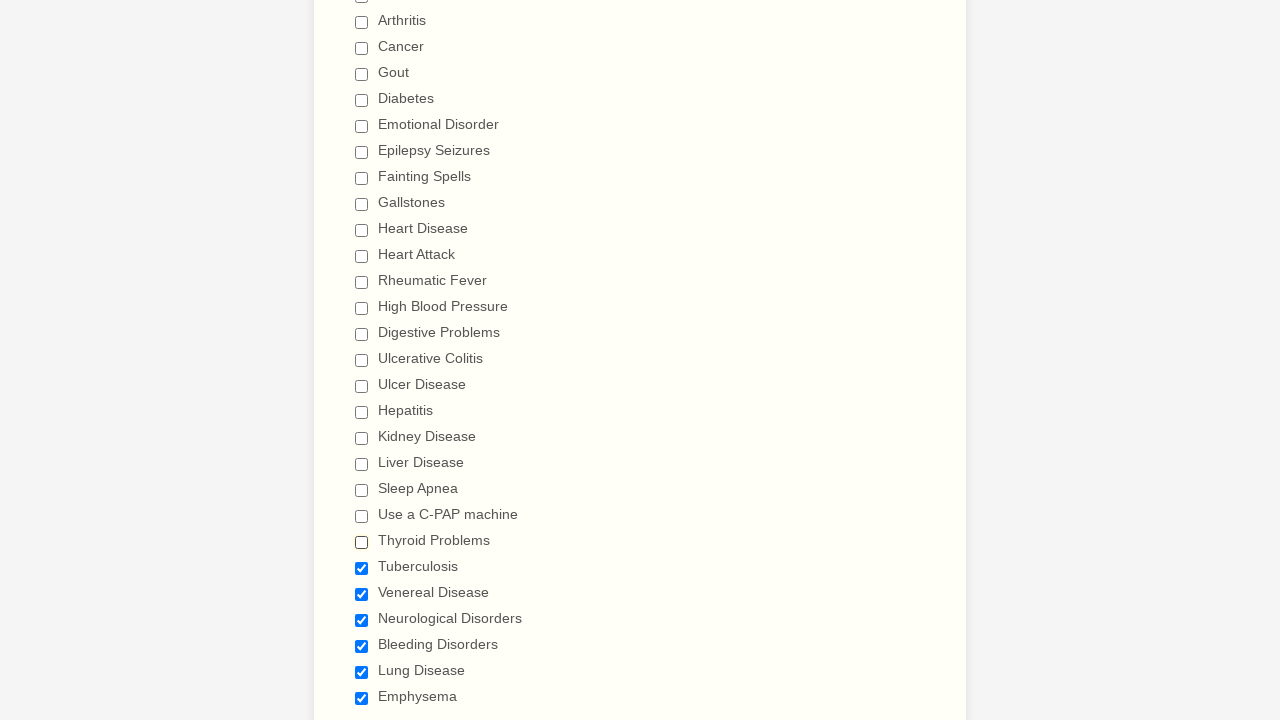

Clicked checked checkbox to deselect it at (362, 568) on input.form-checkbox >> nth=23
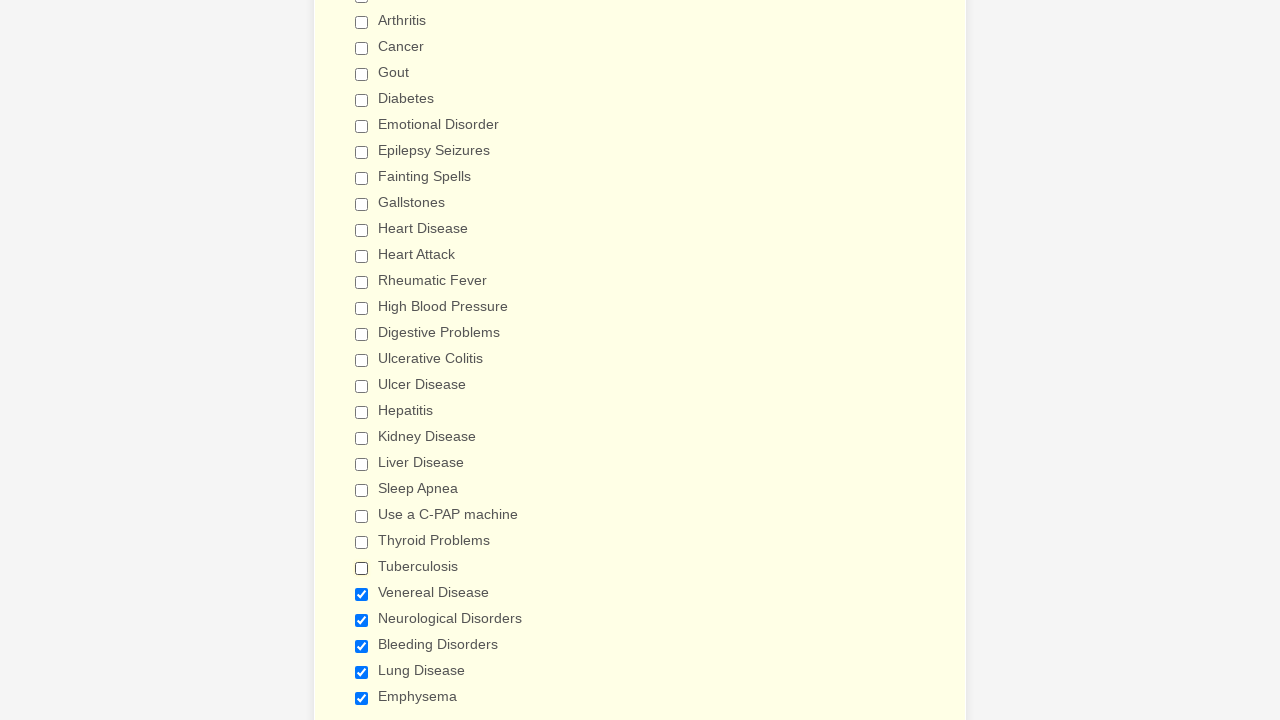

Clicked checked checkbox to deselect it at (362, 594) on input.form-checkbox >> nth=24
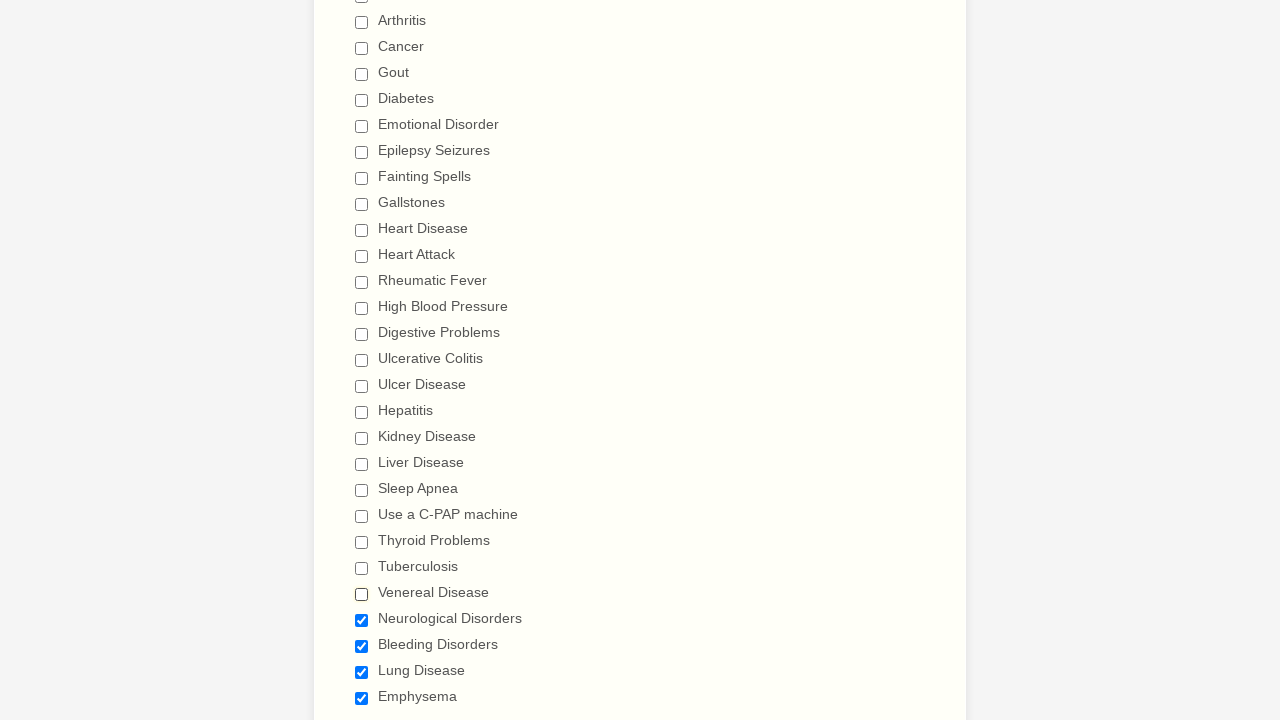

Clicked checked checkbox to deselect it at (362, 620) on input.form-checkbox >> nth=25
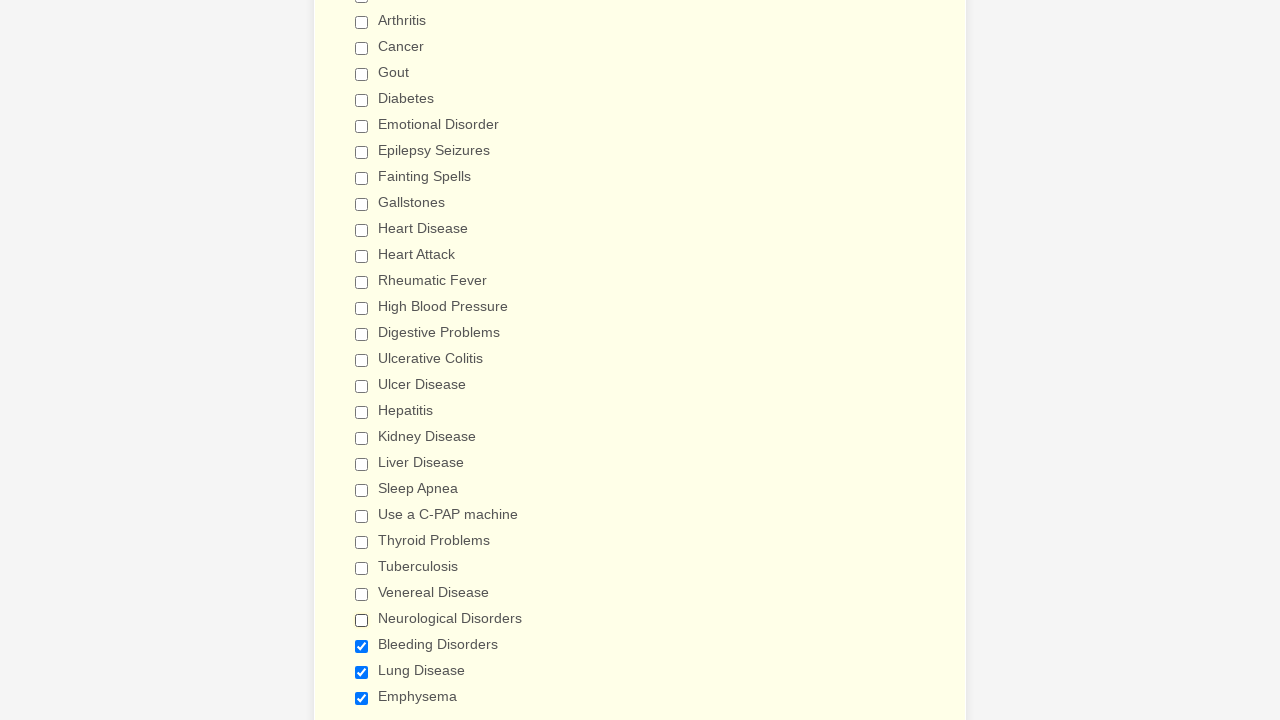

Clicked checked checkbox to deselect it at (362, 646) on input.form-checkbox >> nth=26
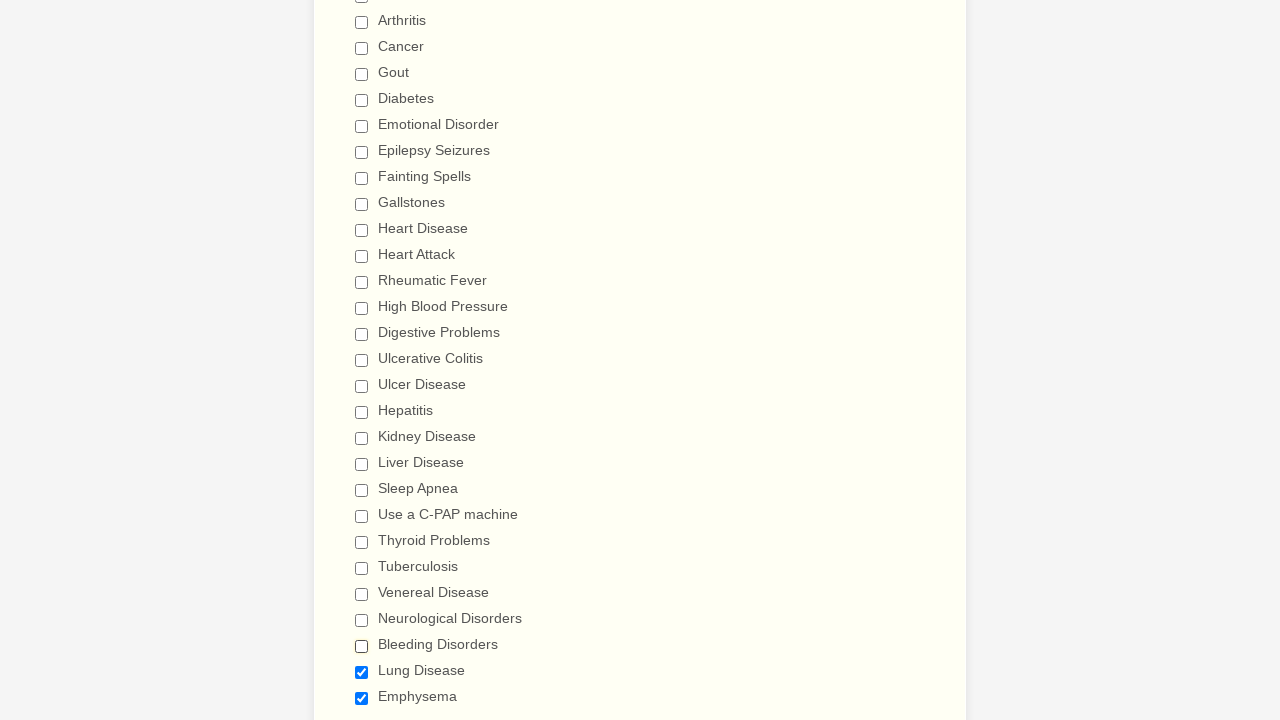

Clicked checked checkbox to deselect it at (362, 672) on input.form-checkbox >> nth=27
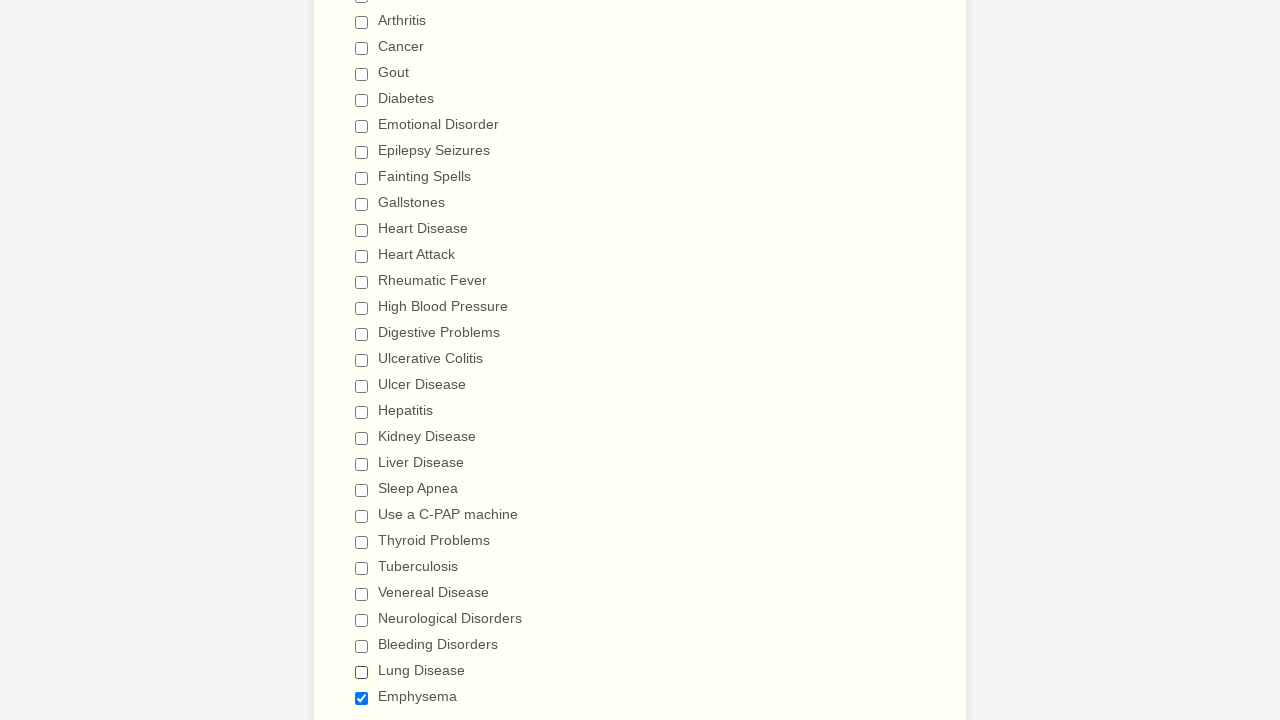

Clicked checked checkbox to deselect it at (362, 698) on input.form-checkbox >> nth=28
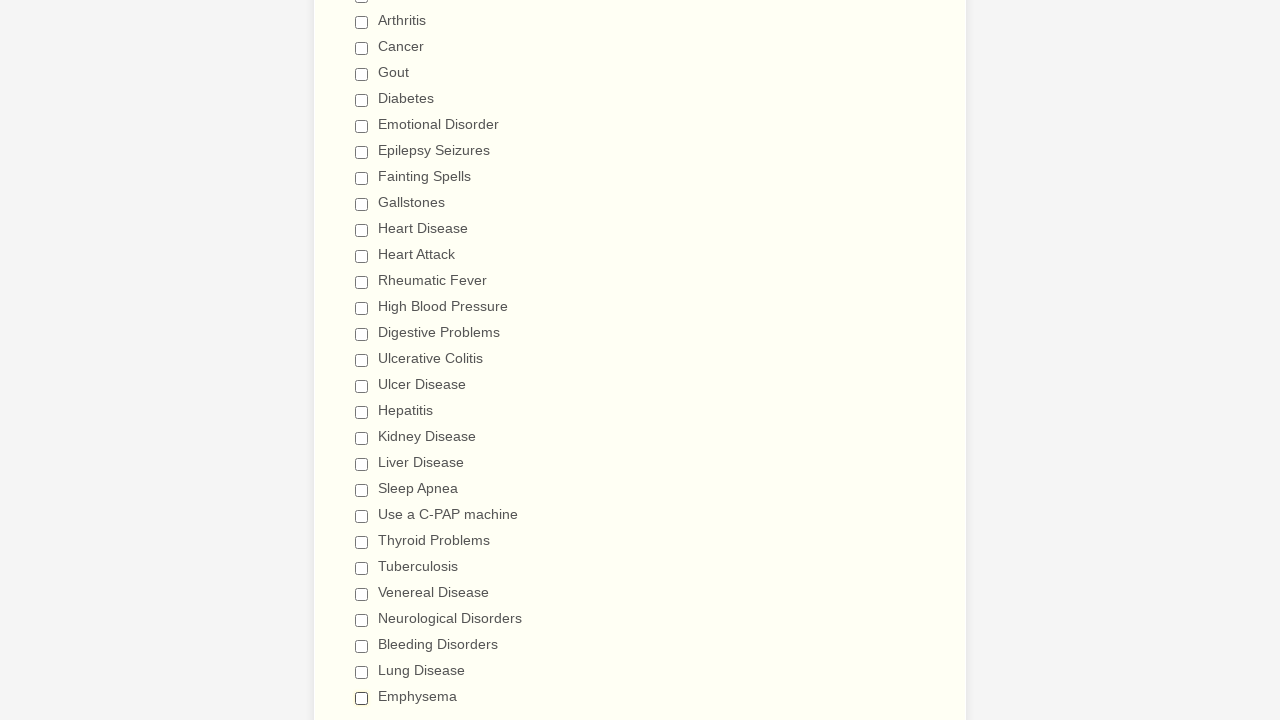

Verified checkbox is deselected
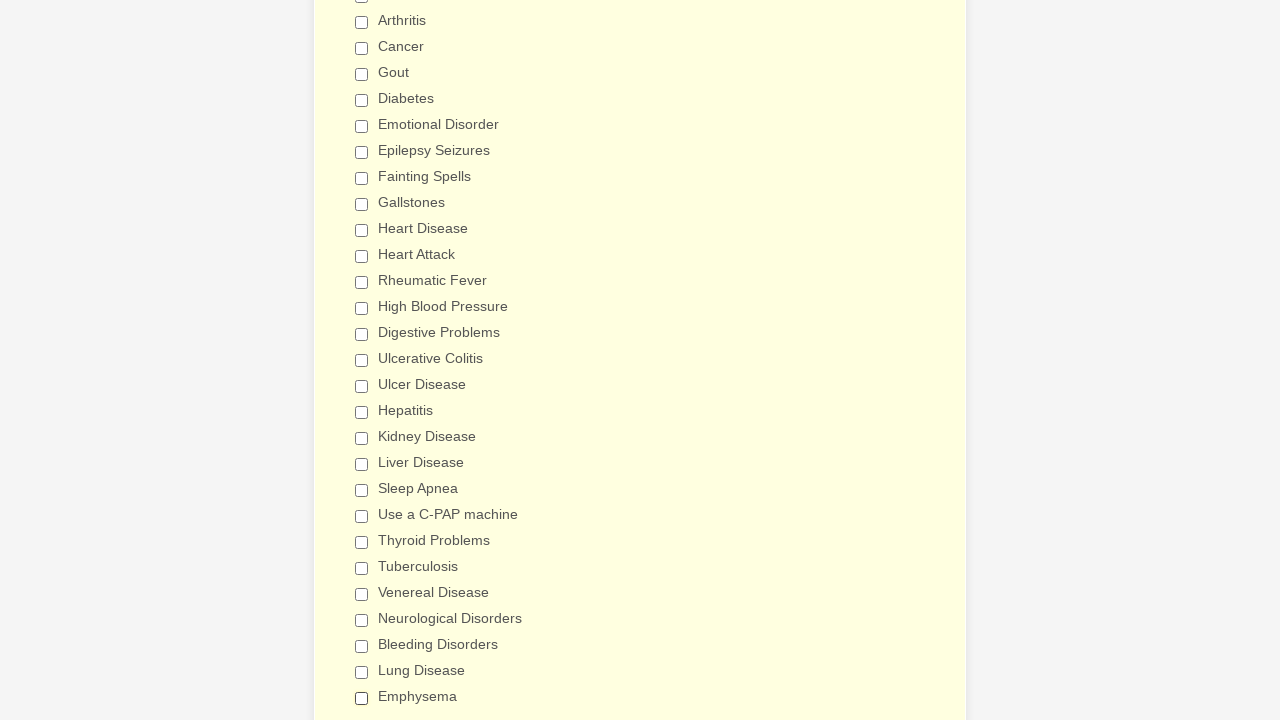

Verified checkbox is deselected
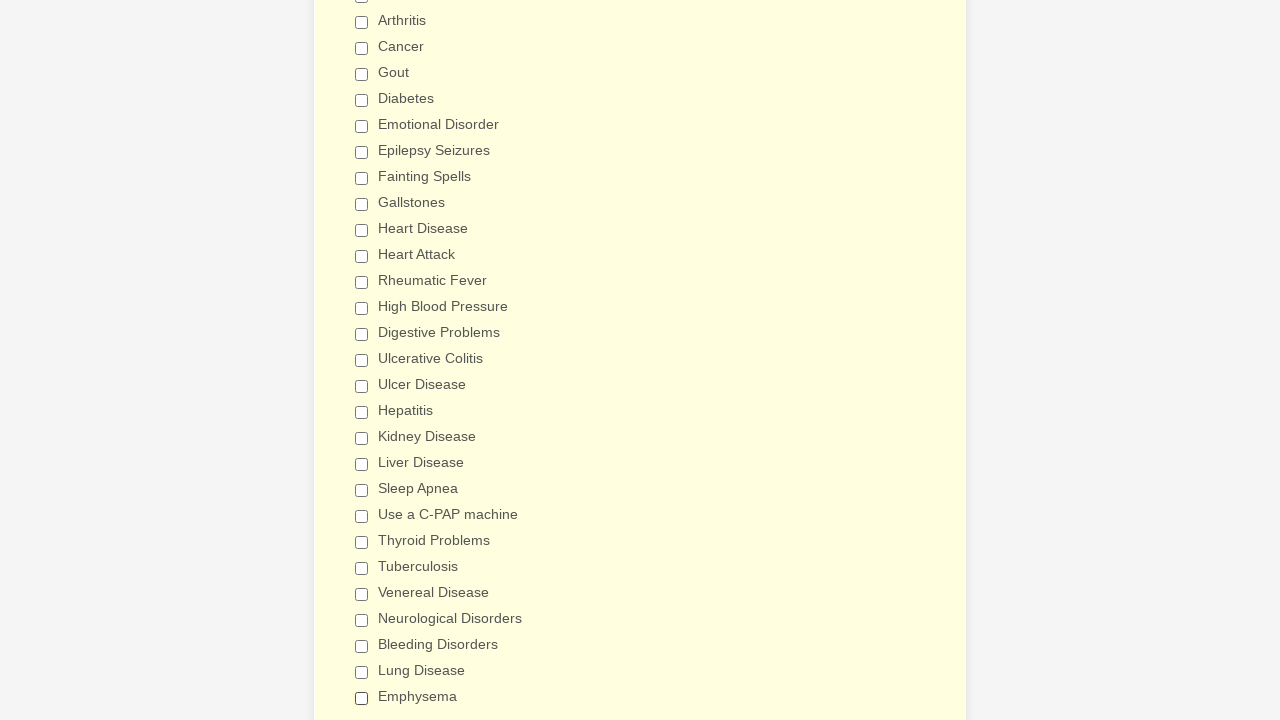

Verified checkbox is deselected
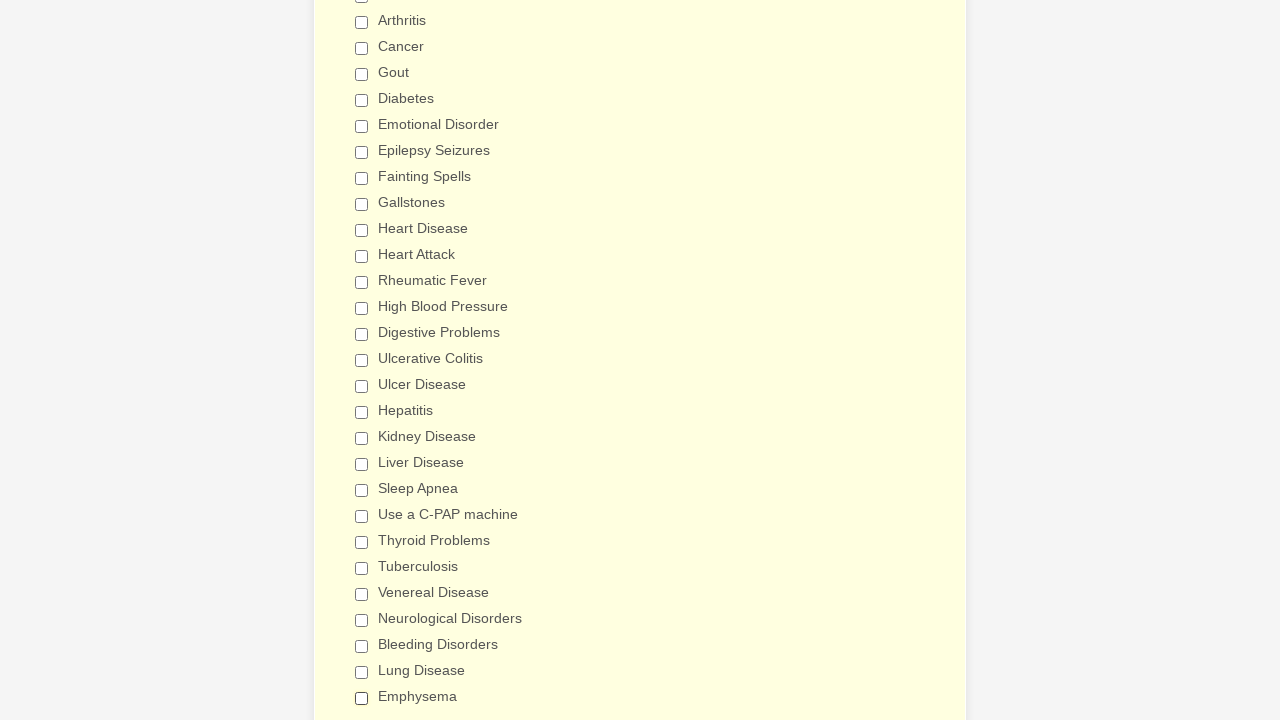

Verified checkbox is deselected
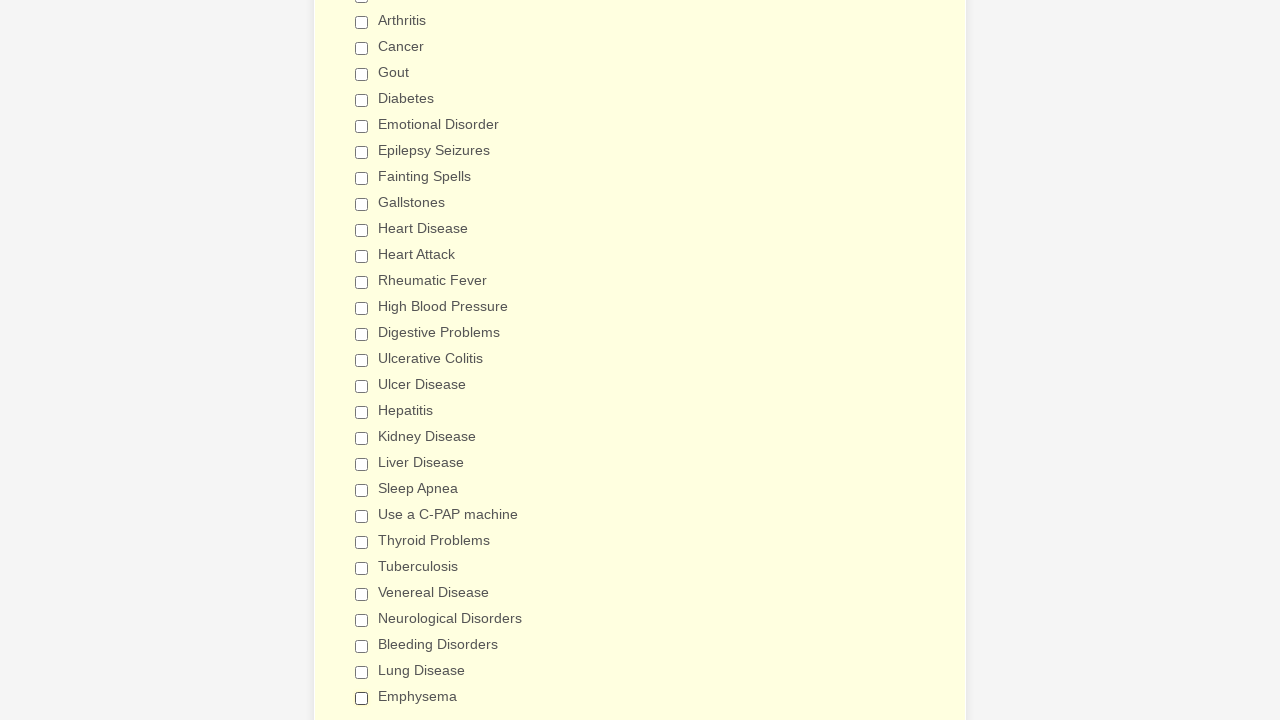

Verified checkbox is deselected
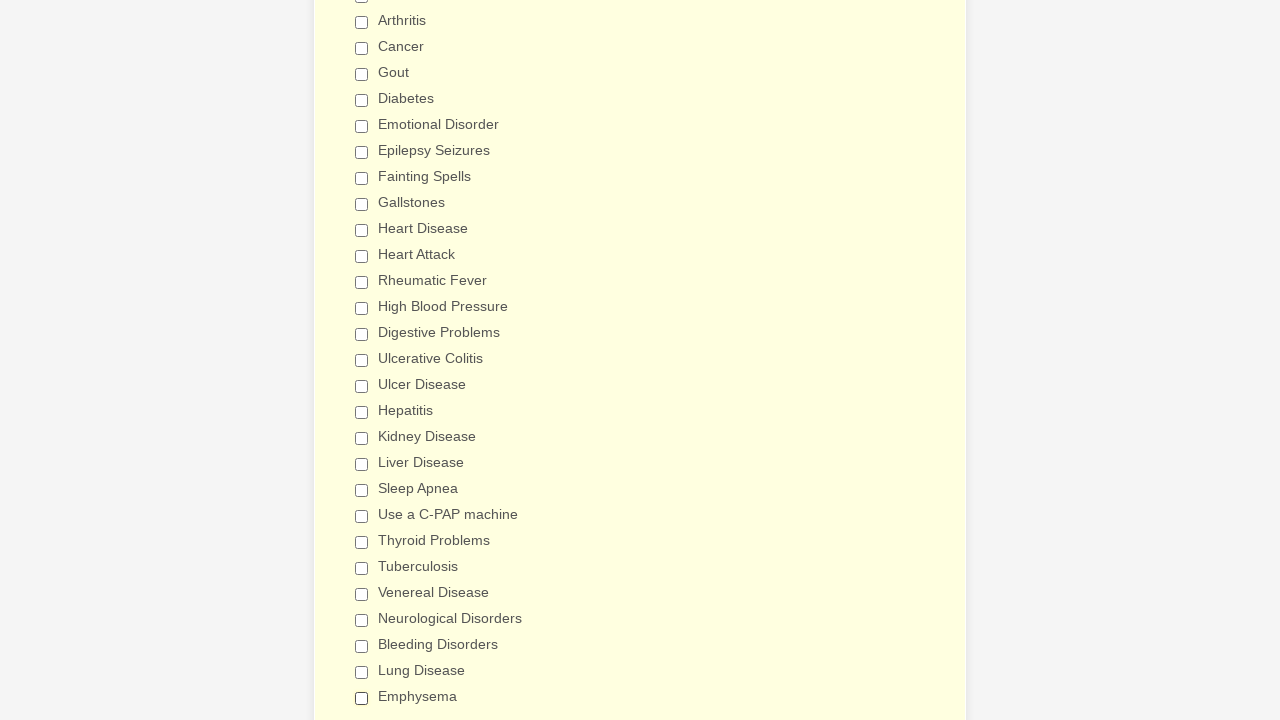

Verified checkbox is deselected
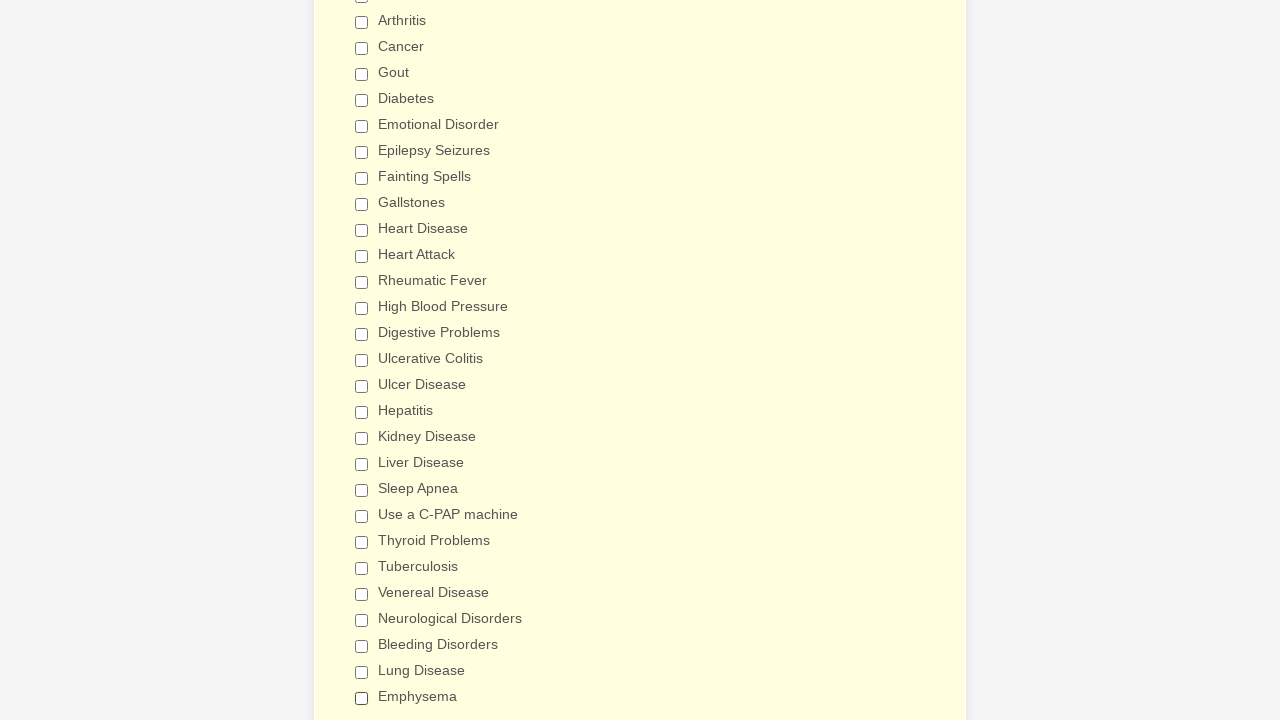

Verified checkbox is deselected
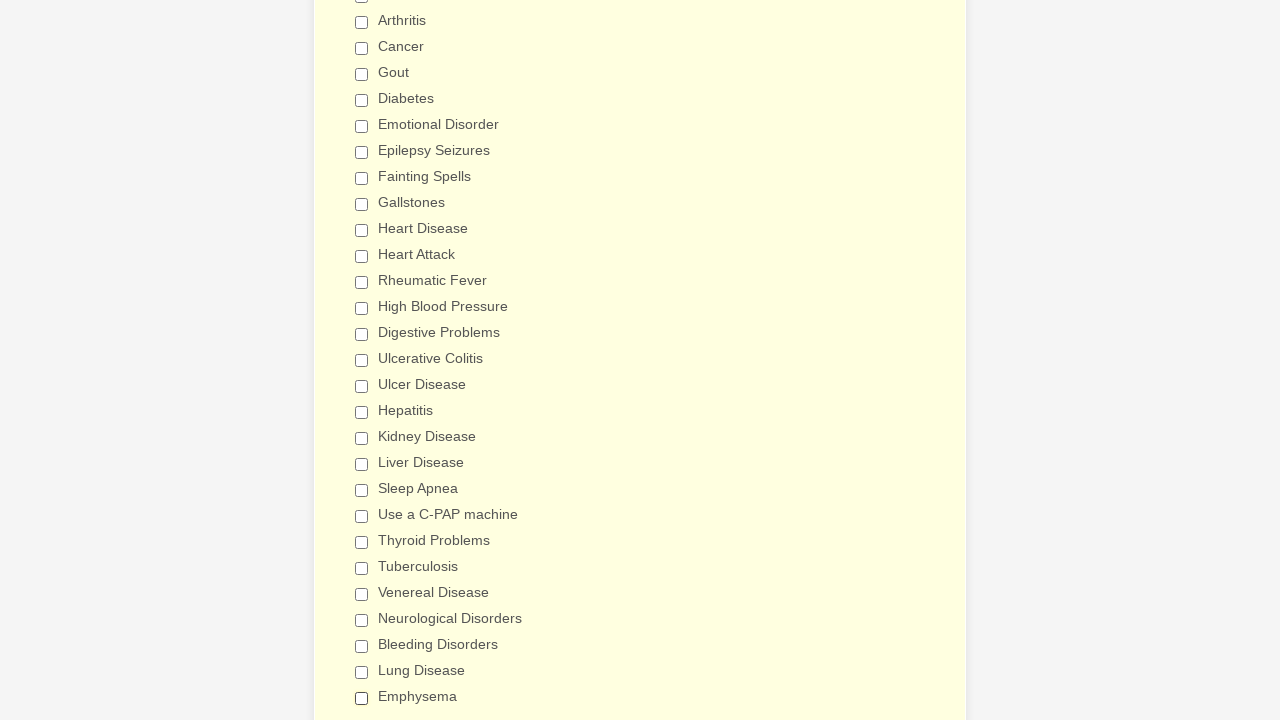

Verified checkbox is deselected
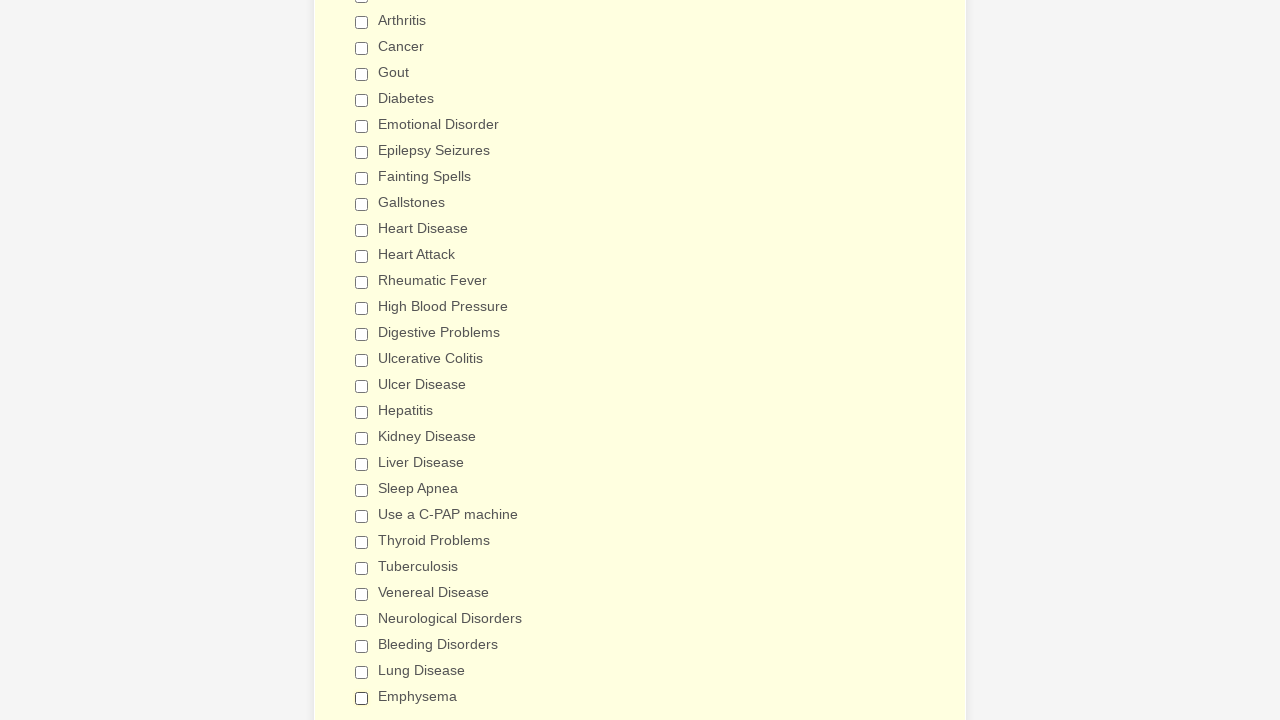

Verified checkbox is deselected
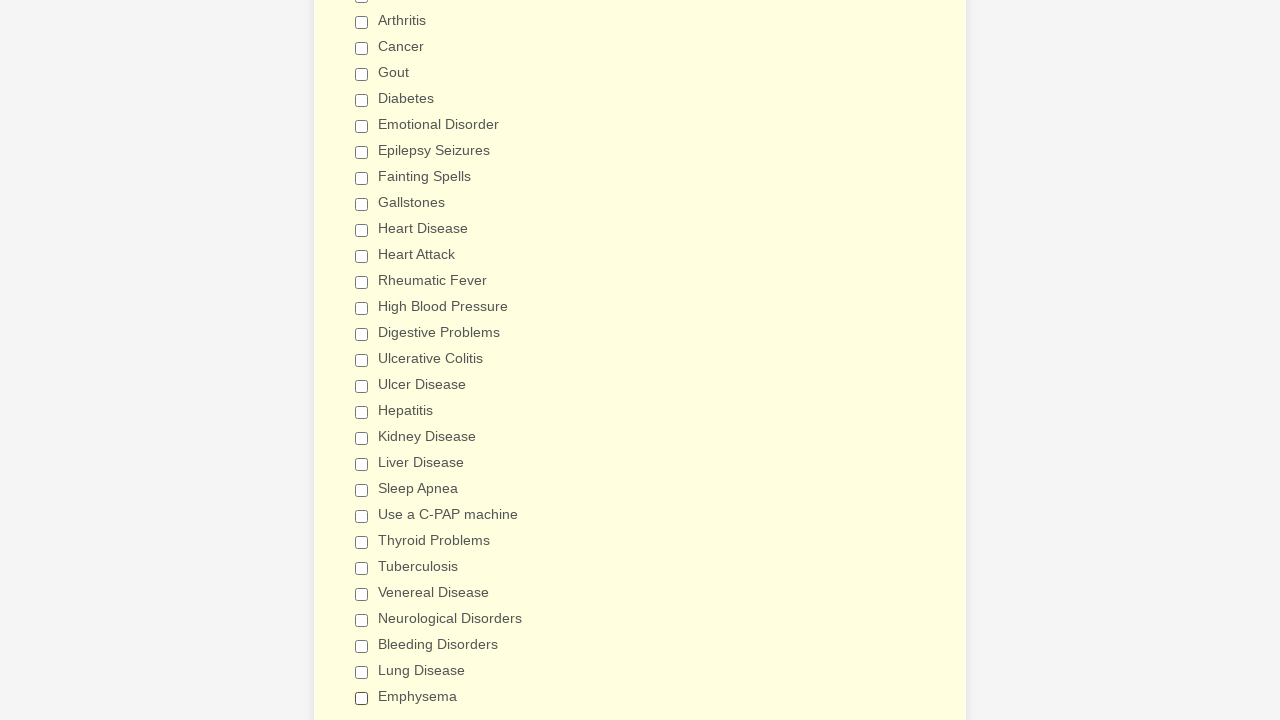

Verified checkbox is deselected
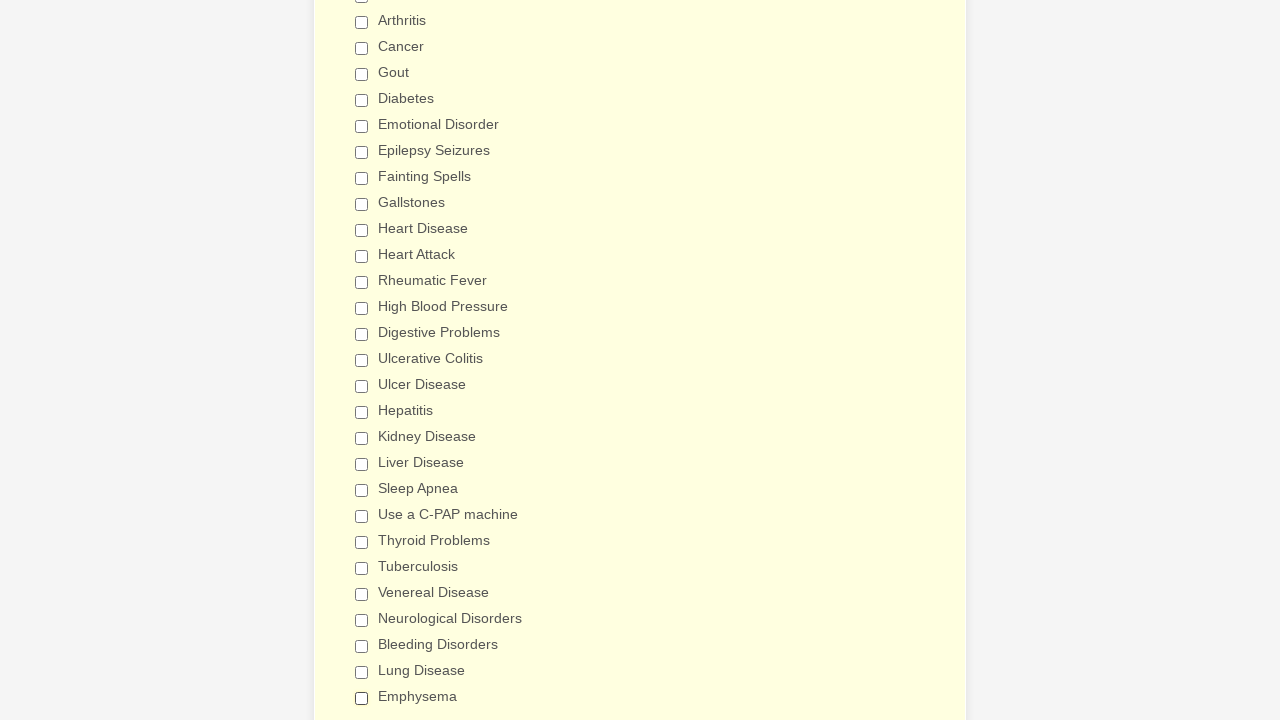

Verified checkbox is deselected
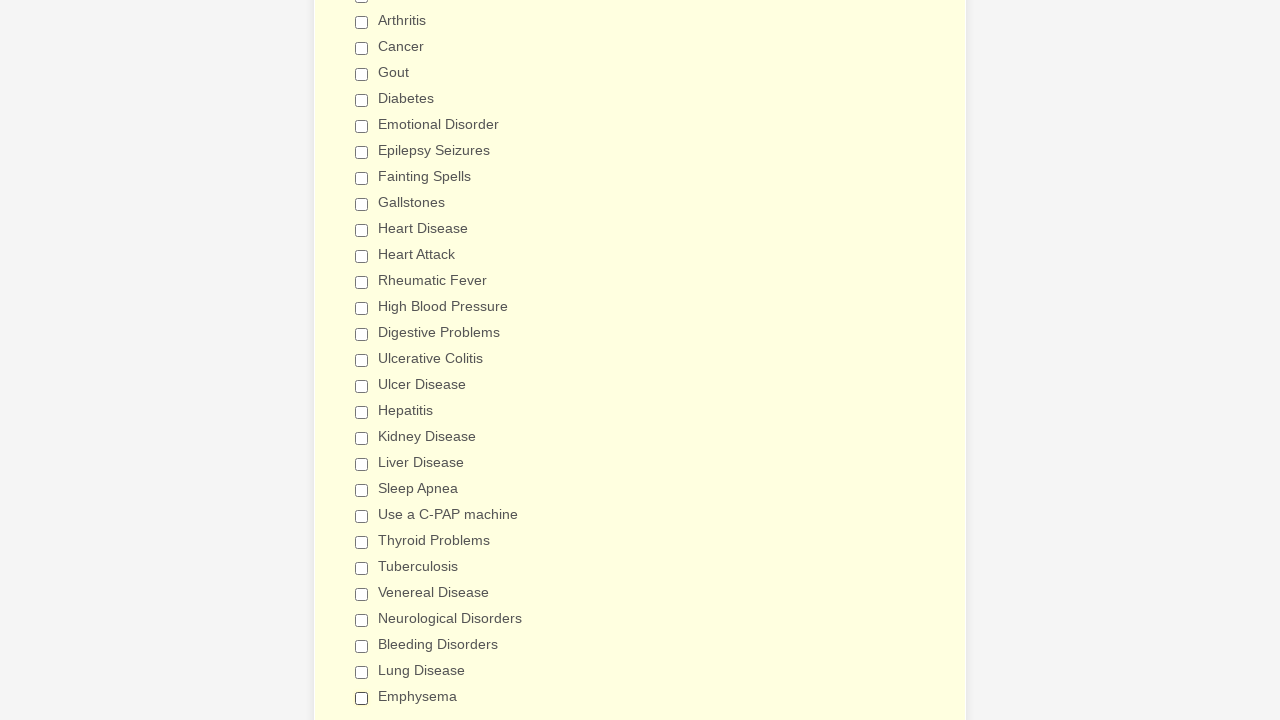

Verified checkbox is deselected
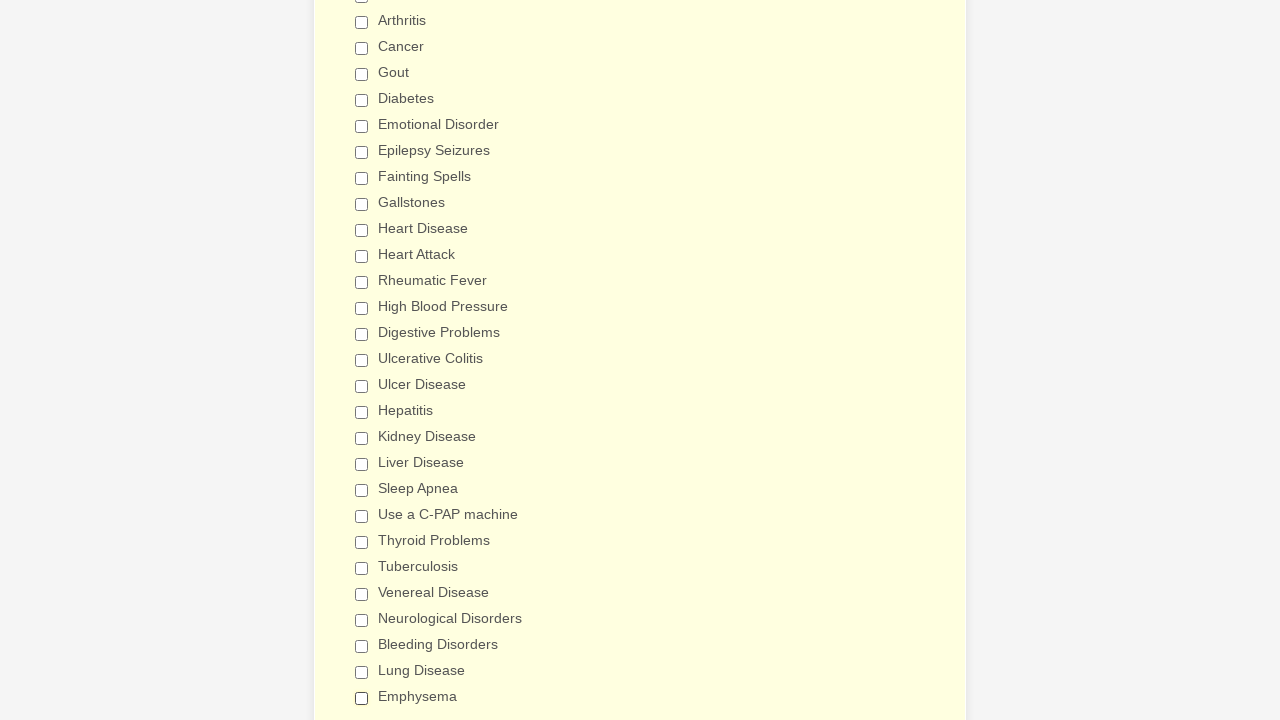

Verified checkbox is deselected
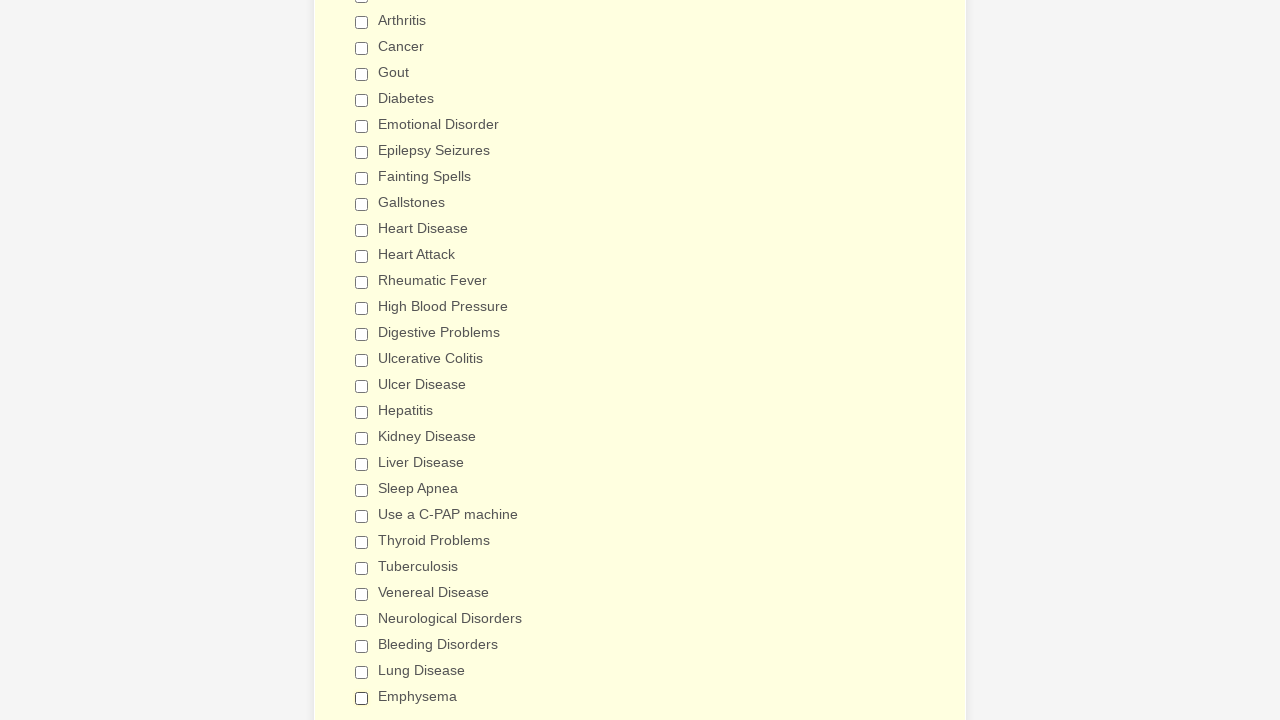

Verified checkbox is deselected
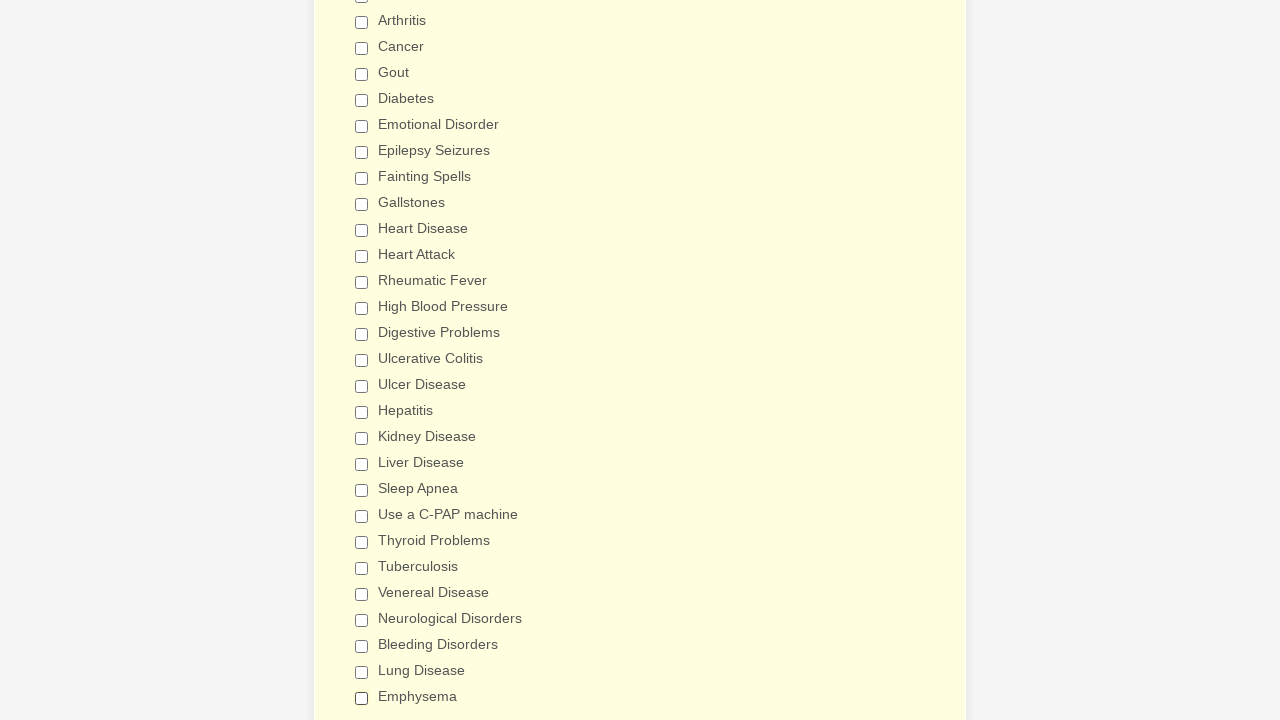

Verified checkbox is deselected
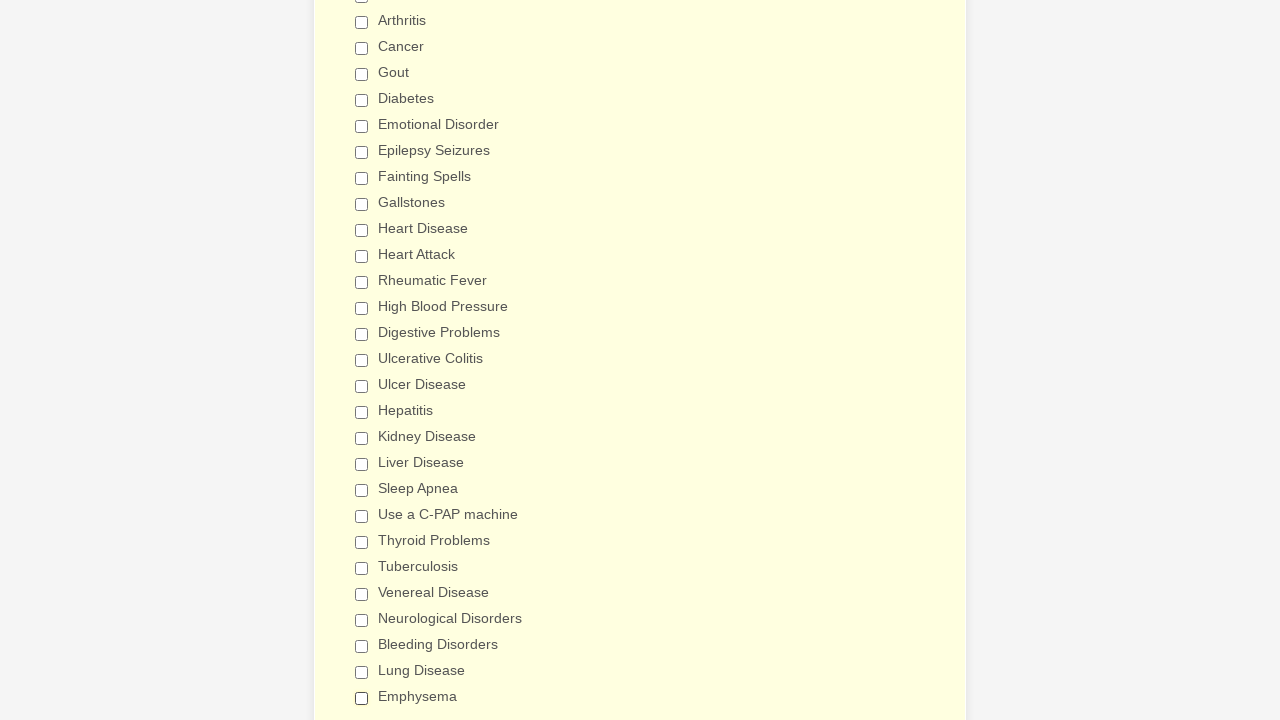

Verified checkbox is deselected
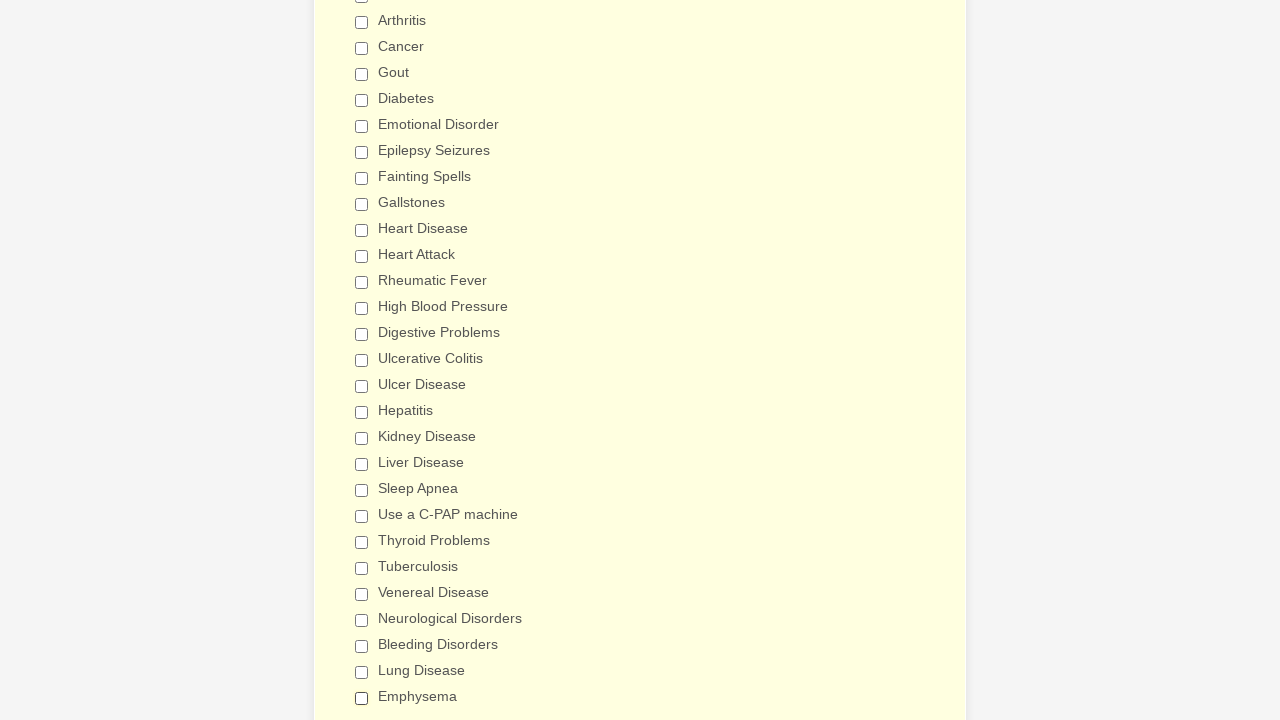

Verified checkbox is deselected
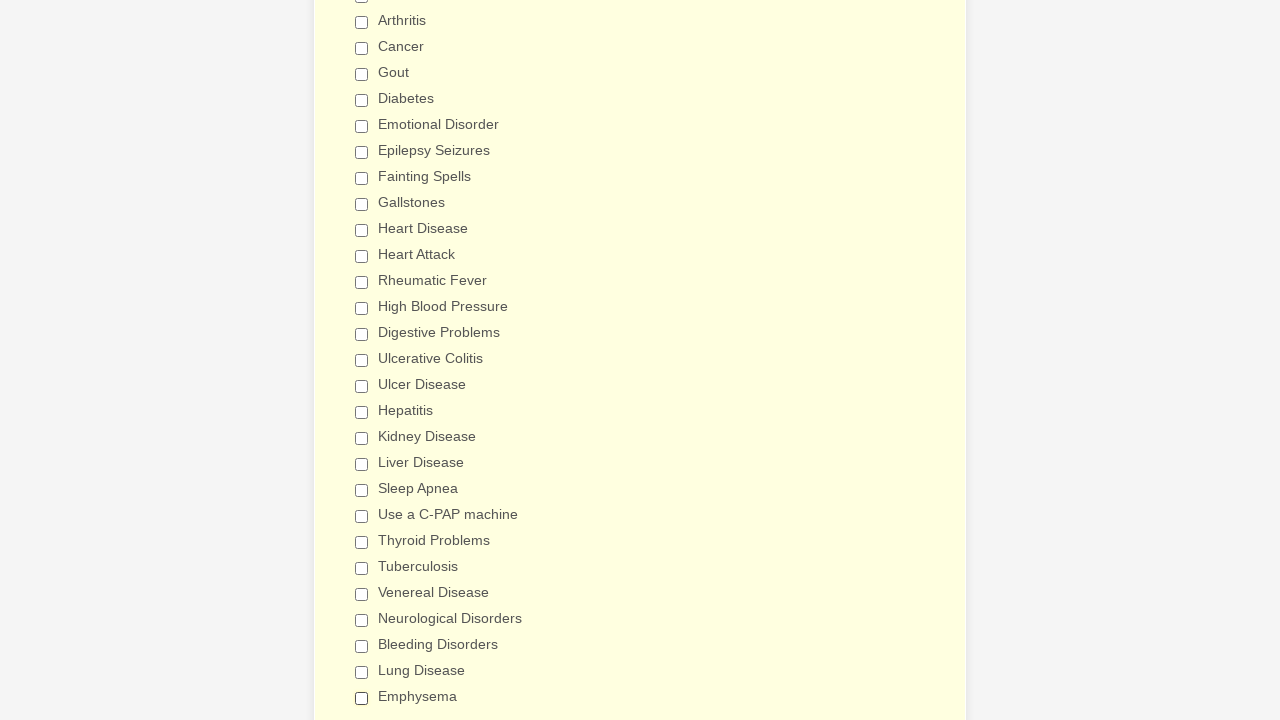

Verified checkbox is deselected
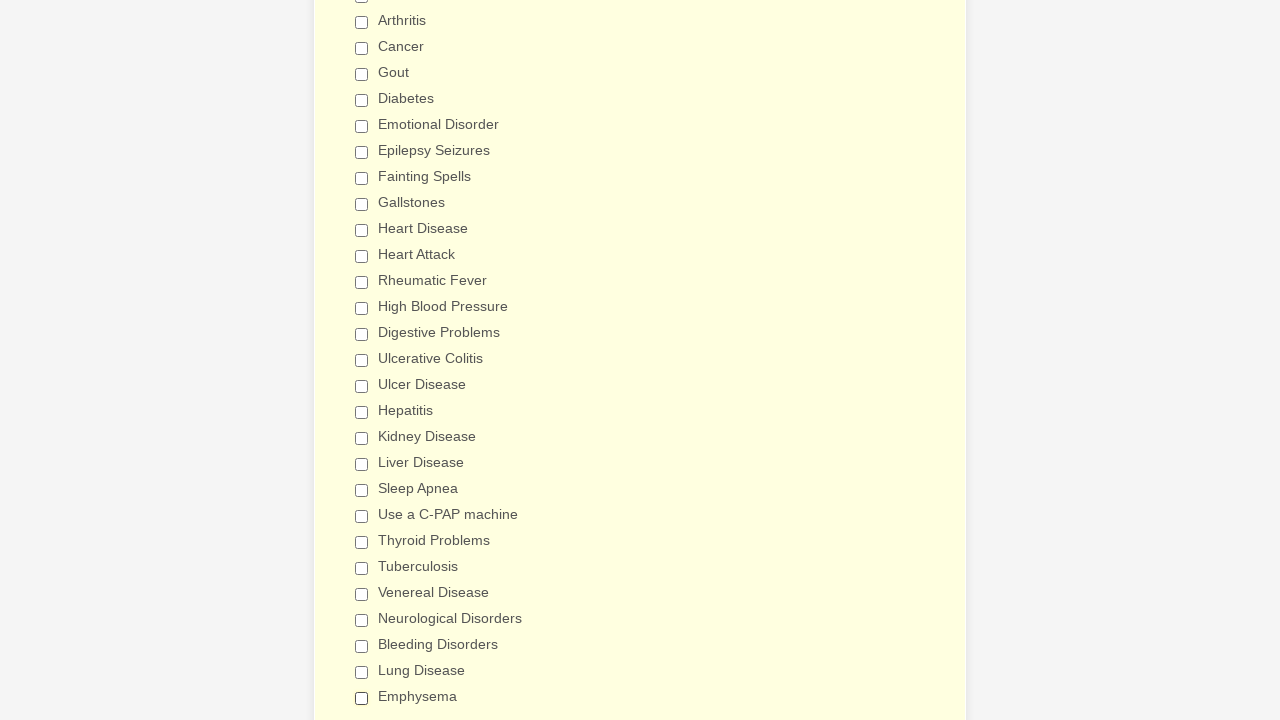

Verified checkbox is deselected
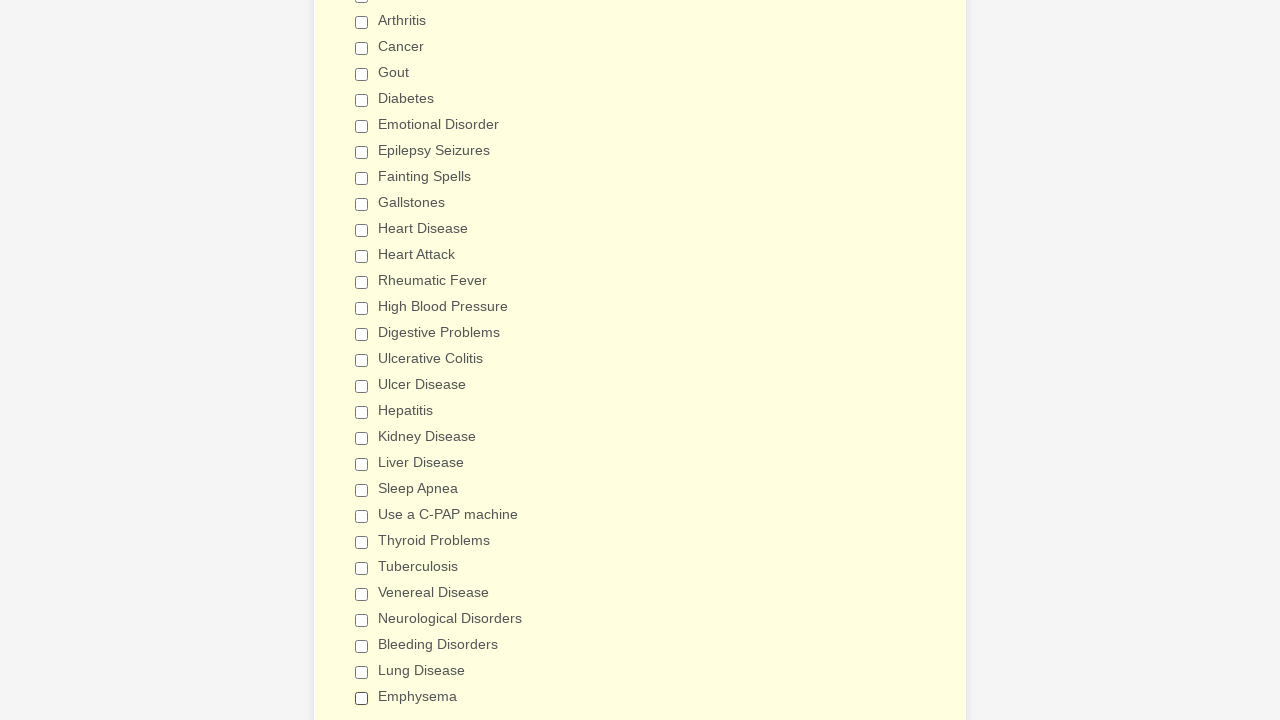

Verified checkbox is deselected
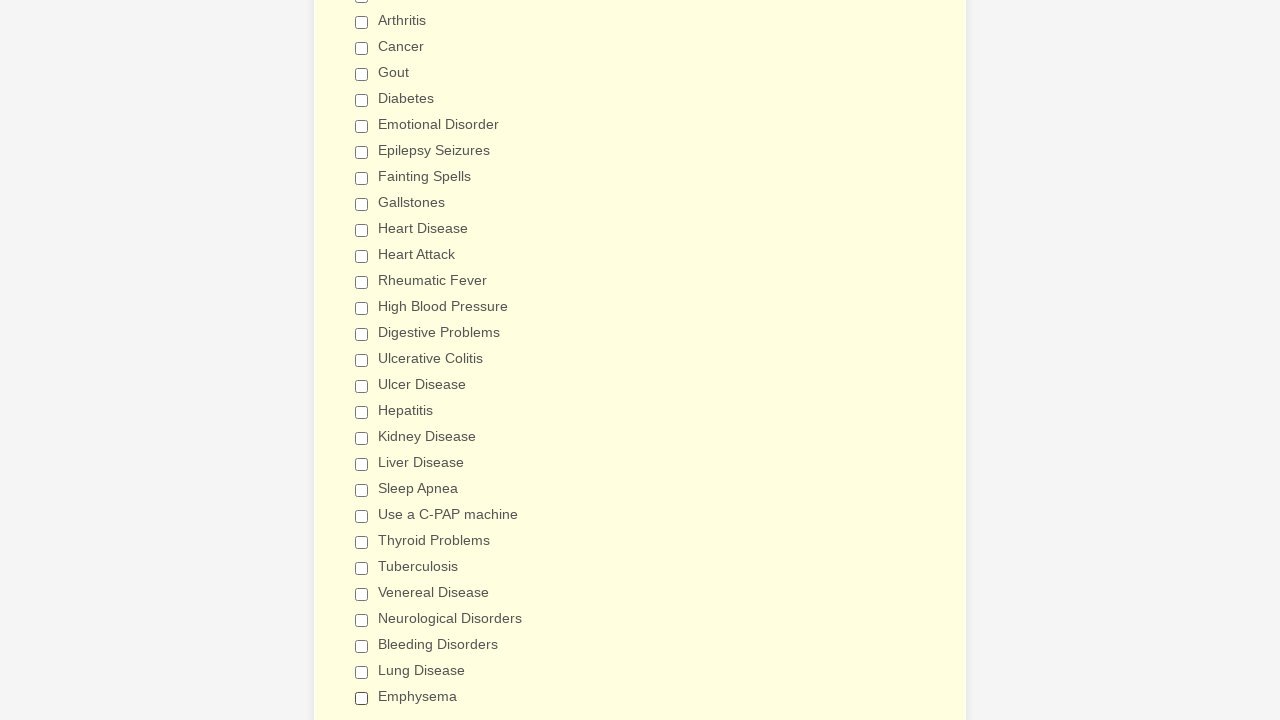

Verified checkbox is deselected
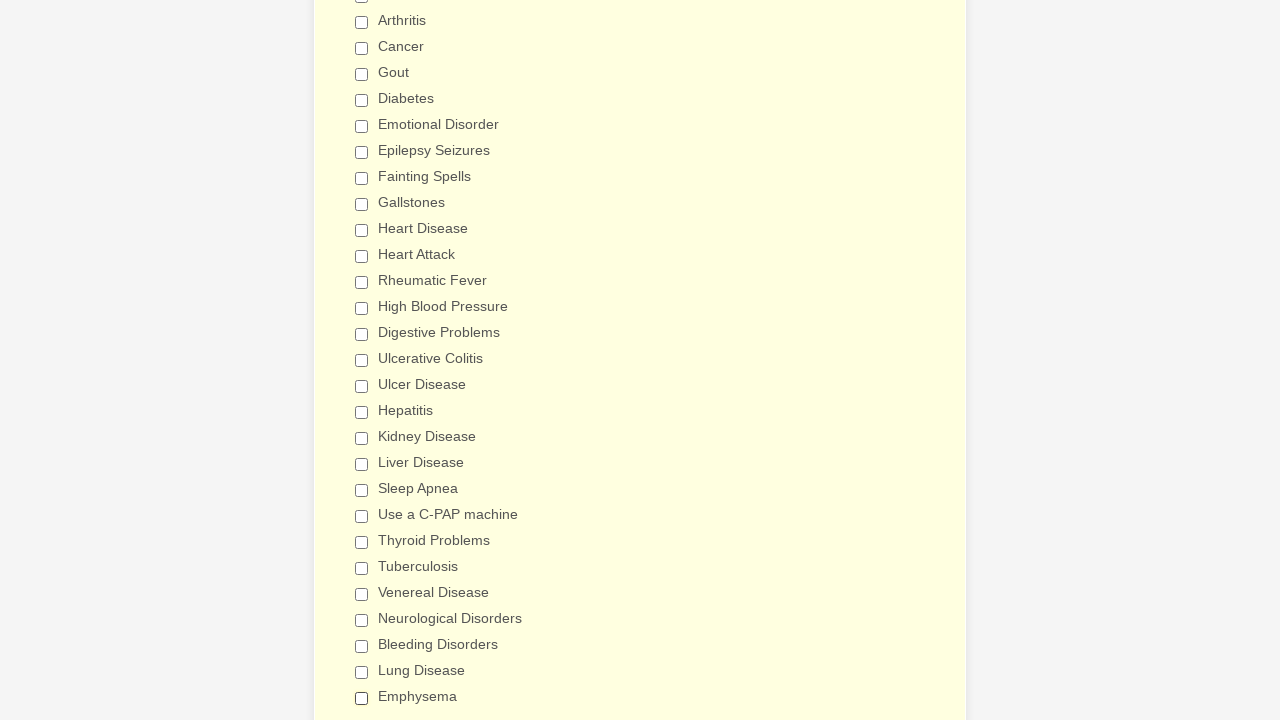

Verified checkbox is deselected
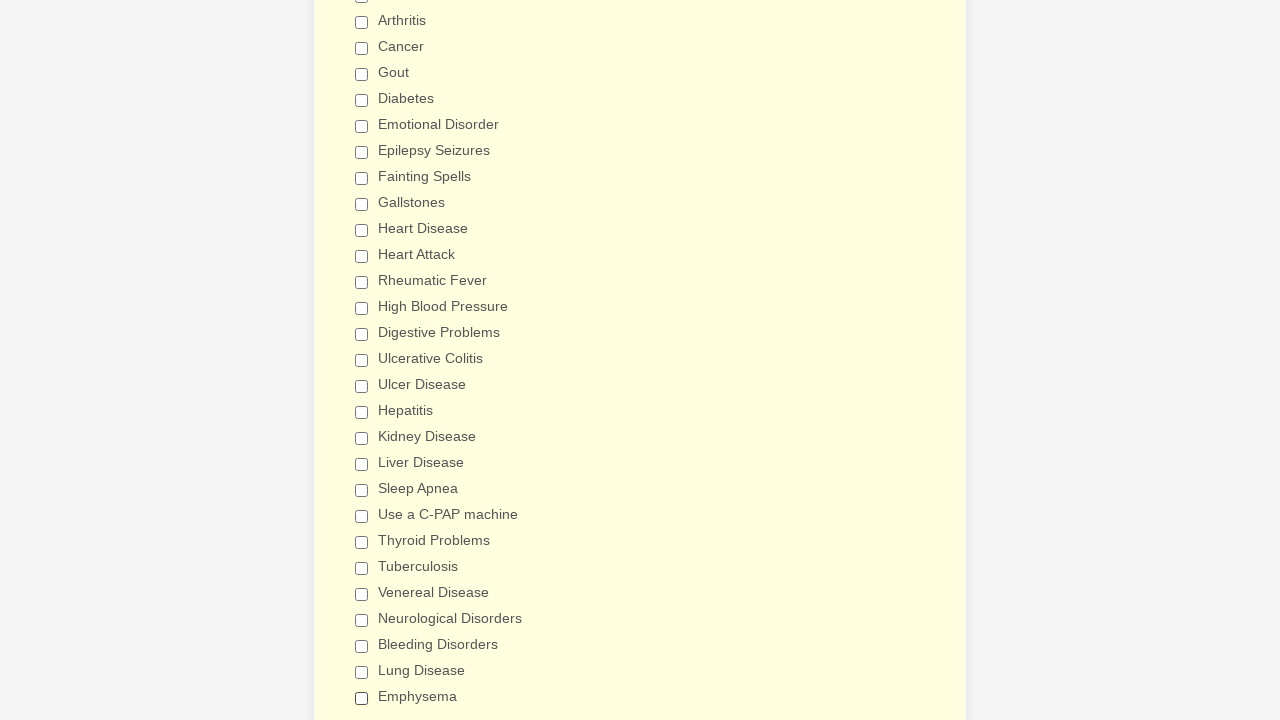

Verified checkbox is deselected
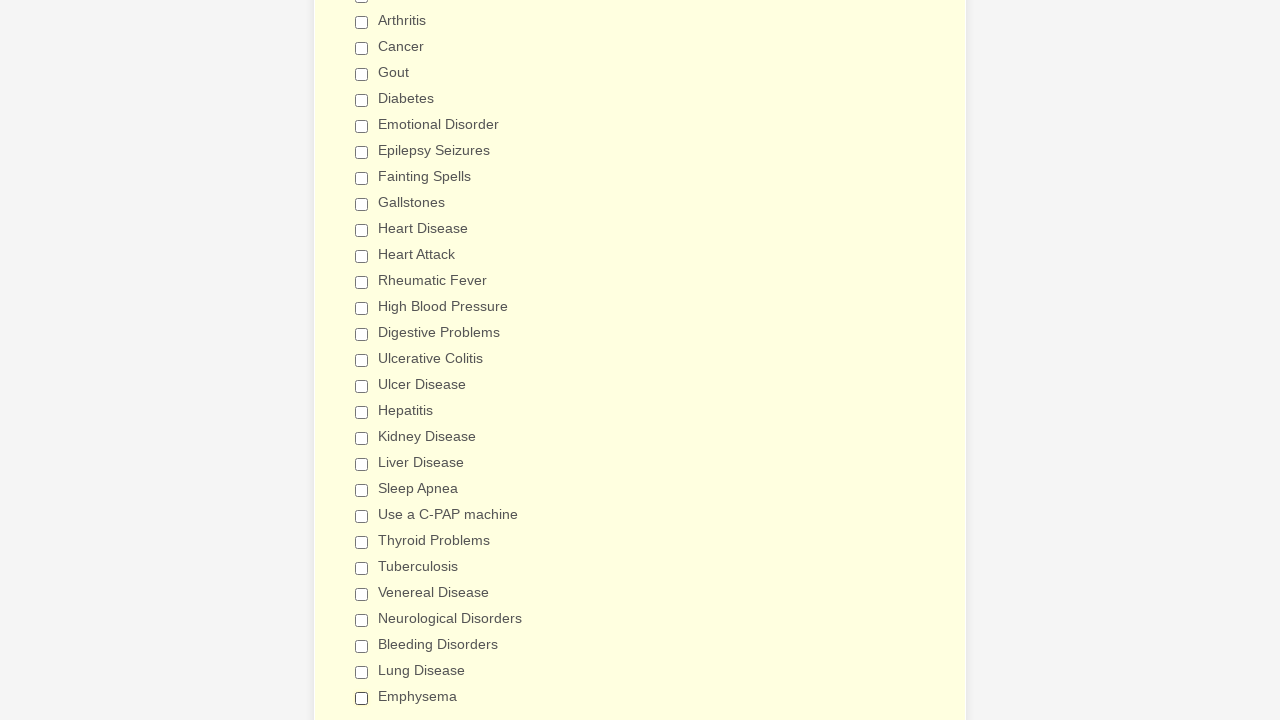

Verified checkbox is deselected
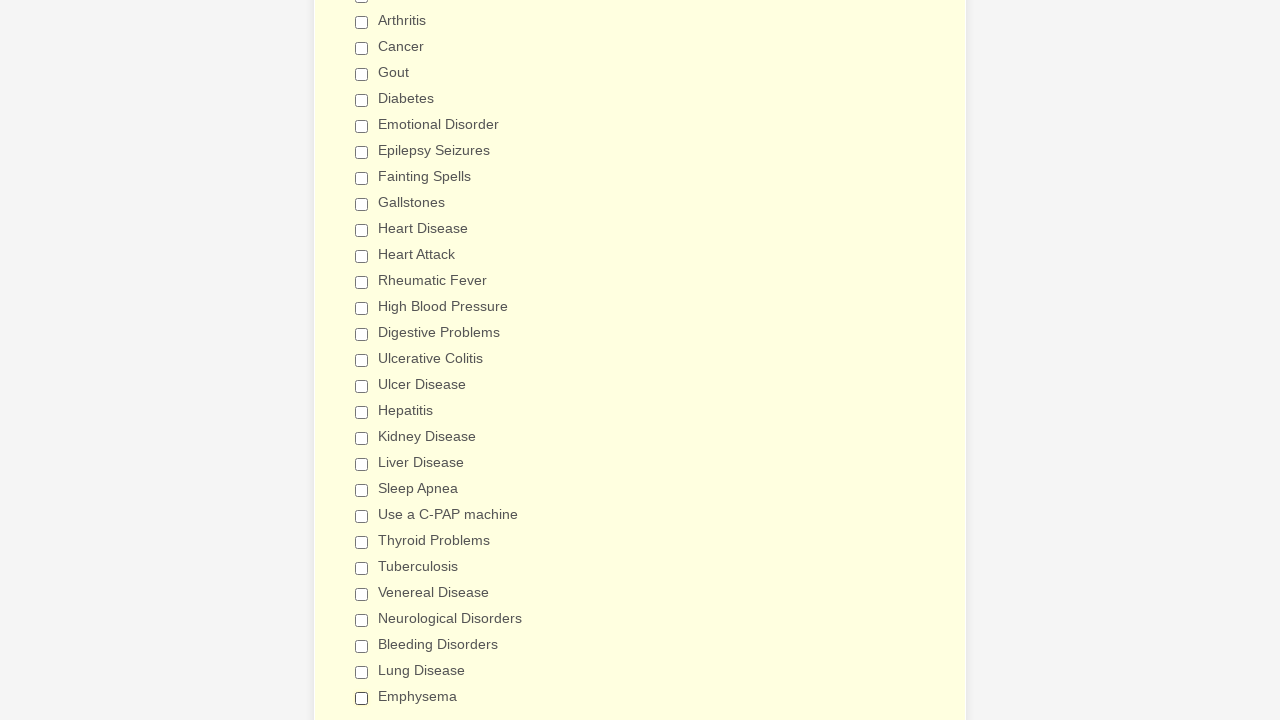

Verified checkbox is deselected
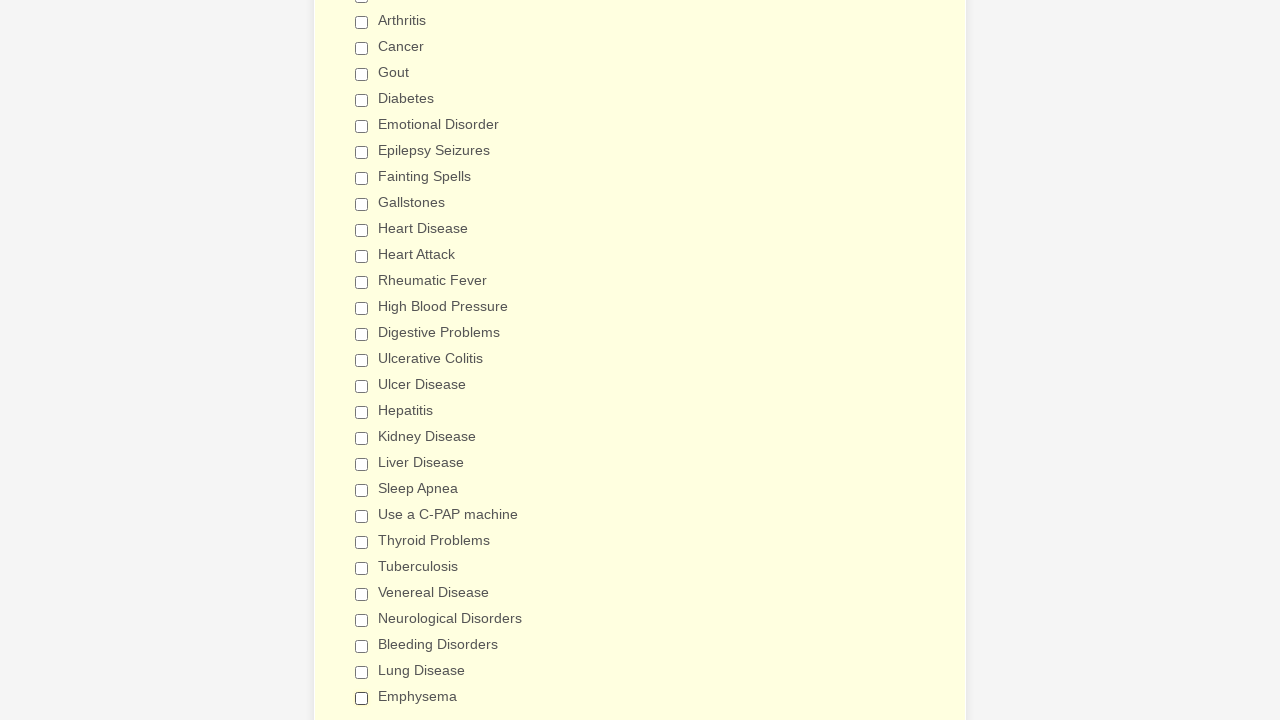

Verified checkbox is deselected
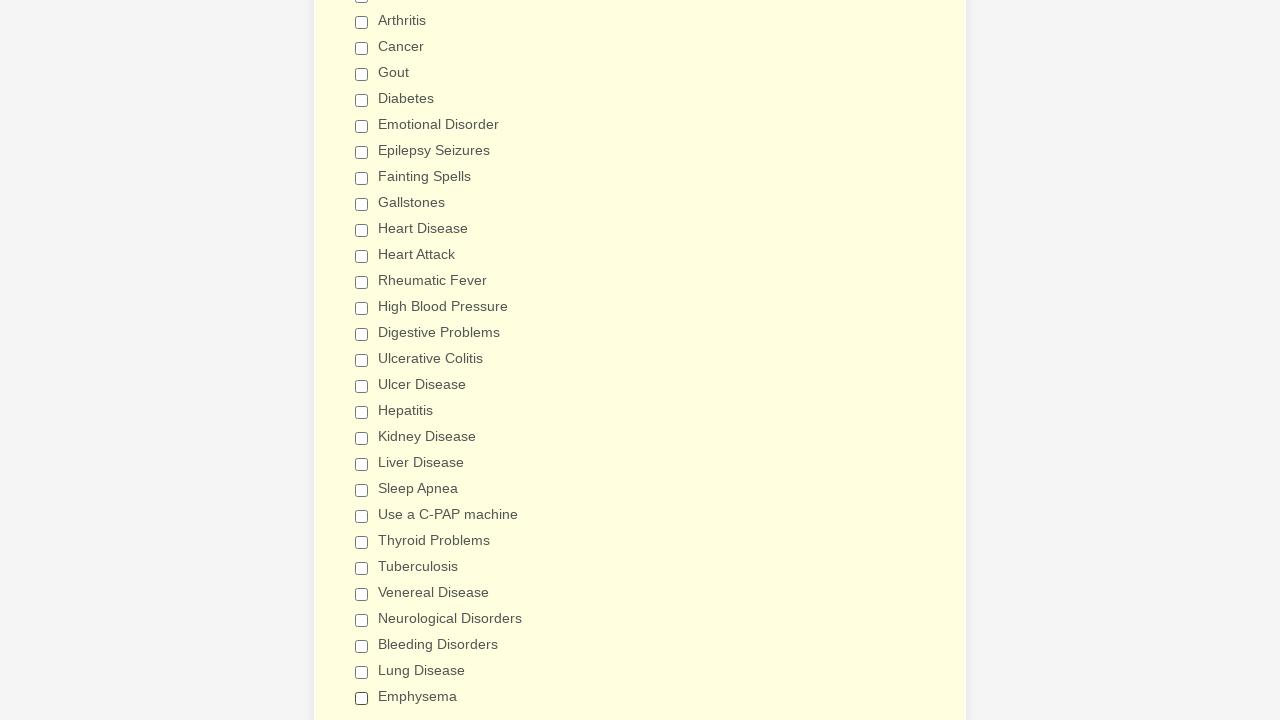

Verified checkbox is deselected
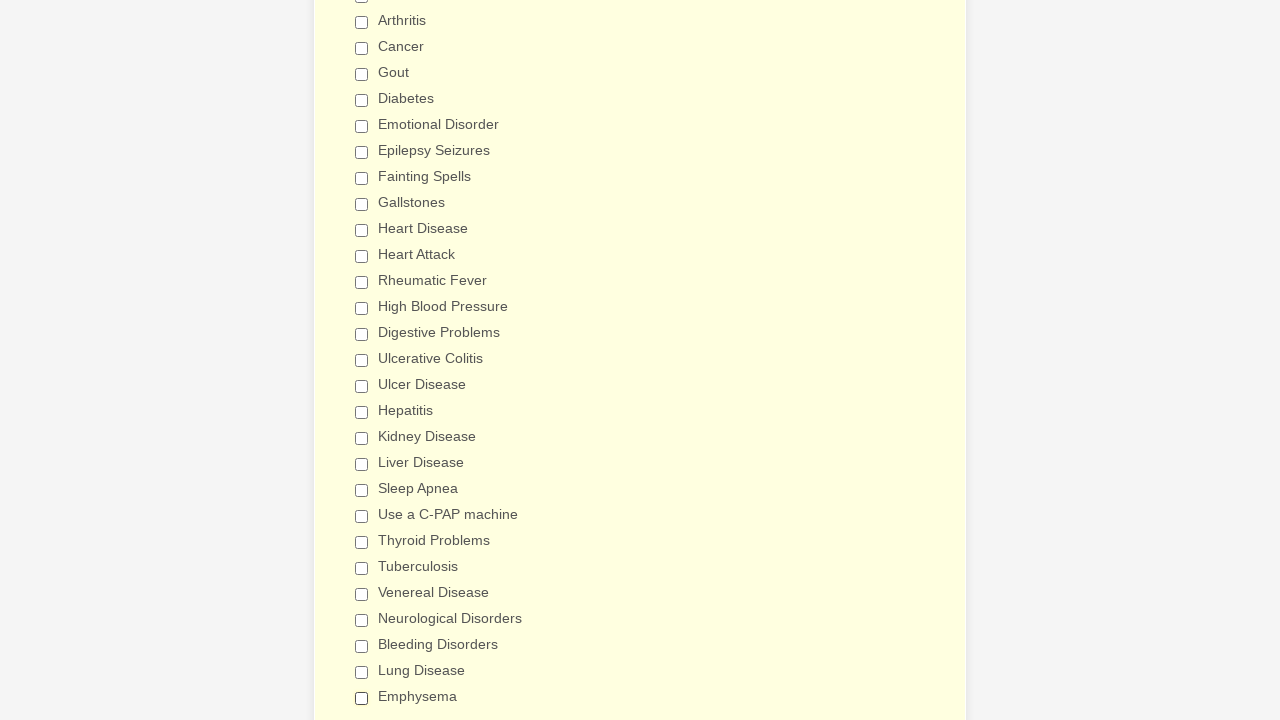

Verified checkbox is deselected
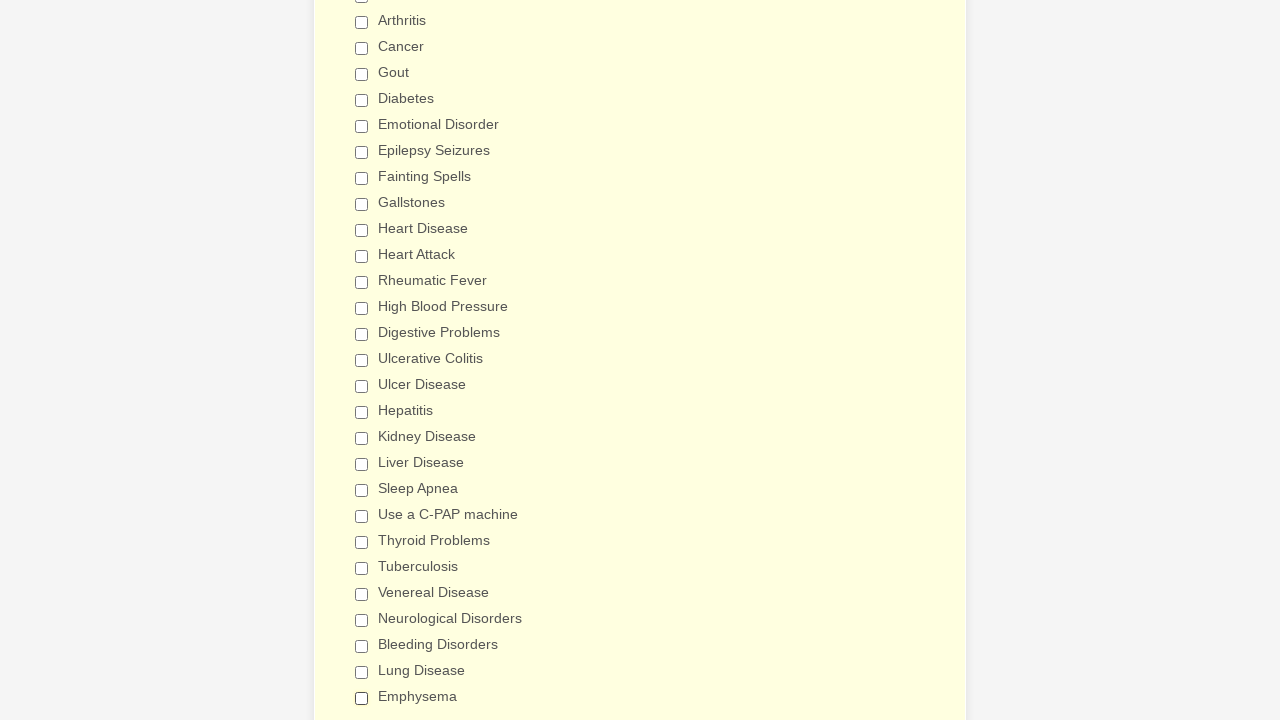

Verified checkbox is deselected
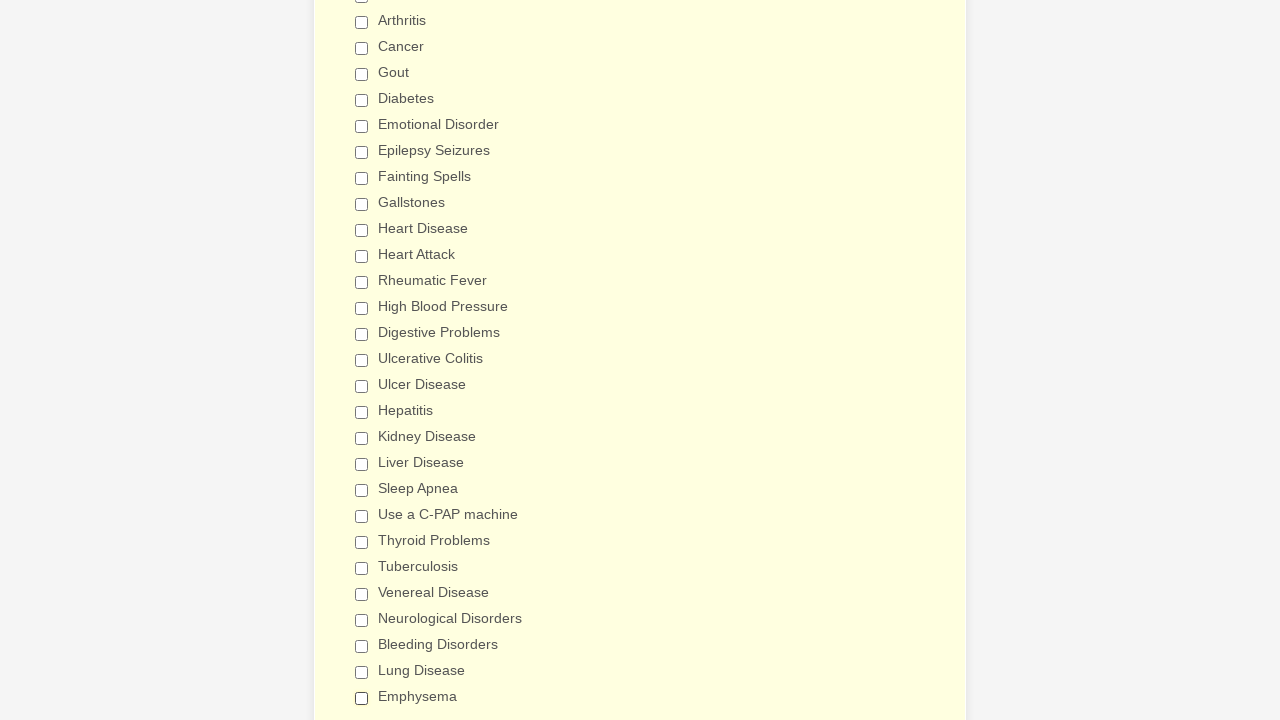

Clicked 'Emotional Disorder' checkbox to select it at (362, 126) on input[value='Emotional Disorder']
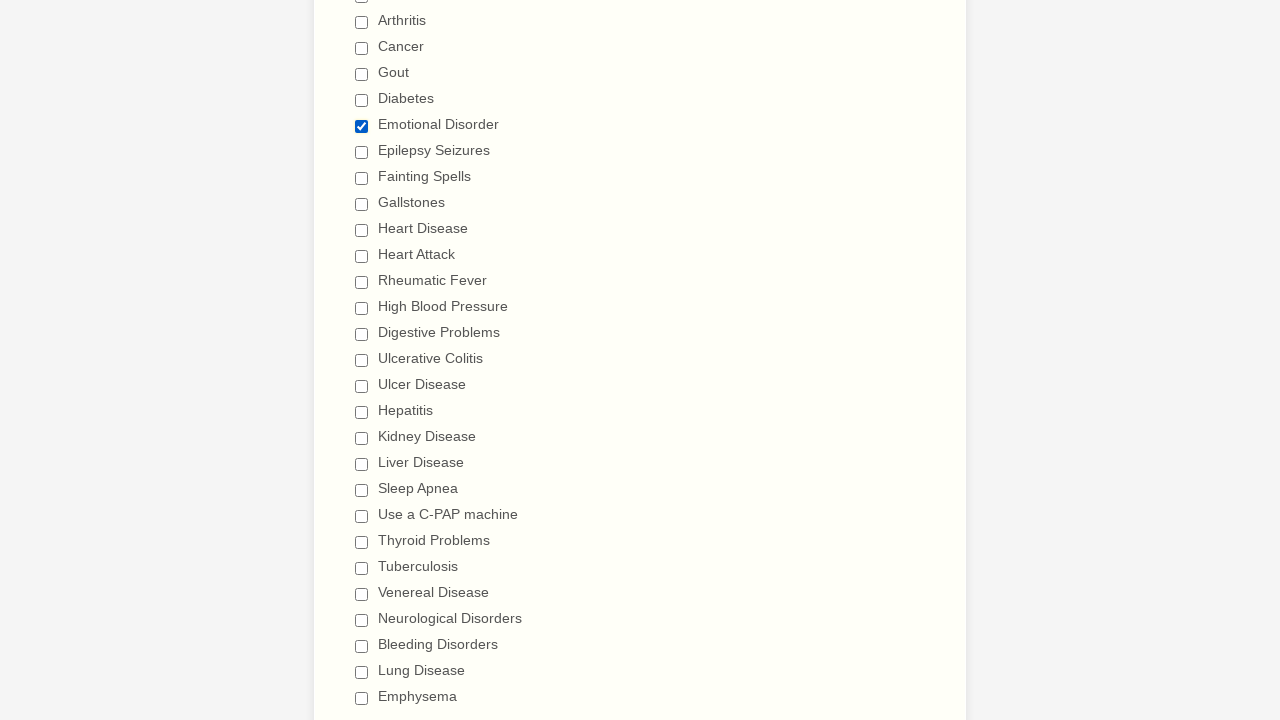

Clicked 'High Blood Pressure' checkbox to select it at (362, 308) on input[value='High Blood Pressure']
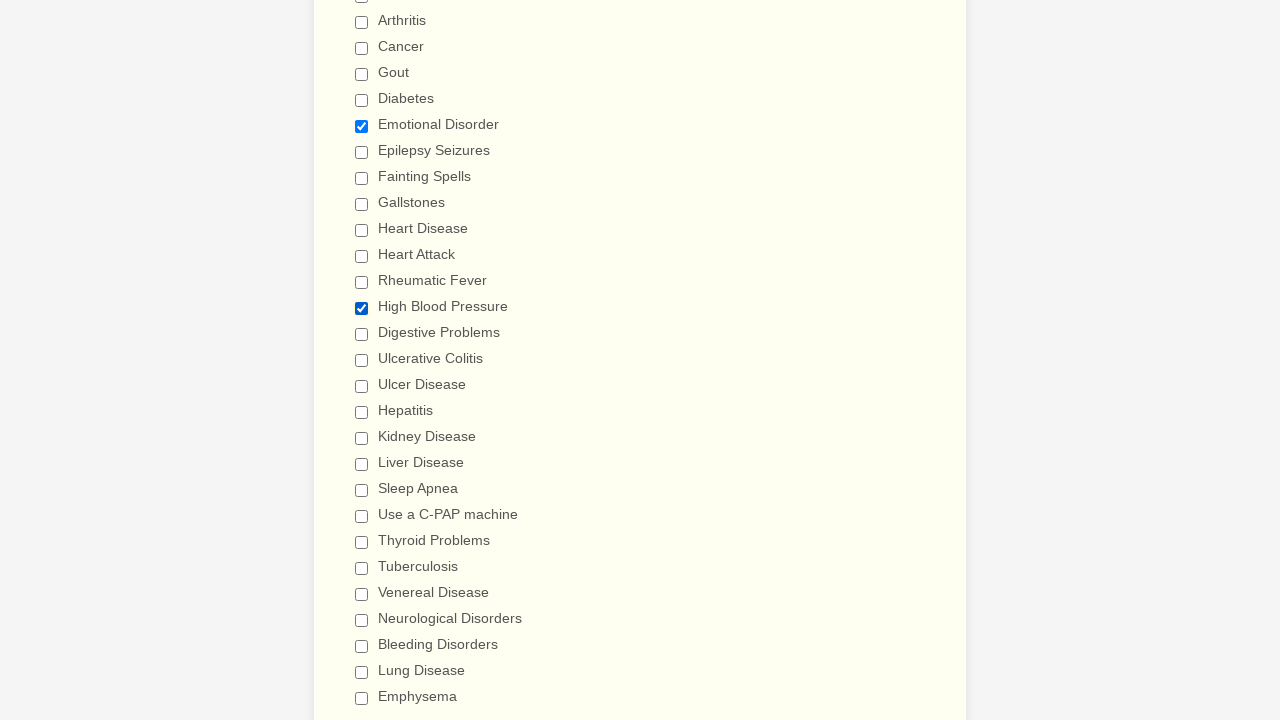

Verified 'Emotional Disorder' checkbox is selected
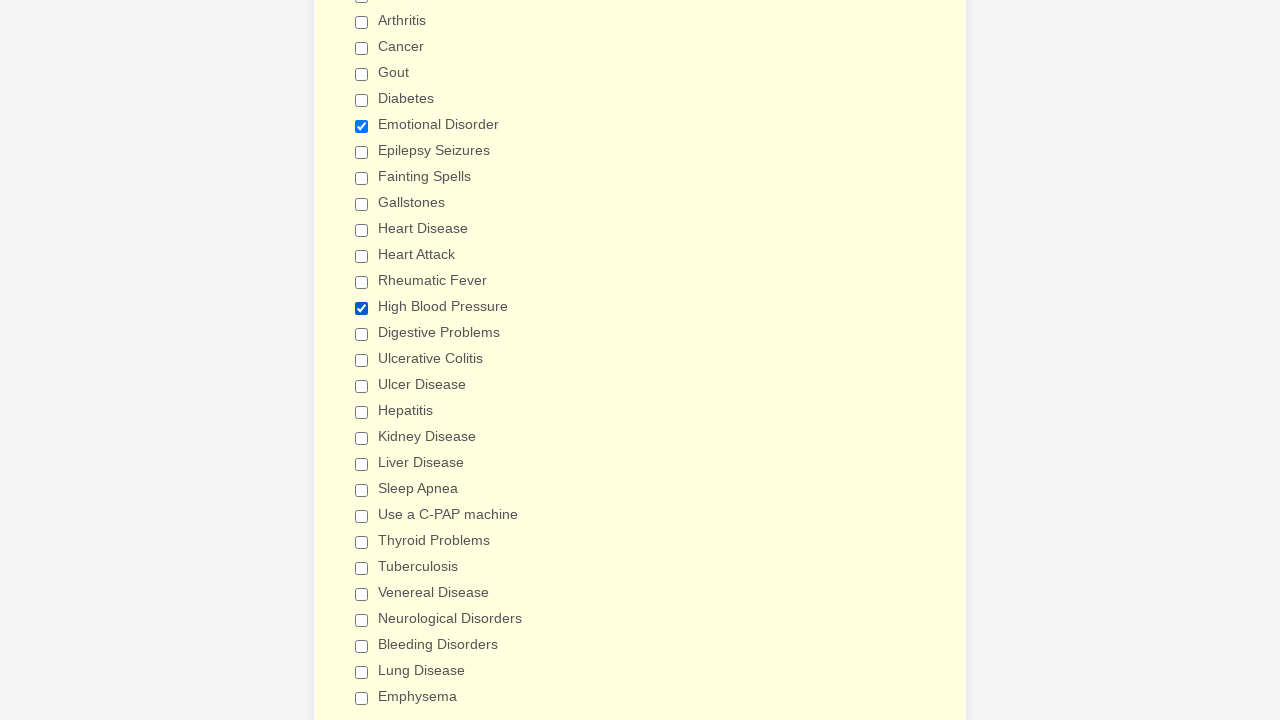

Verified 'High Blood Pressure' checkbox is selected
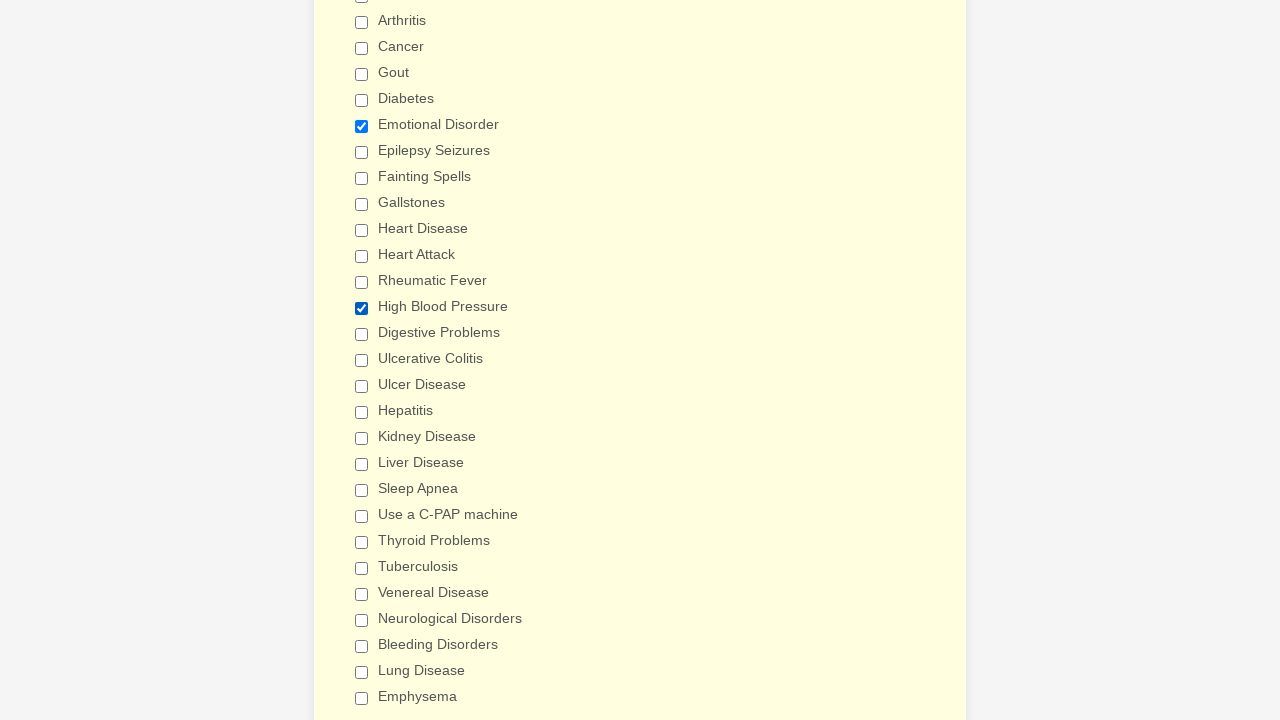

Clicked 'Kidney Disease' checkbox to select it at (362, 438) on input.form-checkbox >> nth=18
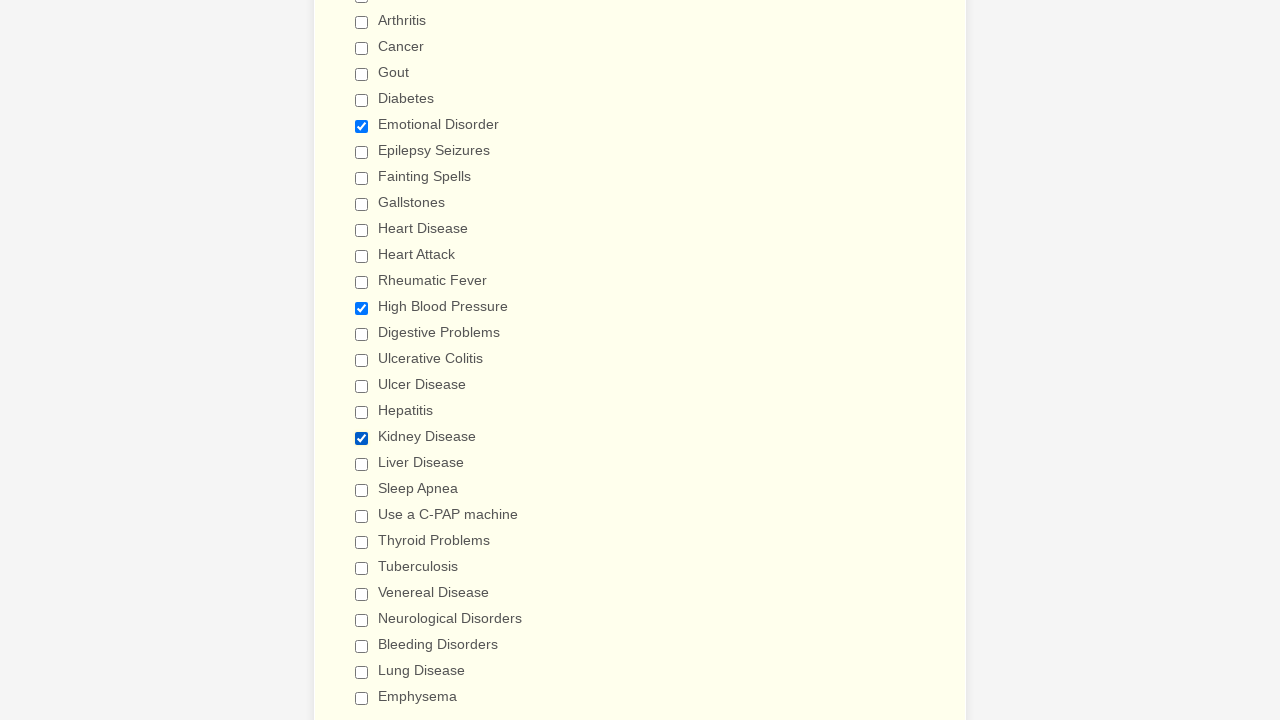

Verified 'Kidney Disease' checkbox is selected
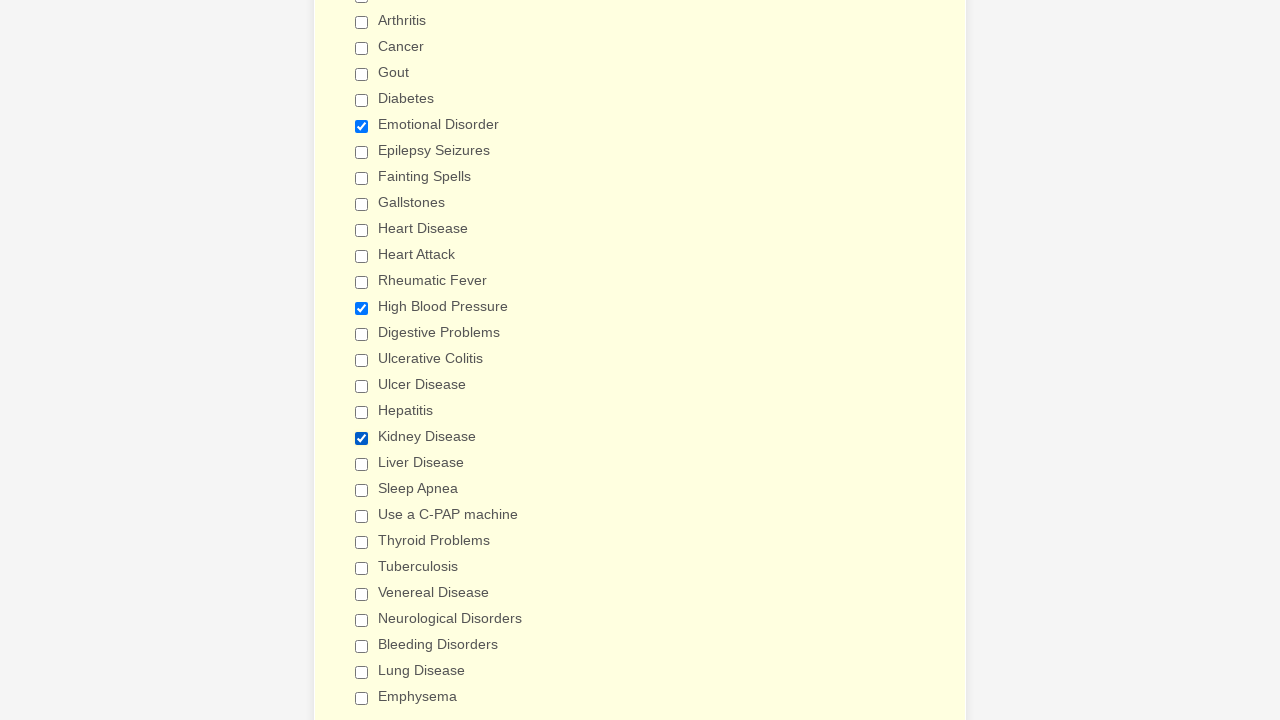

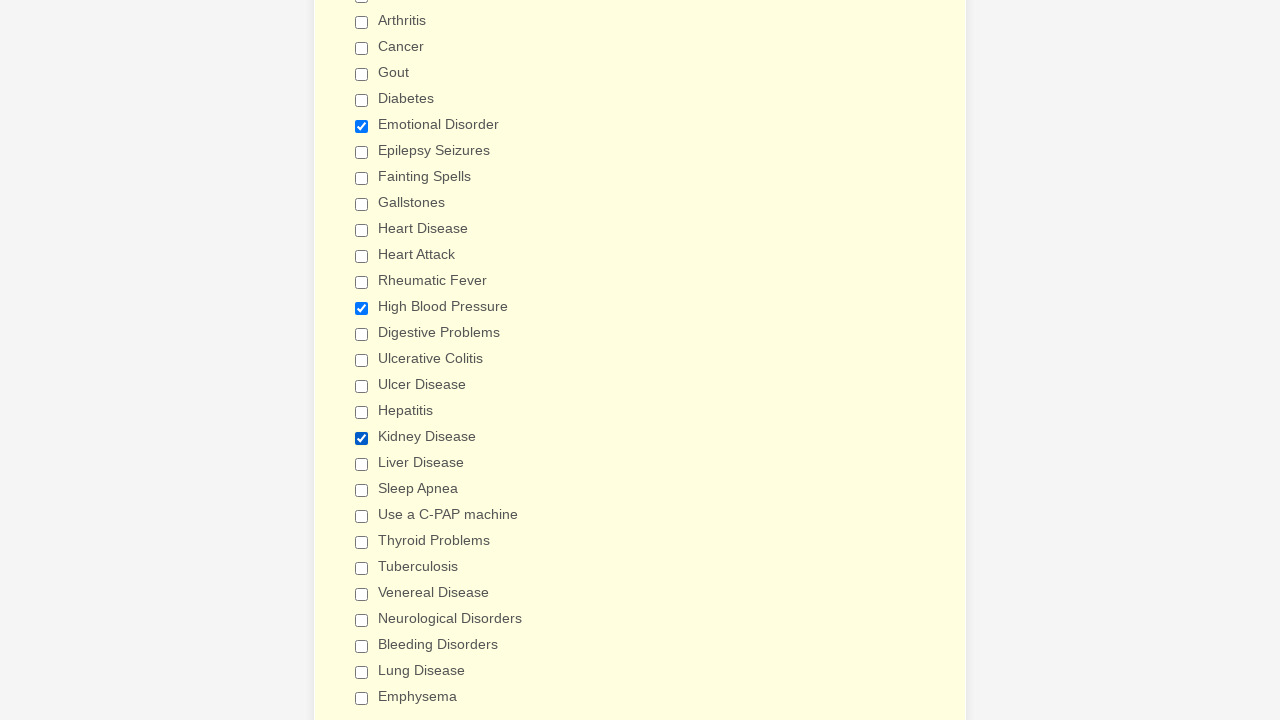